Tests filling a large form by entering "Answer" into all input fields and submitting the form by clicking the submit button.

Starting URL: http://suninjuly.github.io/huge_form.html

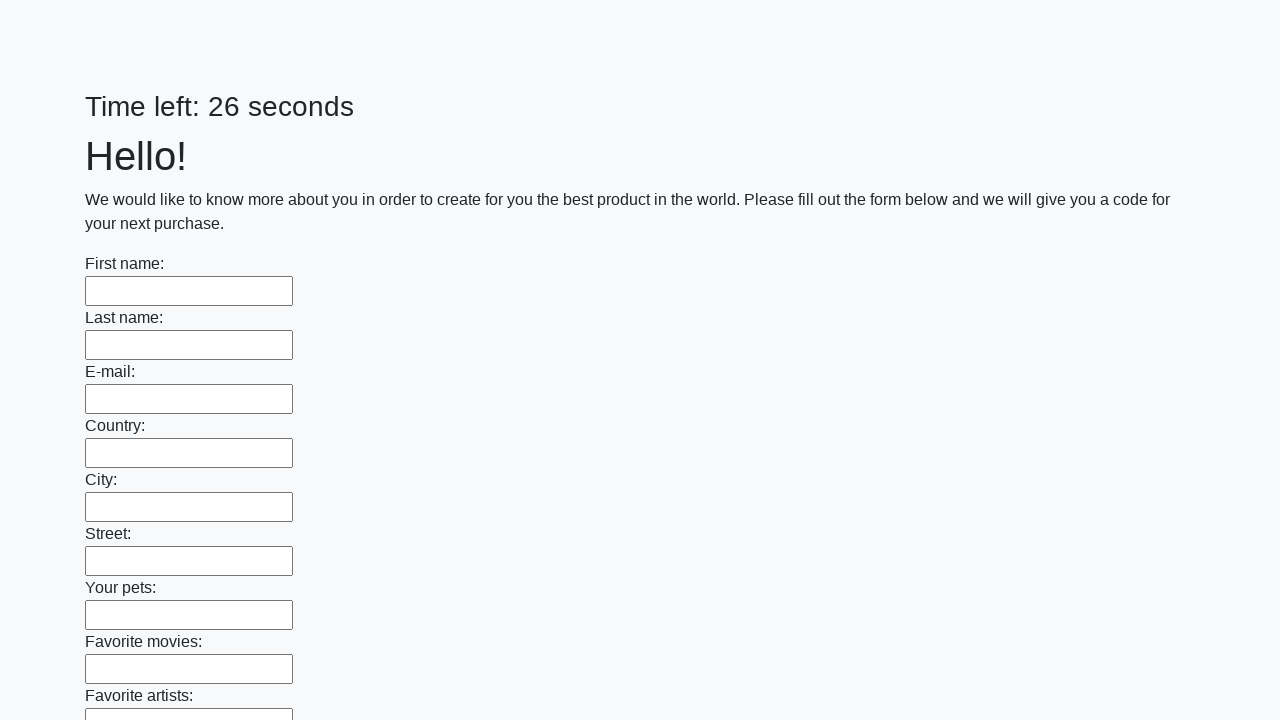

Located all input fields on the huge form
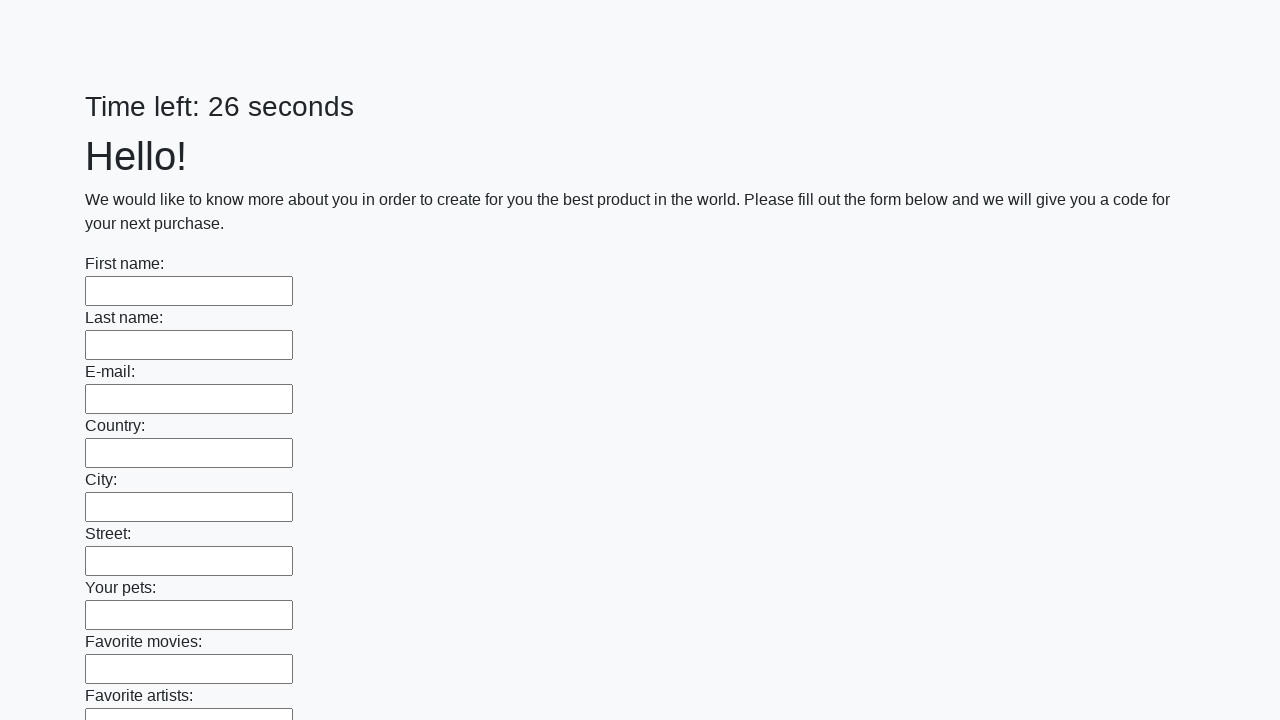

Filled an input field with 'Answer' on input >> nth=0
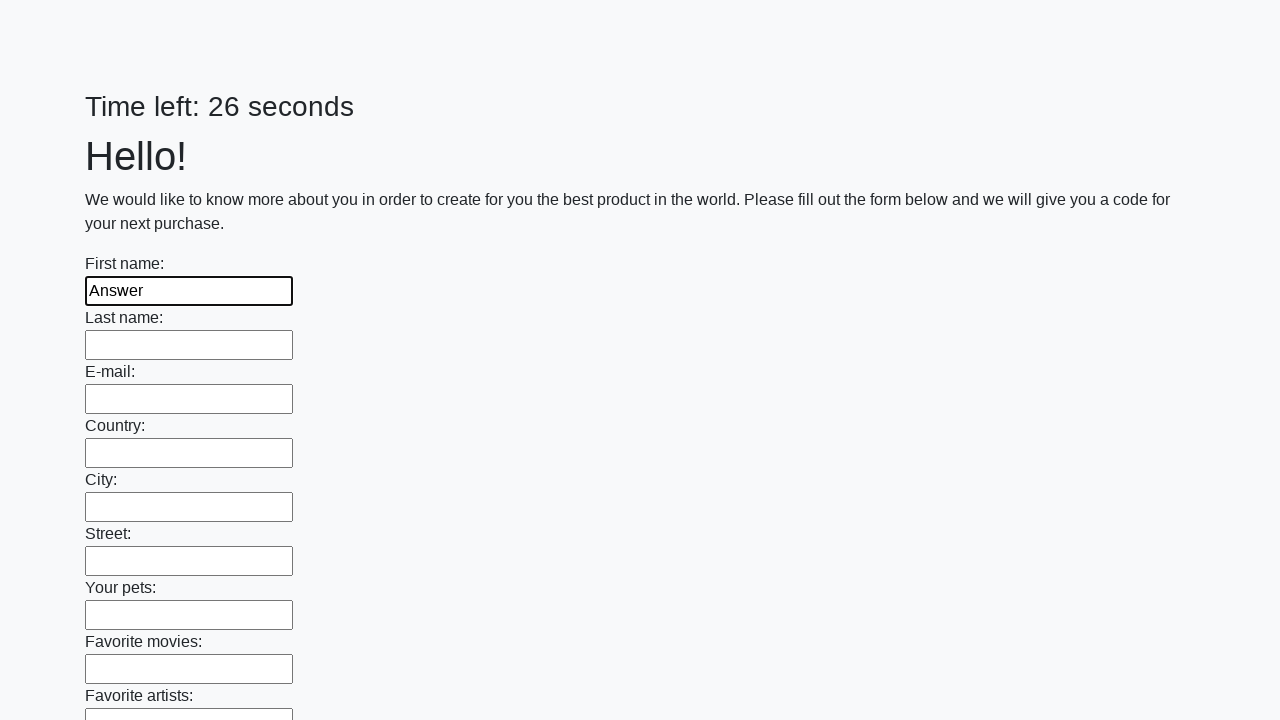

Filled an input field with 'Answer' on input >> nth=1
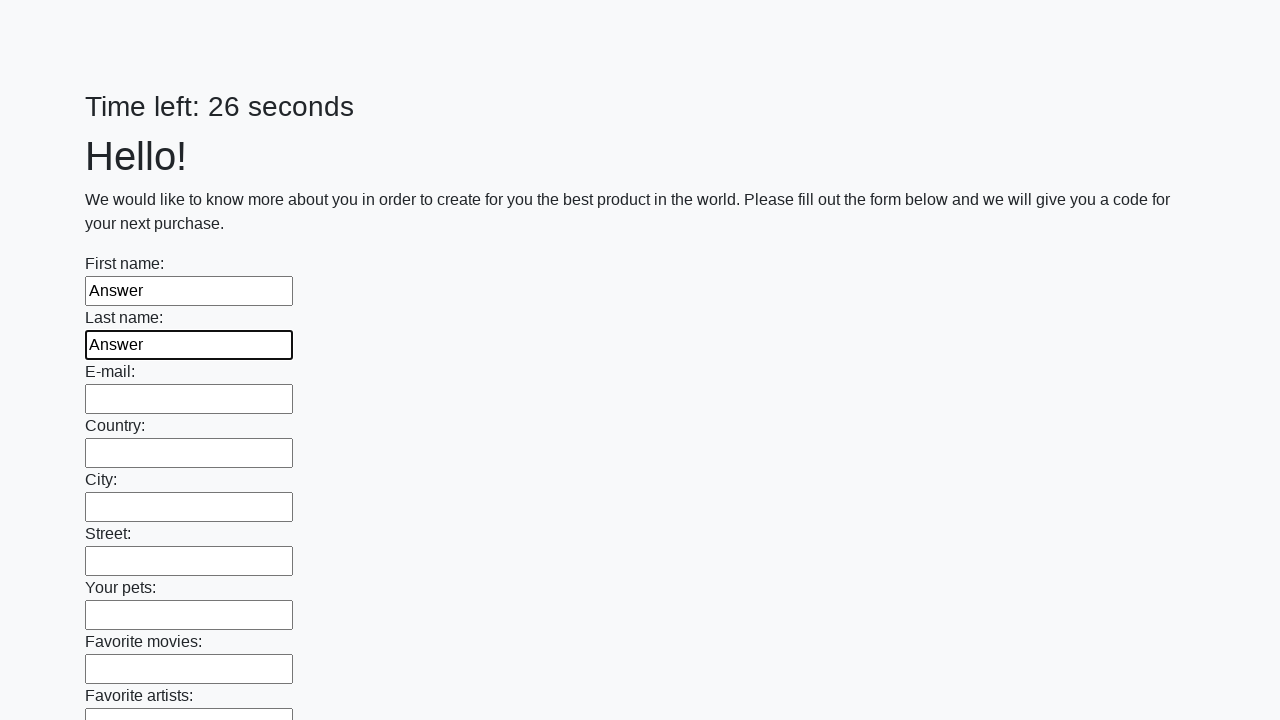

Filled an input field with 'Answer' on input >> nth=2
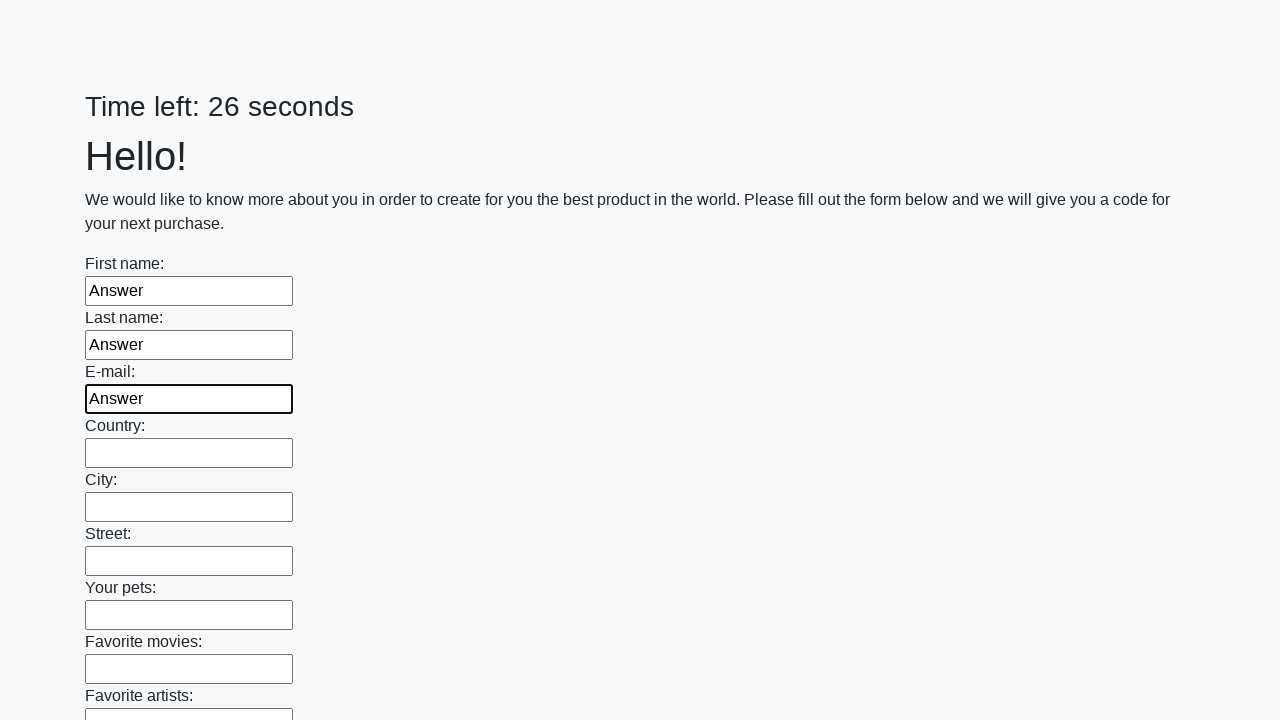

Filled an input field with 'Answer' on input >> nth=3
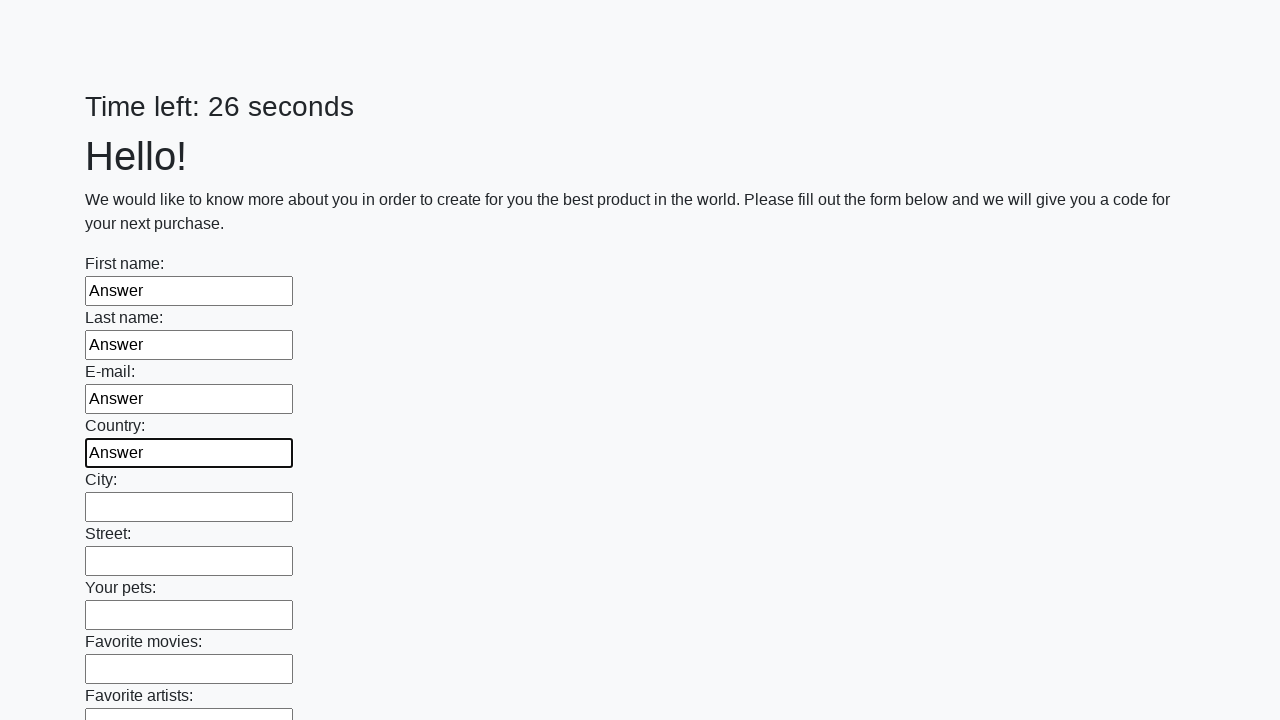

Filled an input field with 'Answer' on input >> nth=4
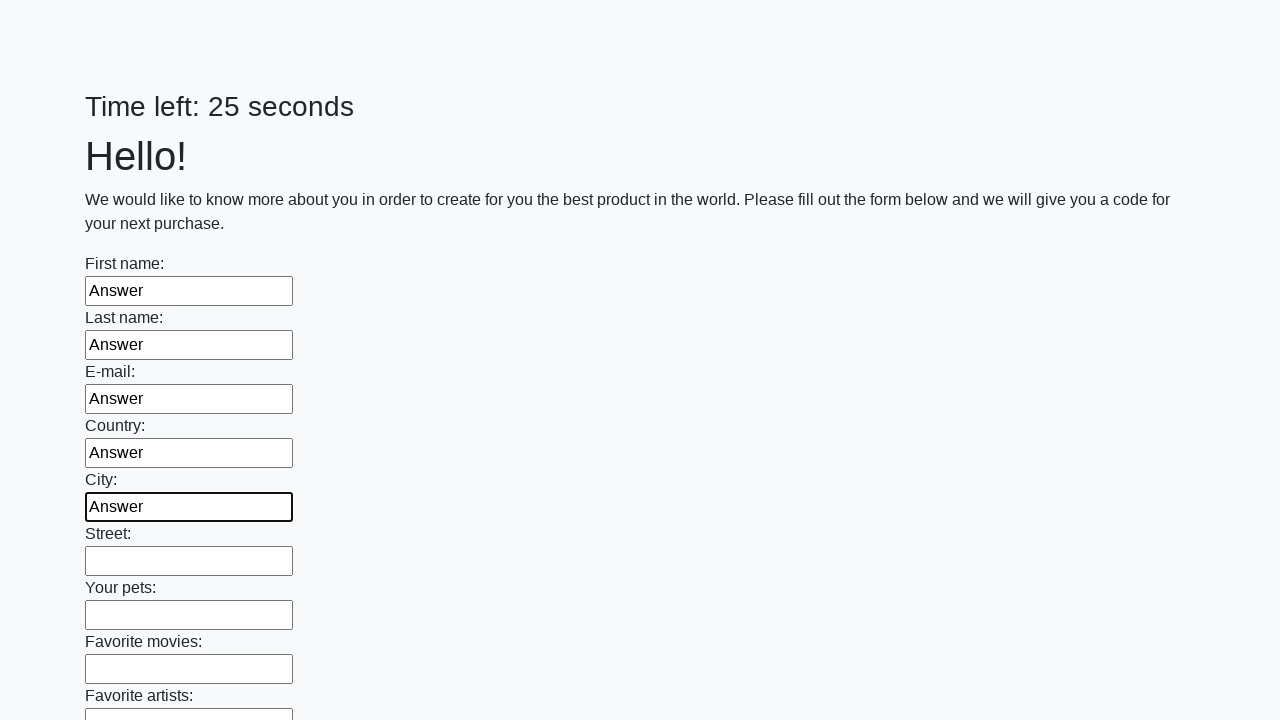

Filled an input field with 'Answer' on input >> nth=5
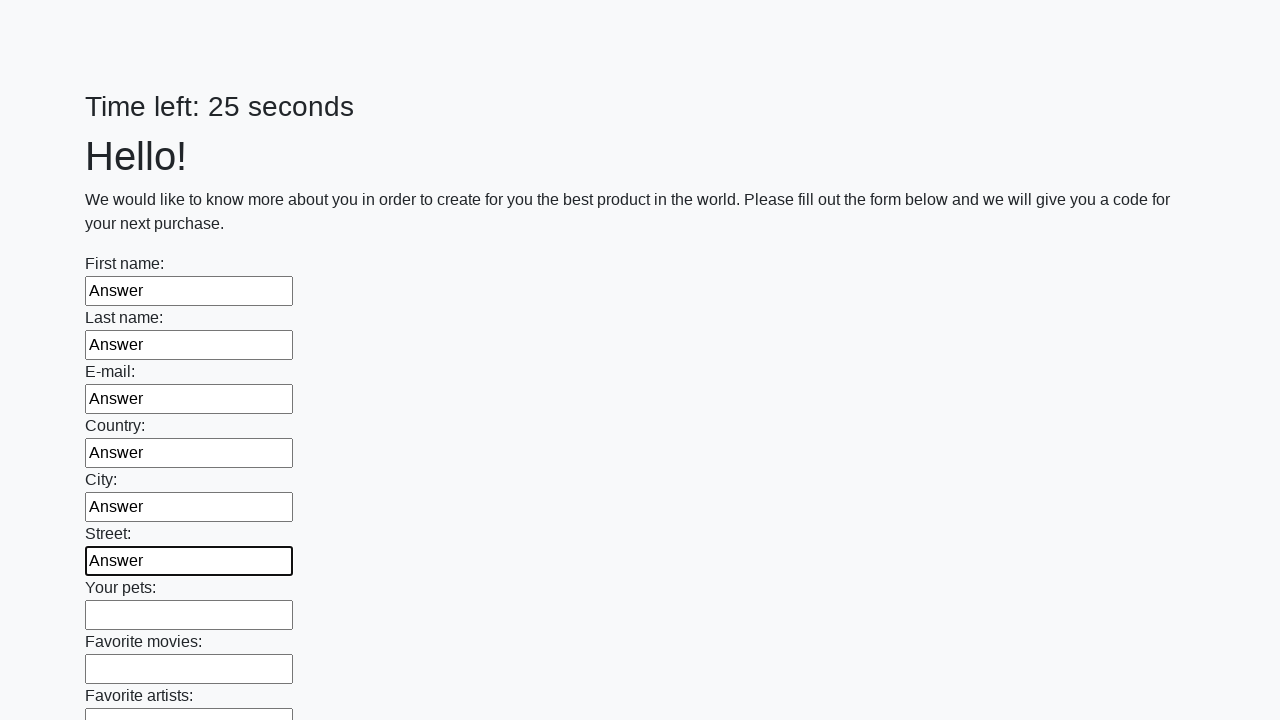

Filled an input field with 'Answer' on input >> nth=6
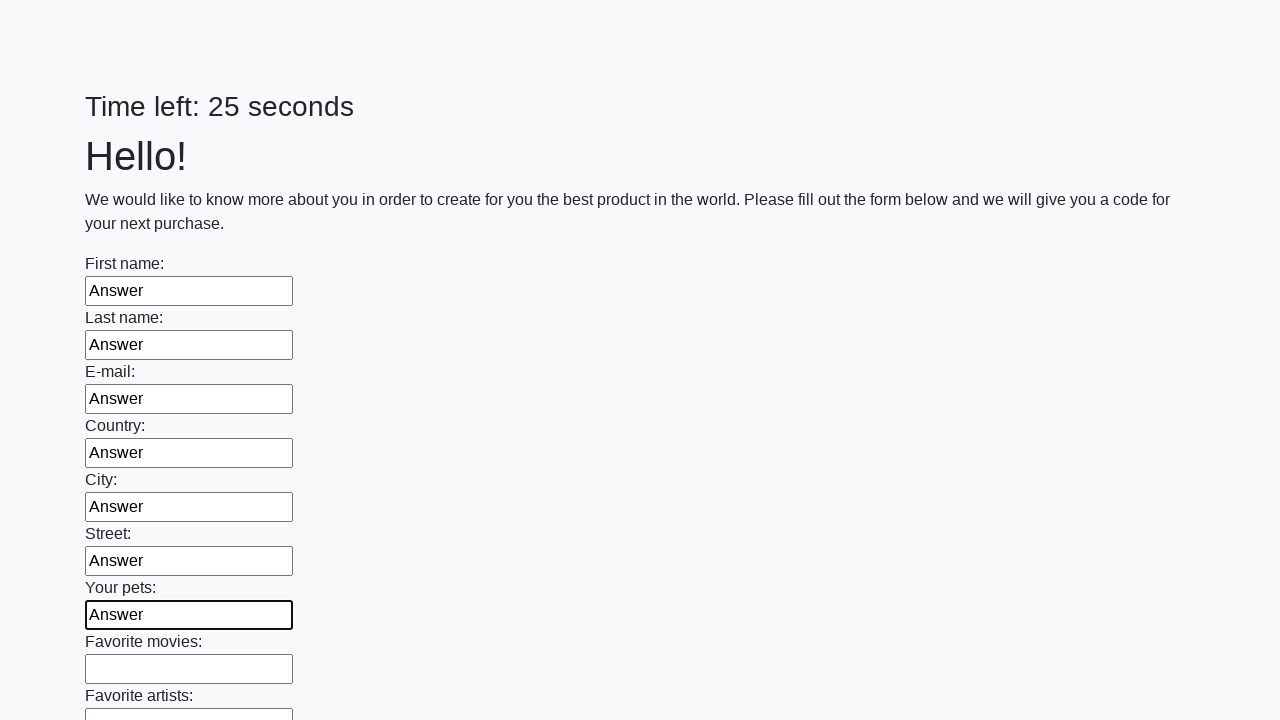

Filled an input field with 'Answer' on input >> nth=7
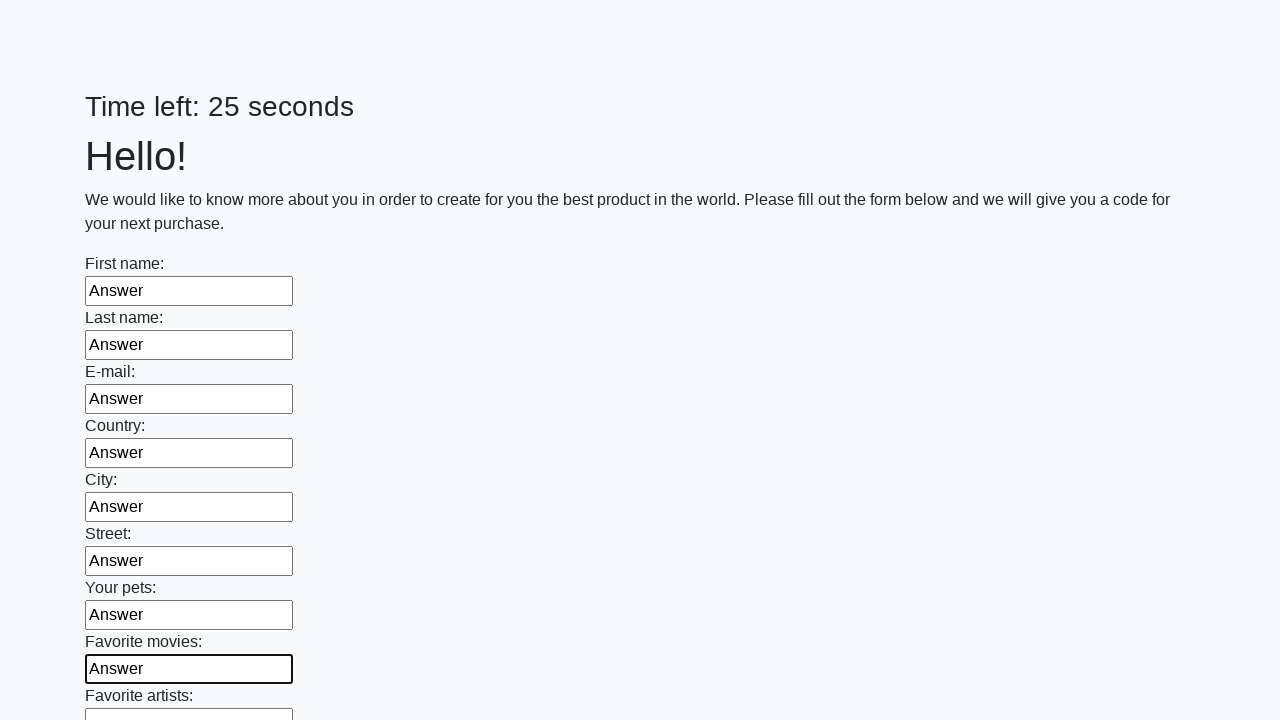

Filled an input field with 'Answer' on input >> nth=8
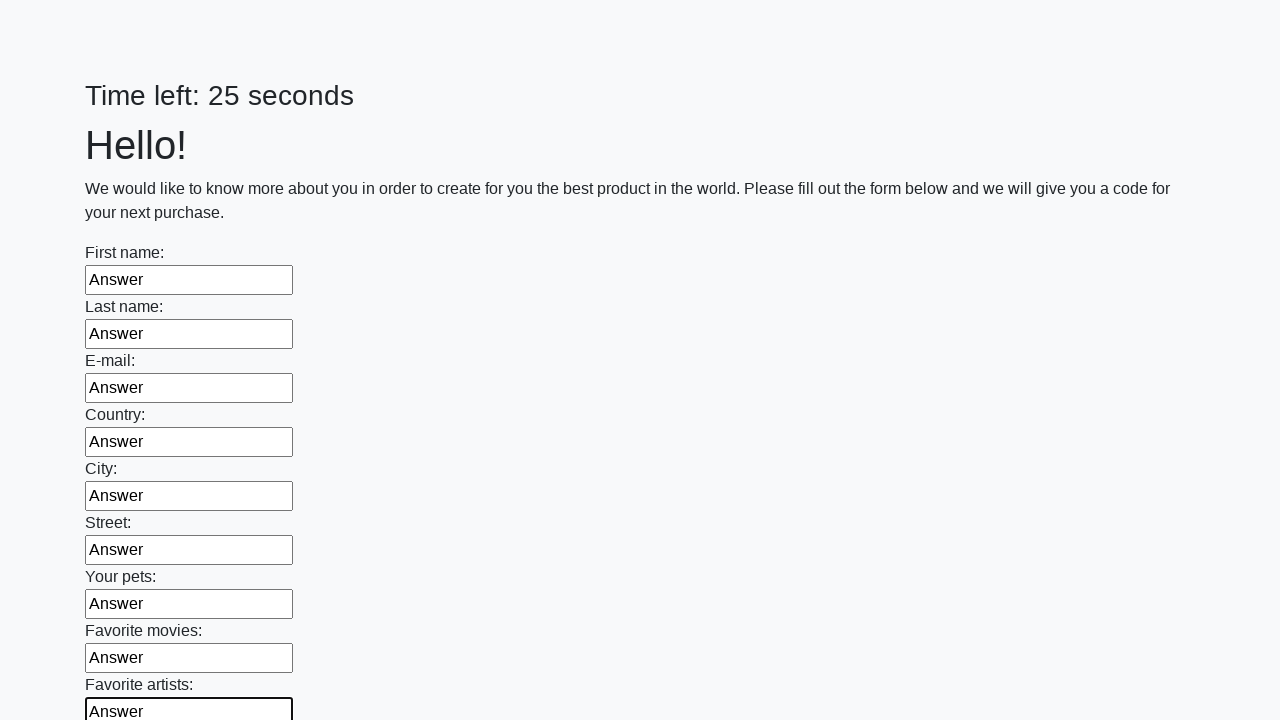

Filled an input field with 'Answer' on input >> nth=9
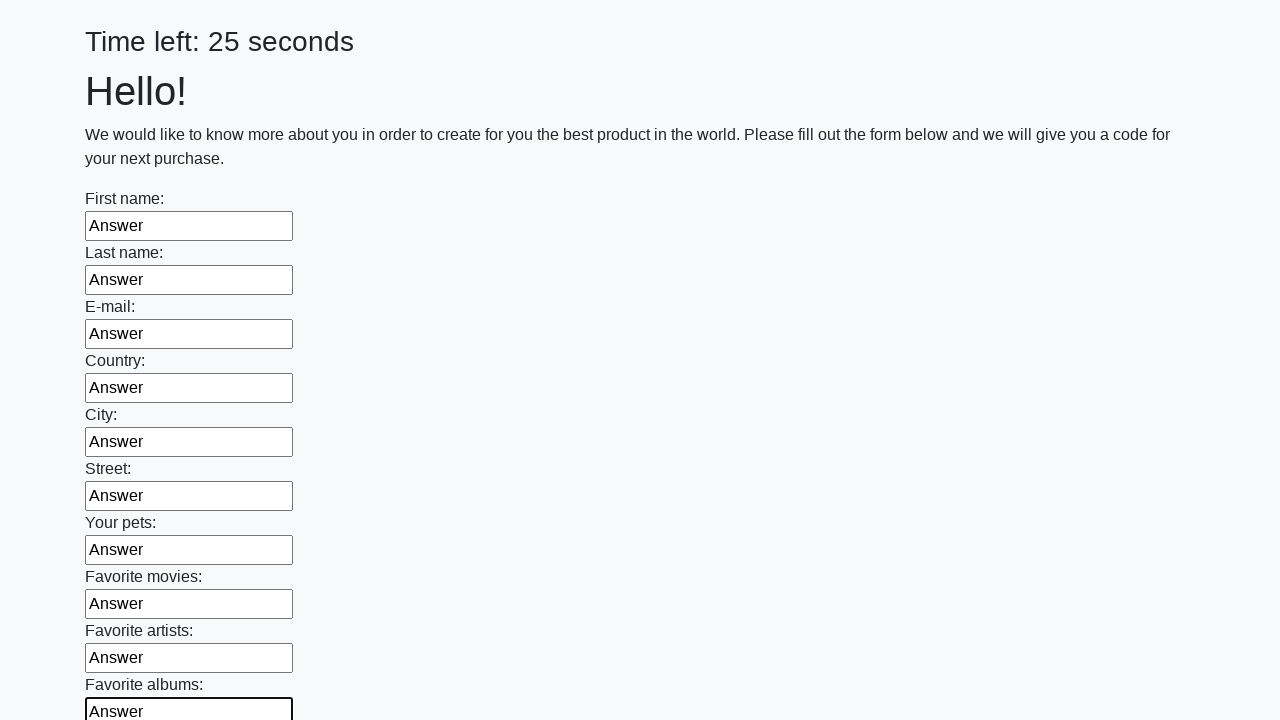

Filled an input field with 'Answer' on input >> nth=10
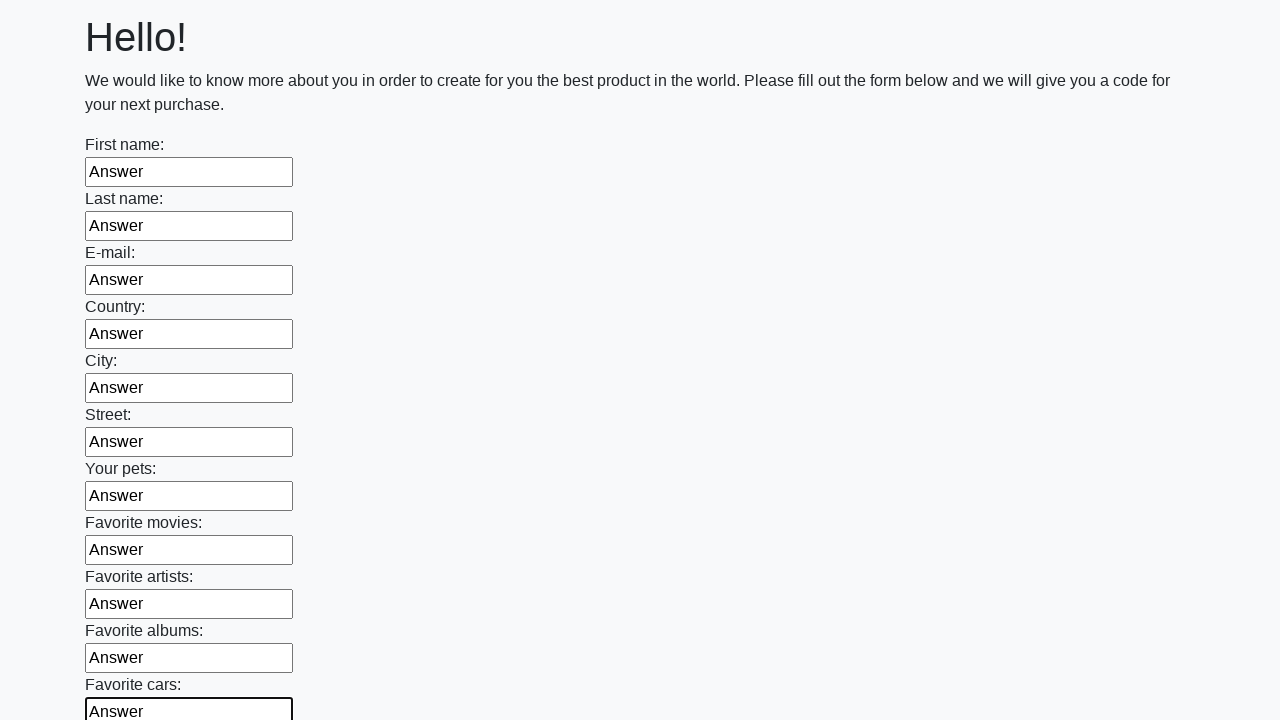

Filled an input field with 'Answer' on input >> nth=11
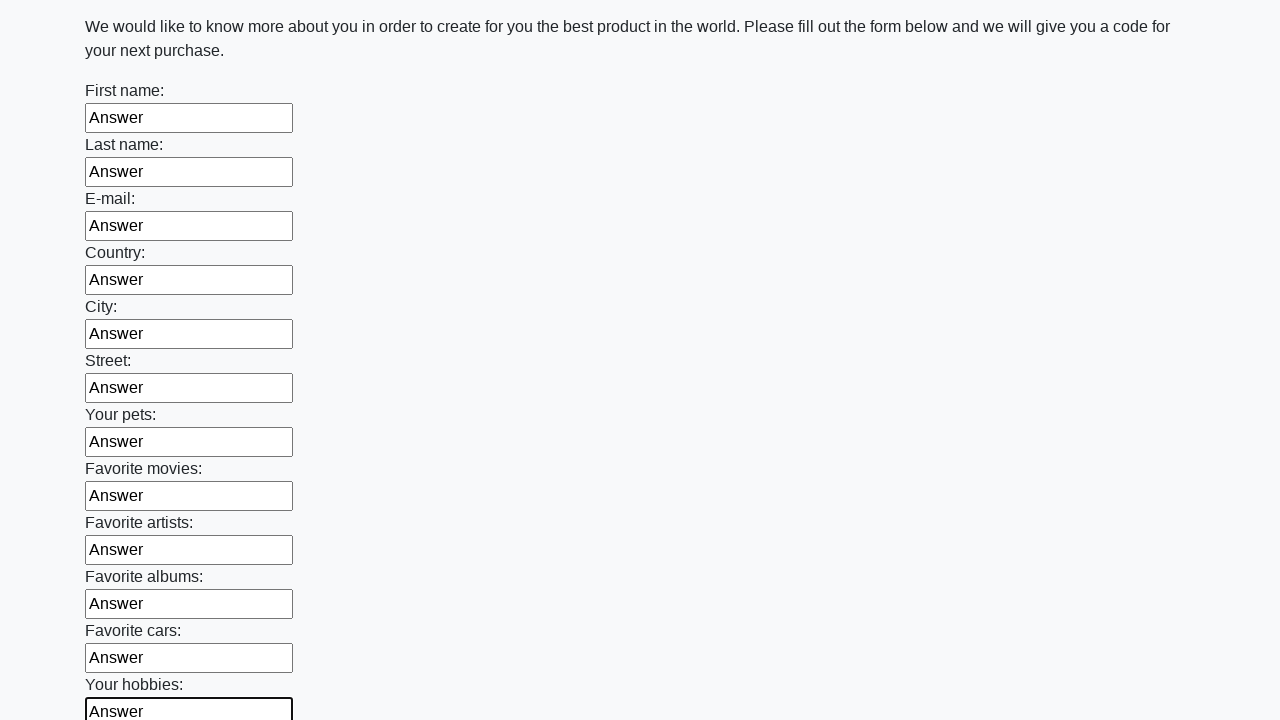

Filled an input field with 'Answer' on input >> nth=12
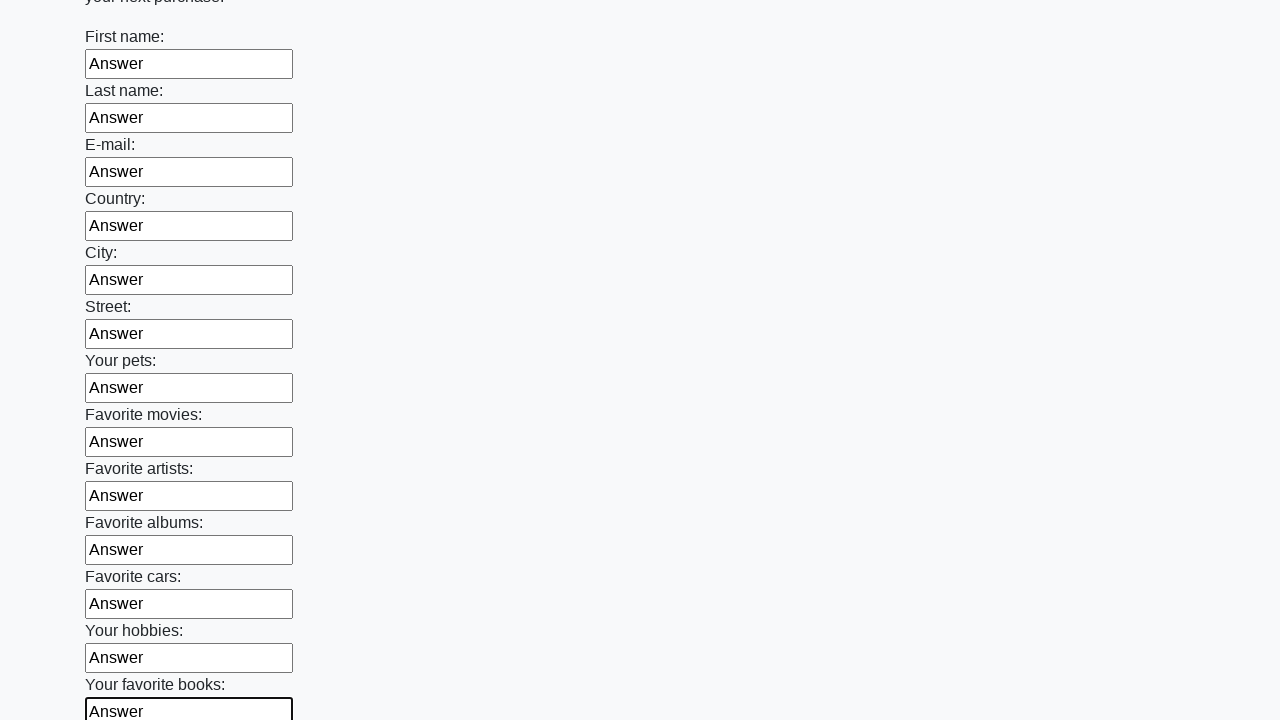

Filled an input field with 'Answer' on input >> nth=13
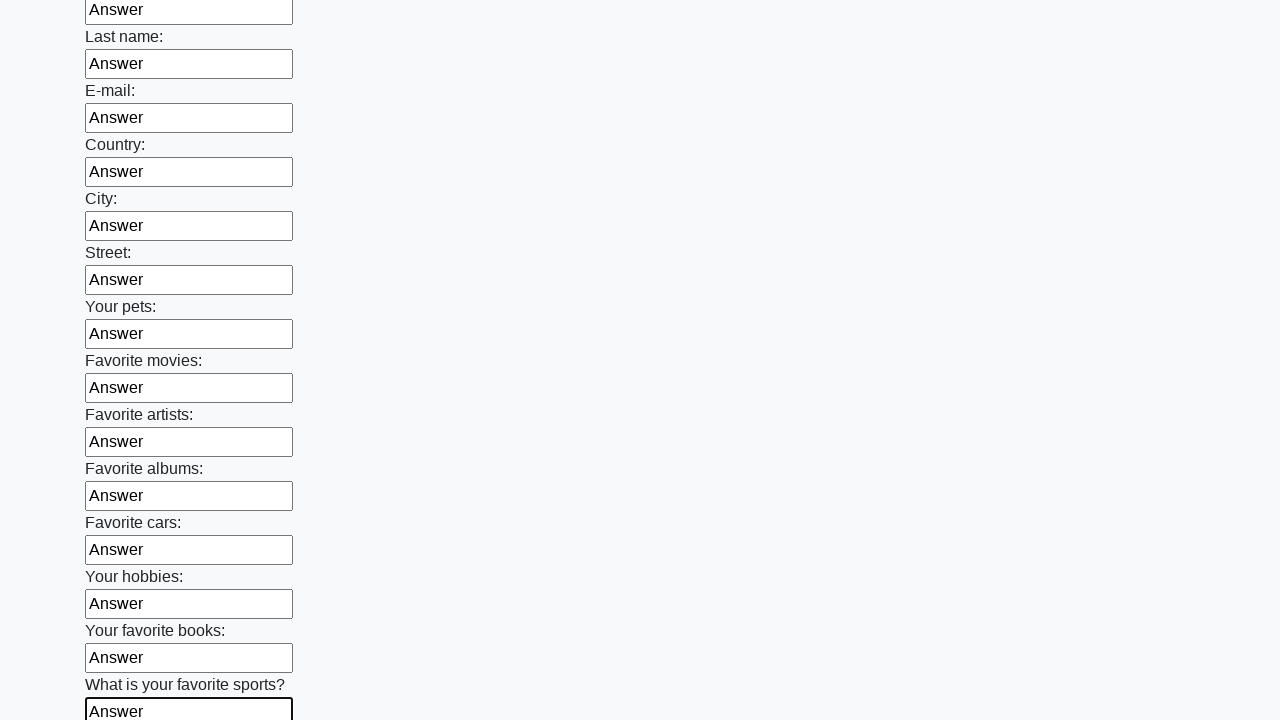

Filled an input field with 'Answer' on input >> nth=14
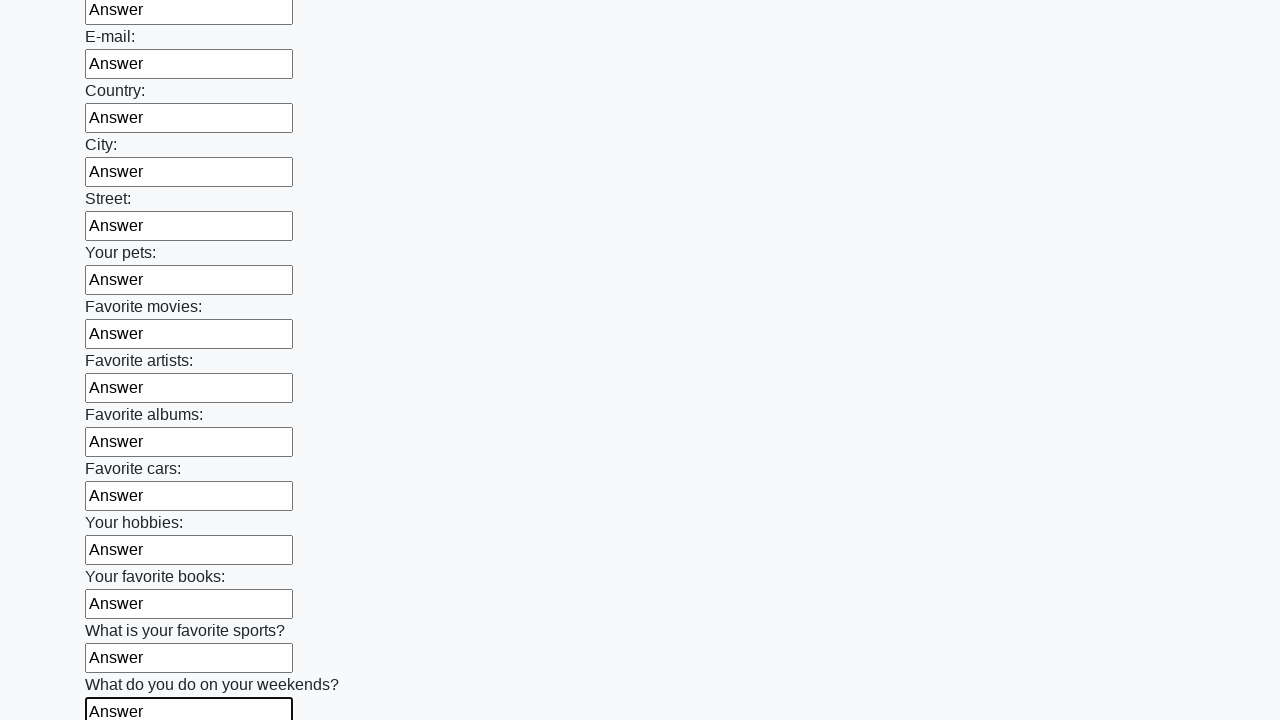

Filled an input field with 'Answer' on input >> nth=15
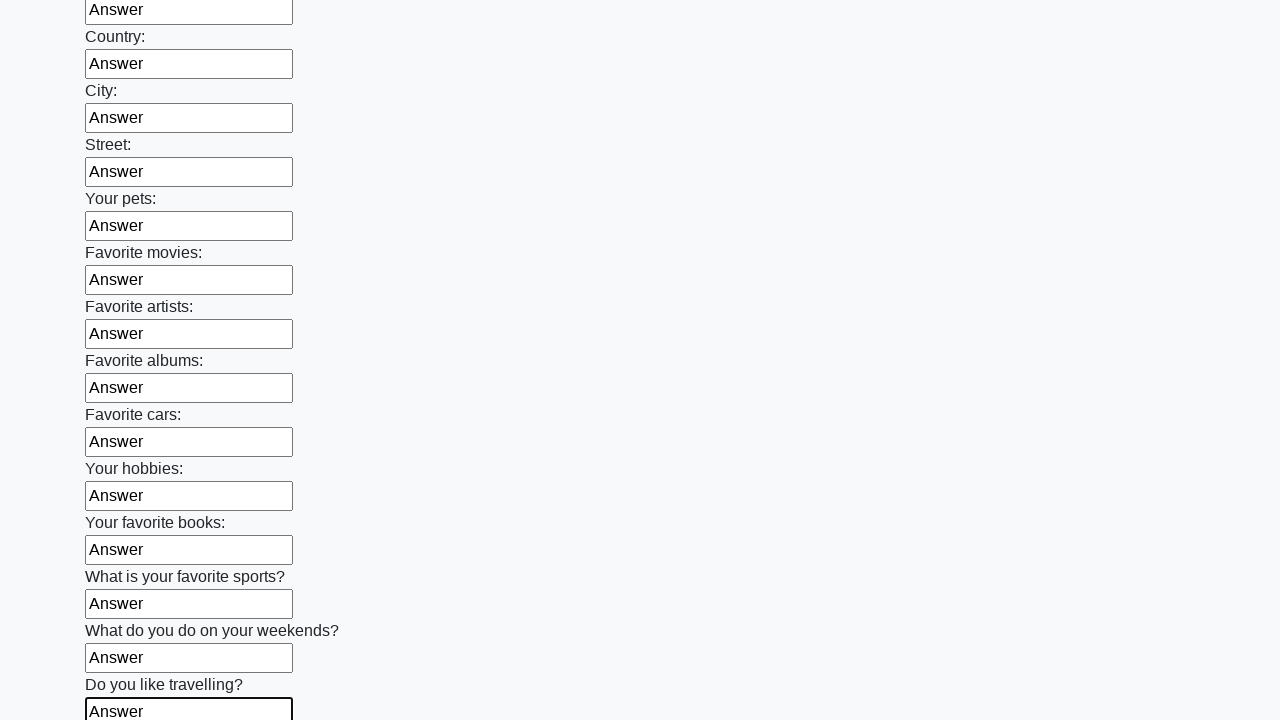

Filled an input field with 'Answer' on input >> nth=16
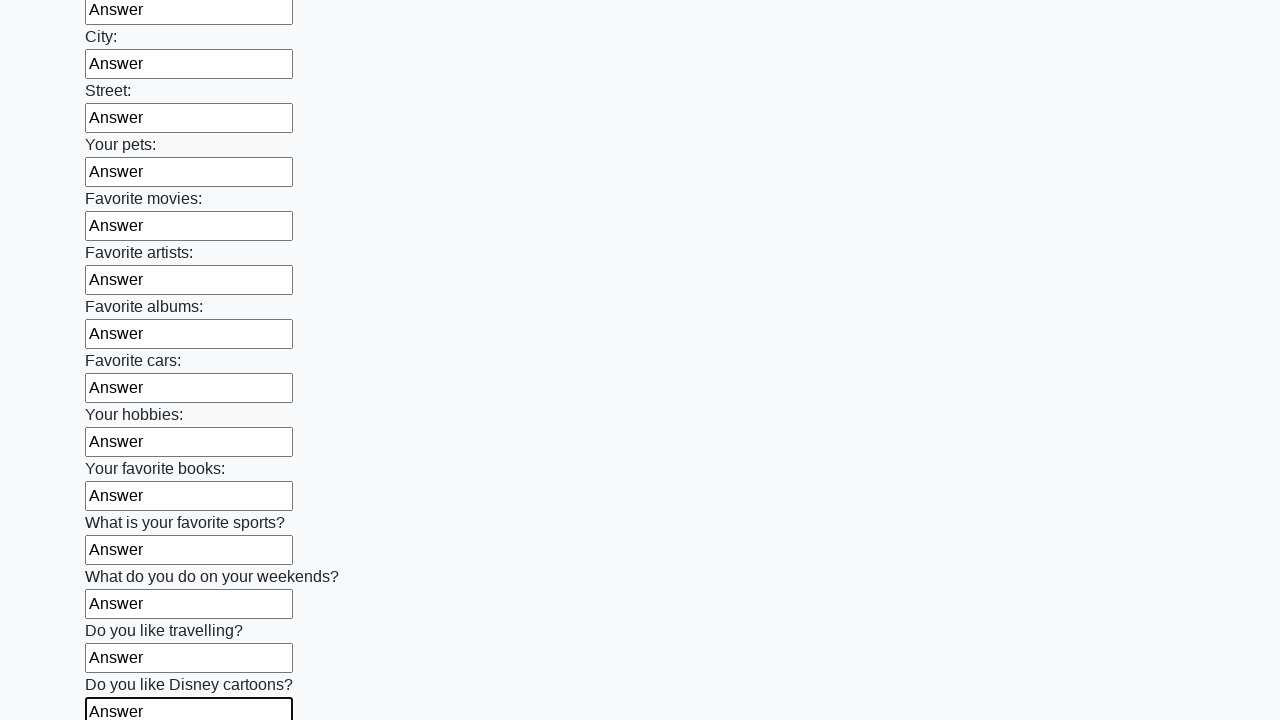

Filled an input field with 'Answer' on input >> nth=17
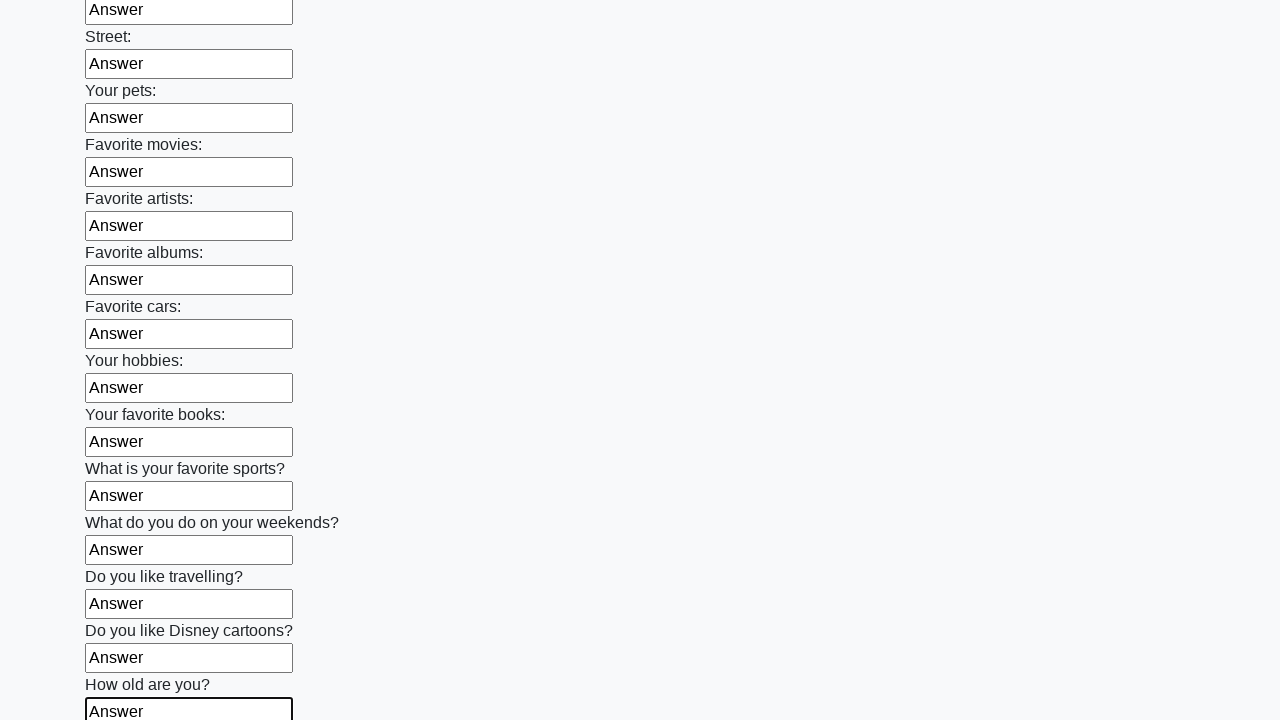

Filled an input field with 'Answer' on input >> nth=18
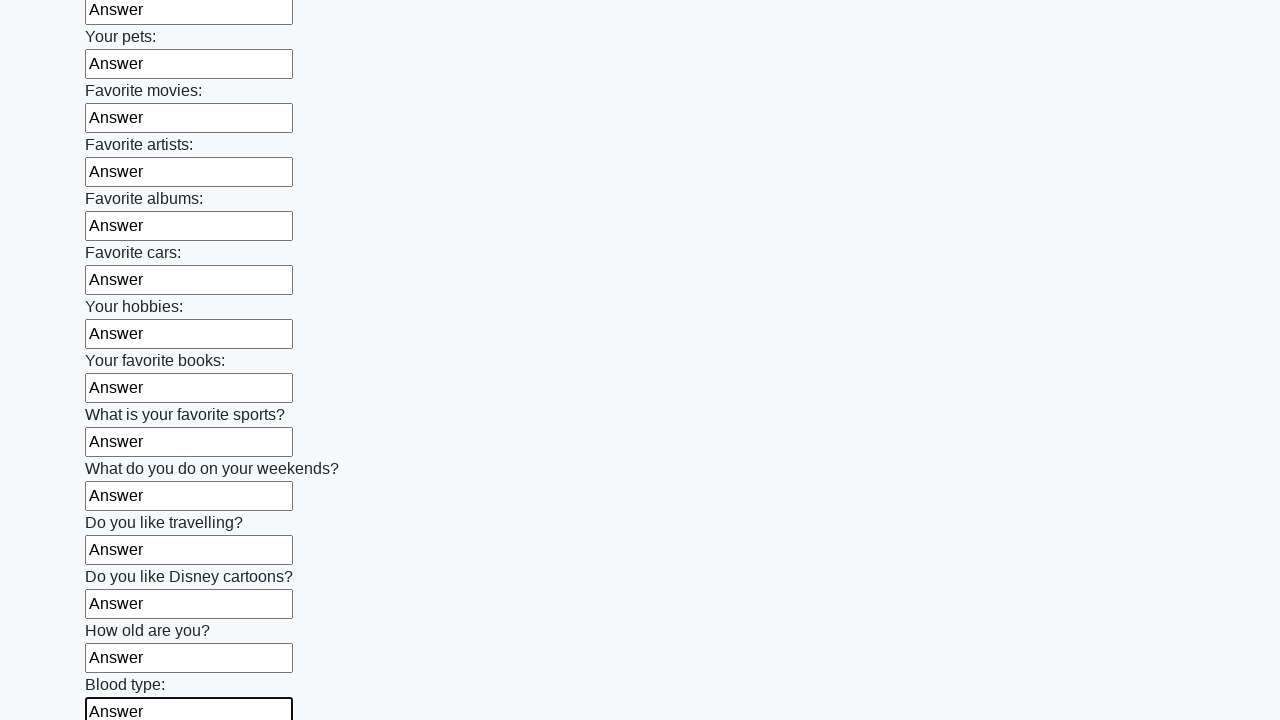

Filled an input field with 'Answer' on input >> nth=19
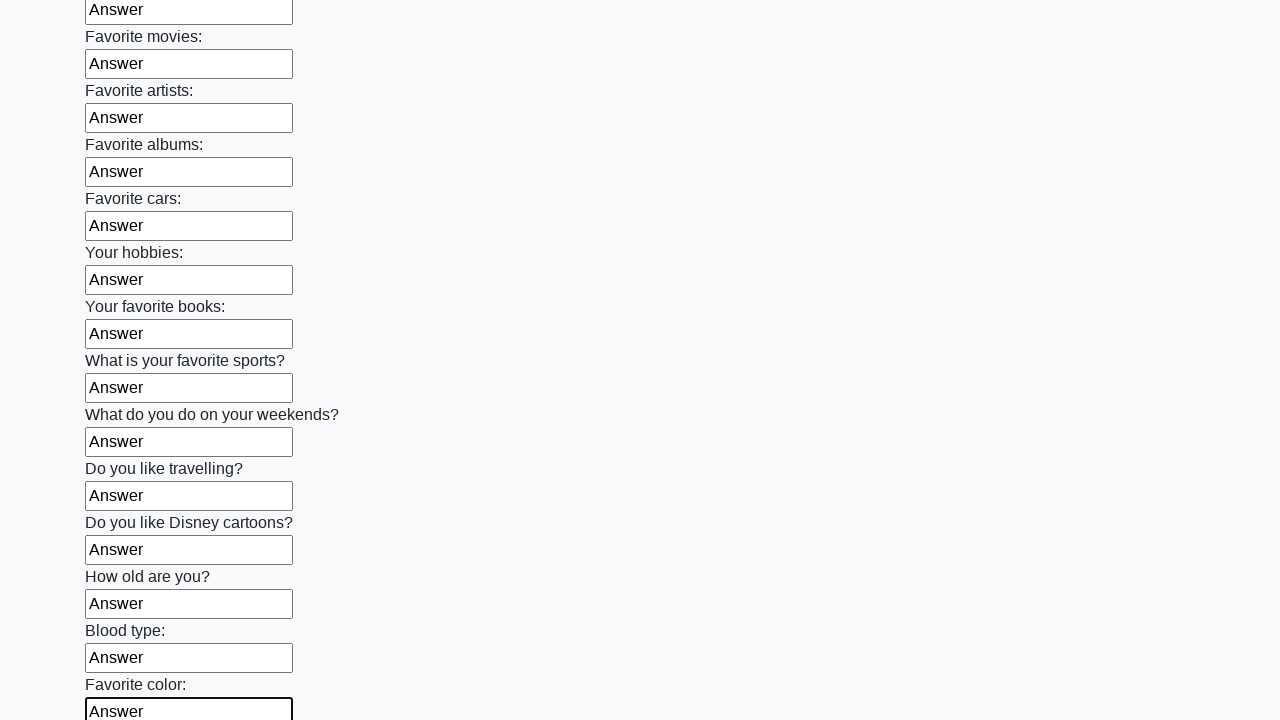

Filled an input field with 'Answer' on input >> nth=20
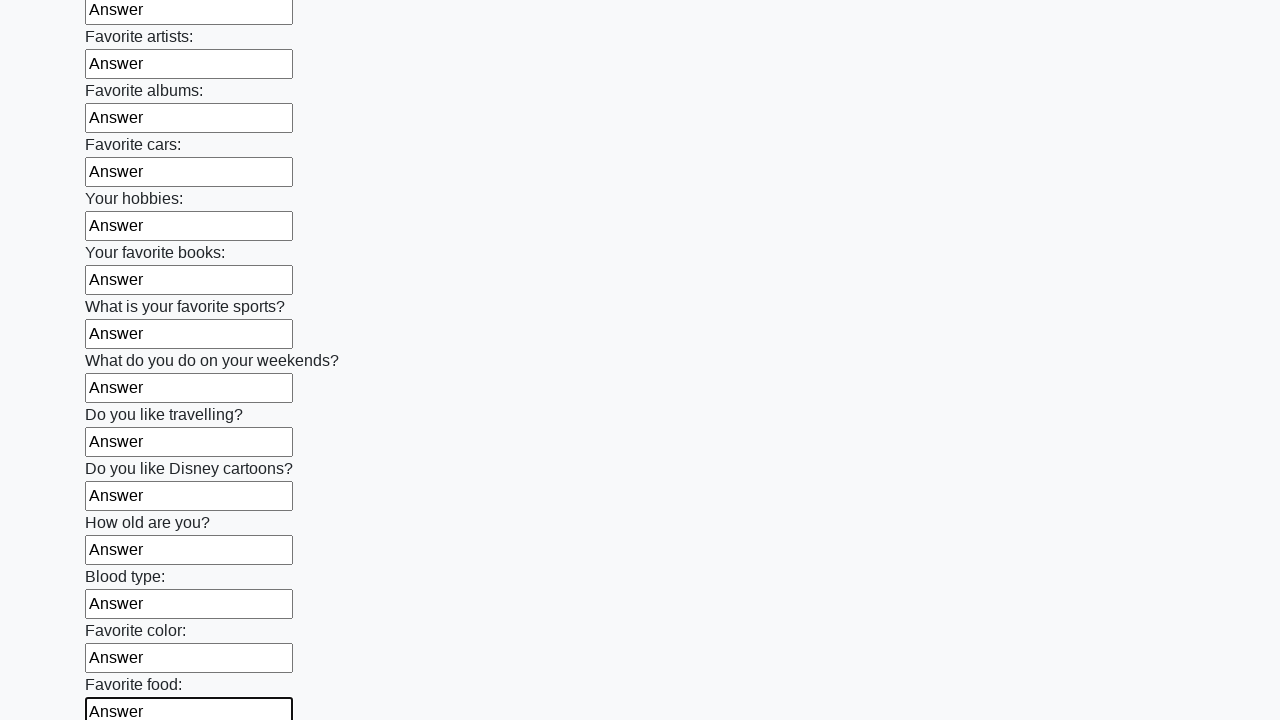

Filled an input field with 'Answer' on input >> nth=21
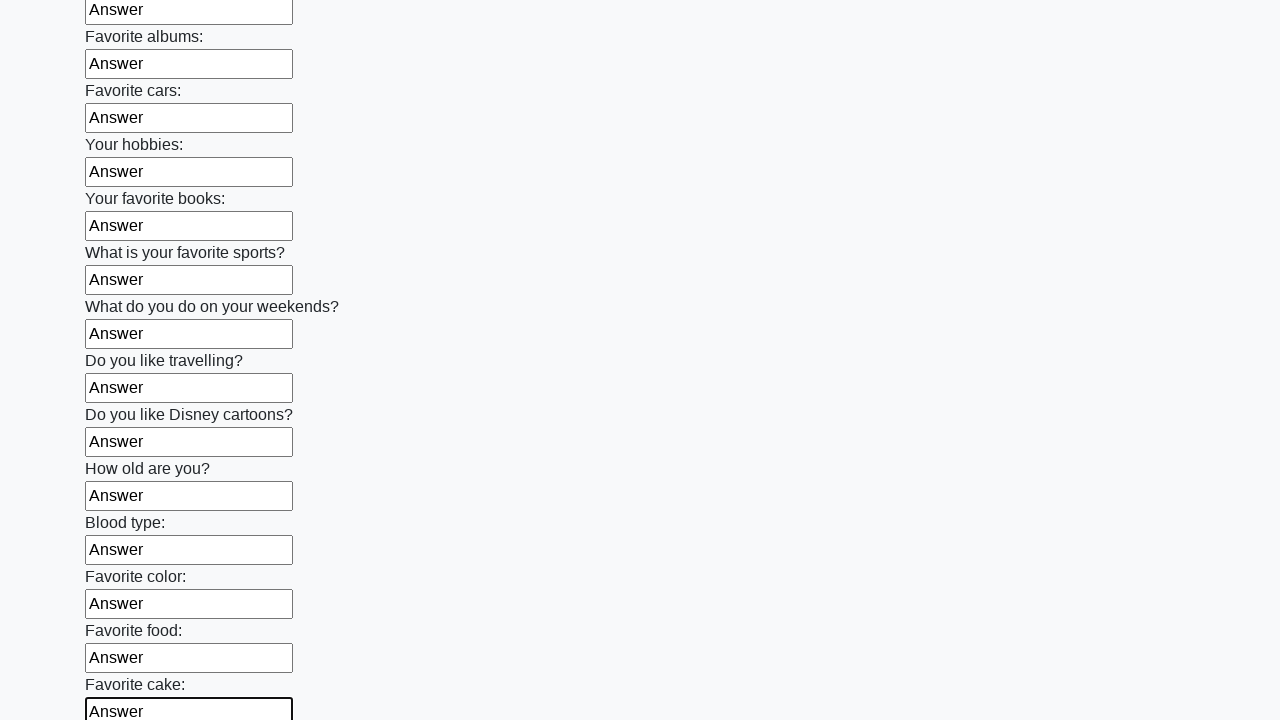

Filled an input field with 'Answer' on input >> nth=22
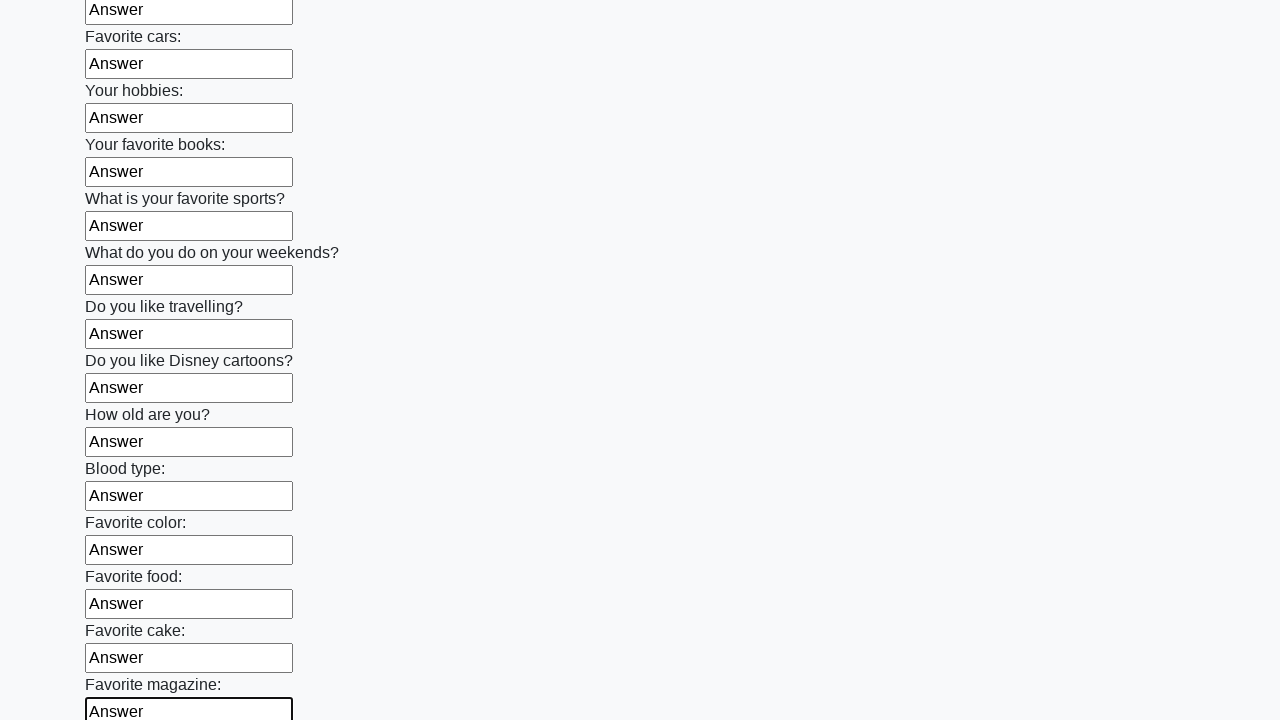

Filled an input field with 'Answer' on input >> nth=23
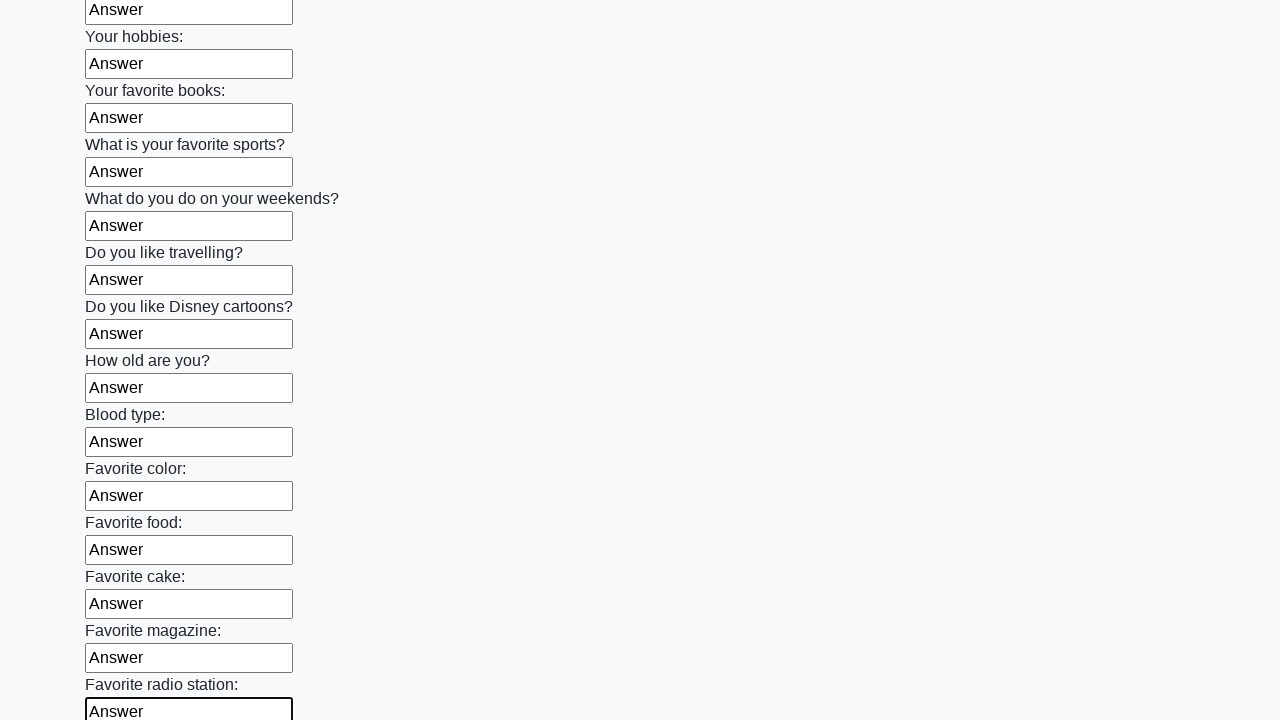

Filled an input field with 'Answer' on input >> nth=24
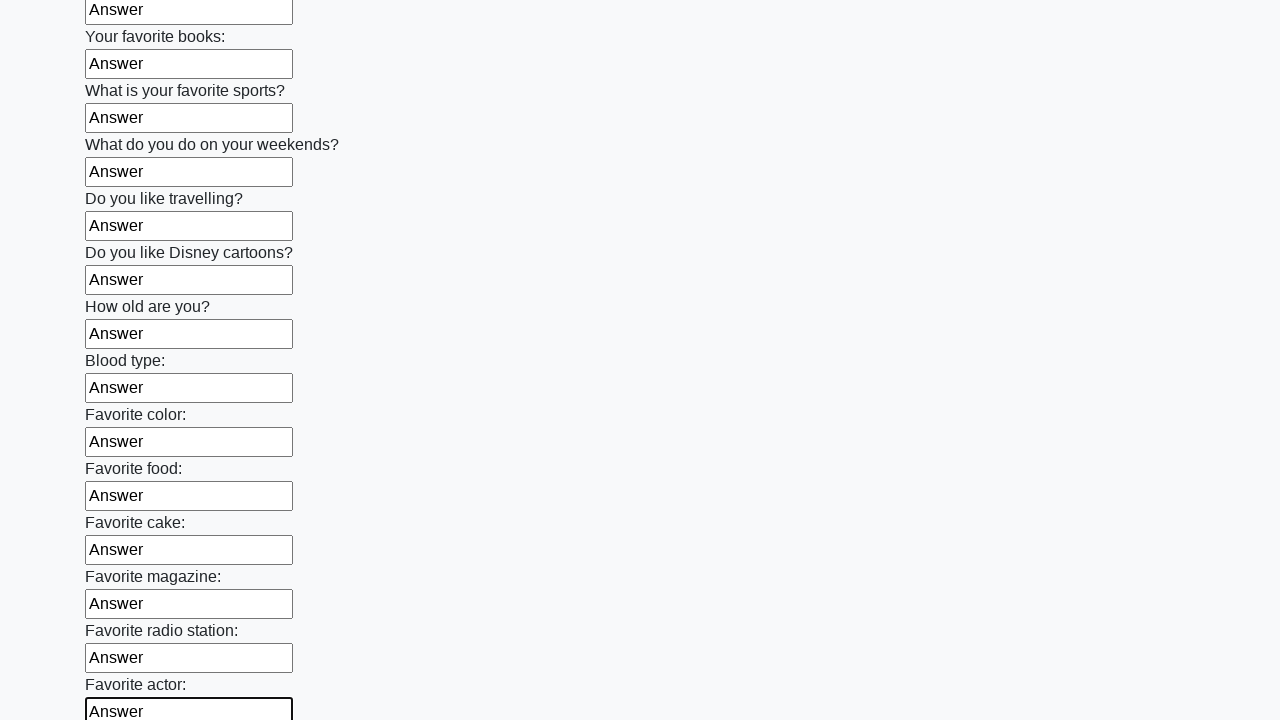

Filled an input field with 'Answer' on input >> nth=25
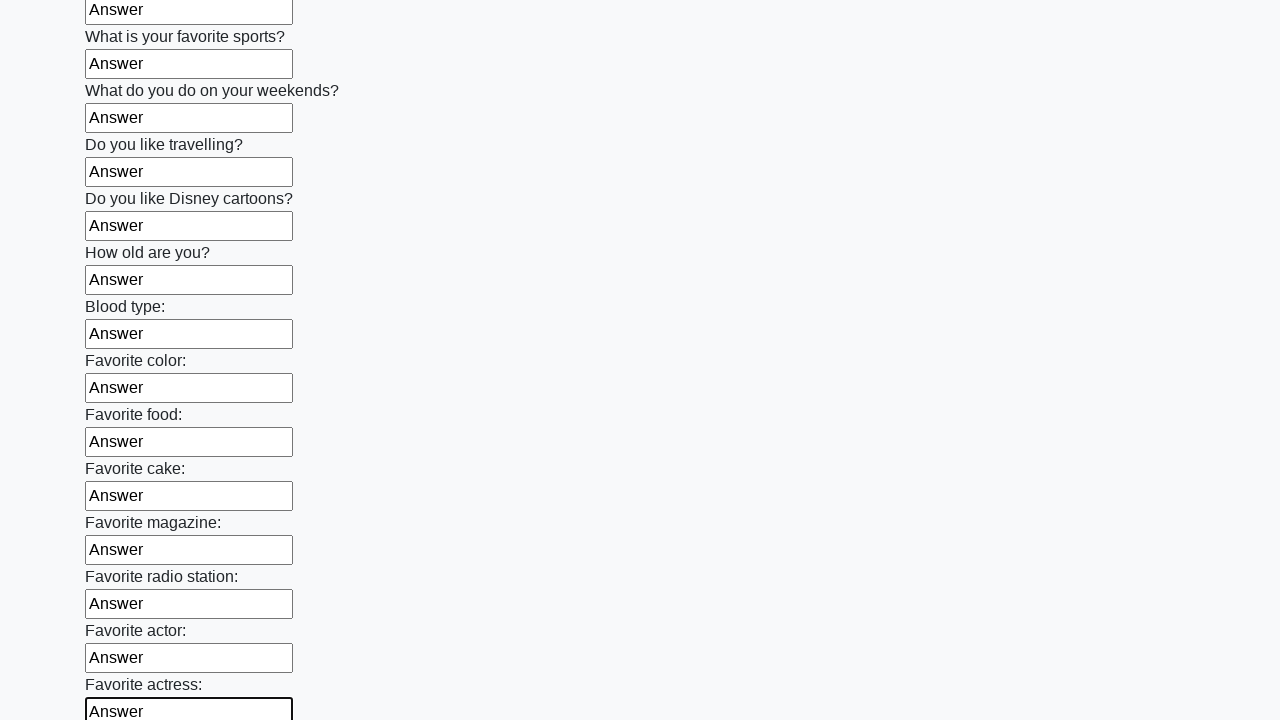

Filled an input field with 'Answer' on input >> nth=26
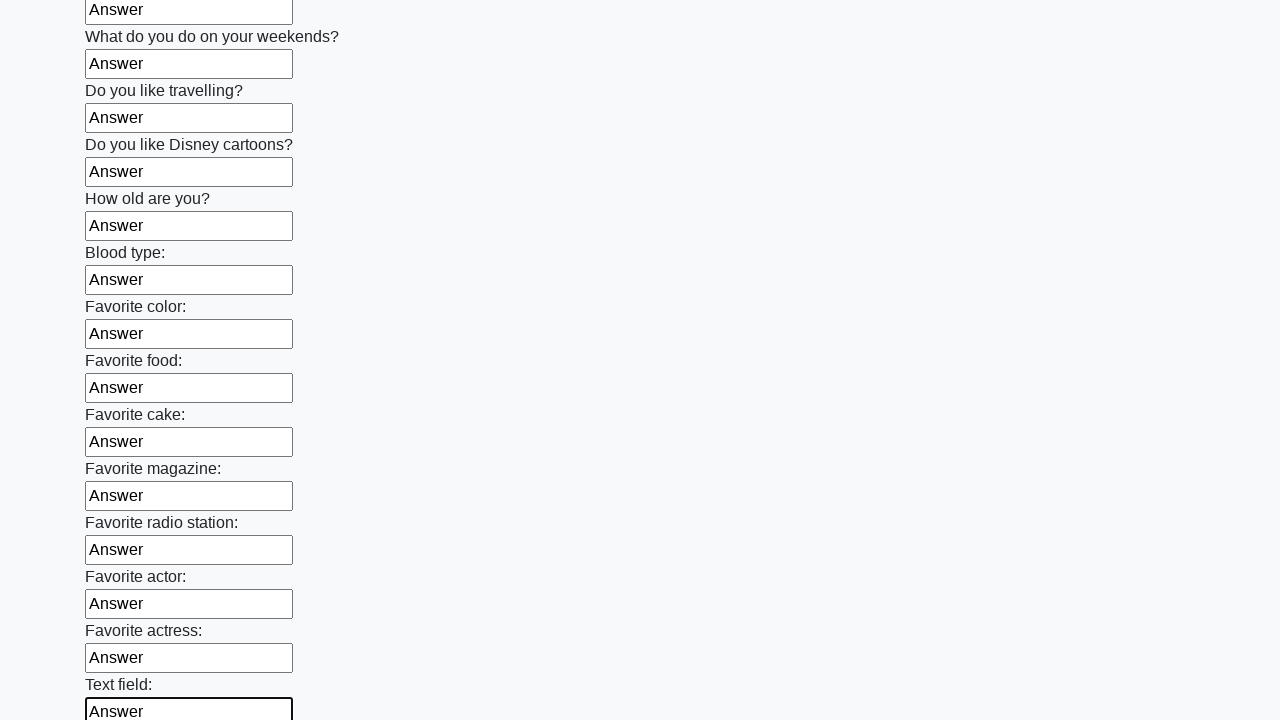

Filled an input field with 'Answer' on input >> nth=27
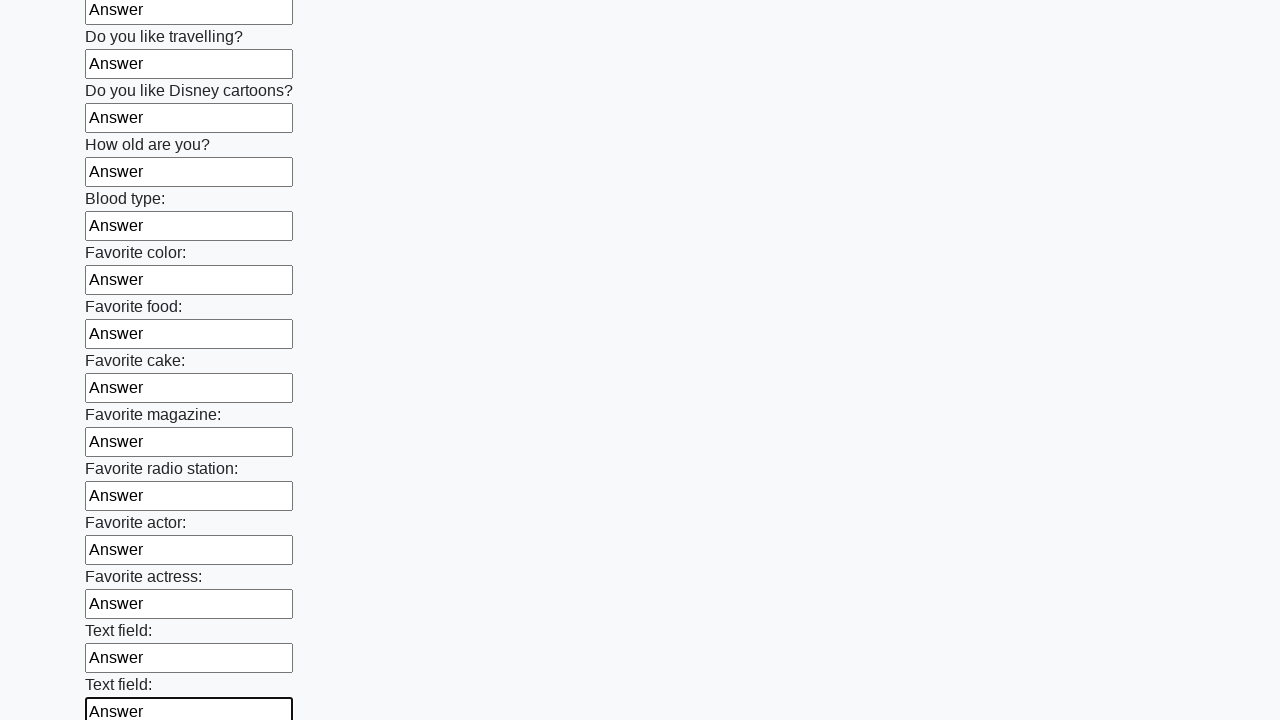

Filled an input field with 'Answer' on input >> nth=28
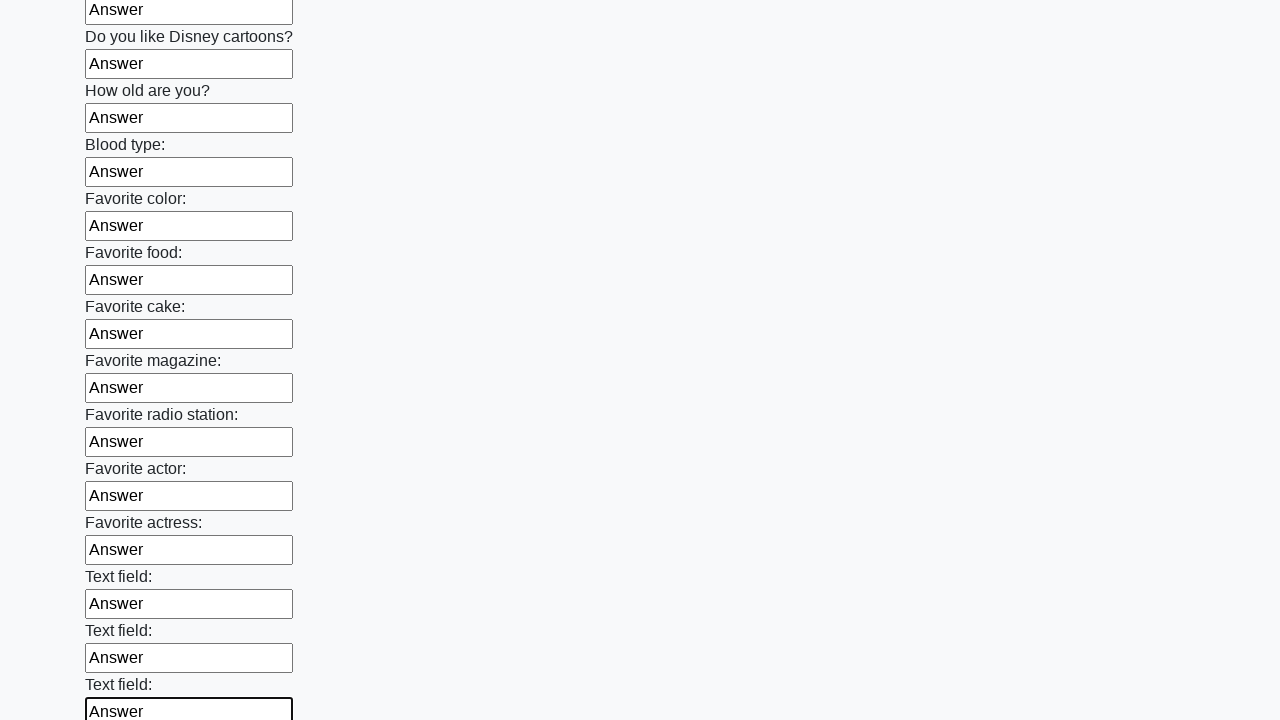

Filled an input field with 'Answer' on input >> nth=29
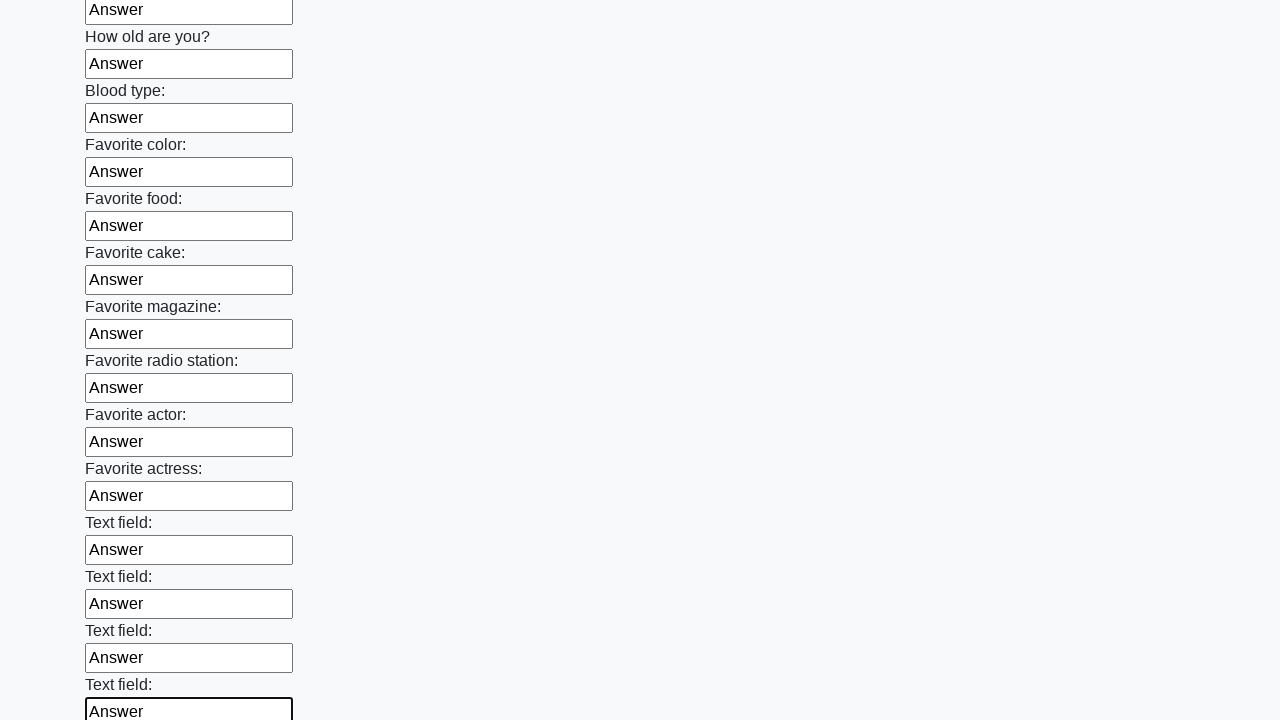

Filled an input field with 'Answer' on input >> nth=30
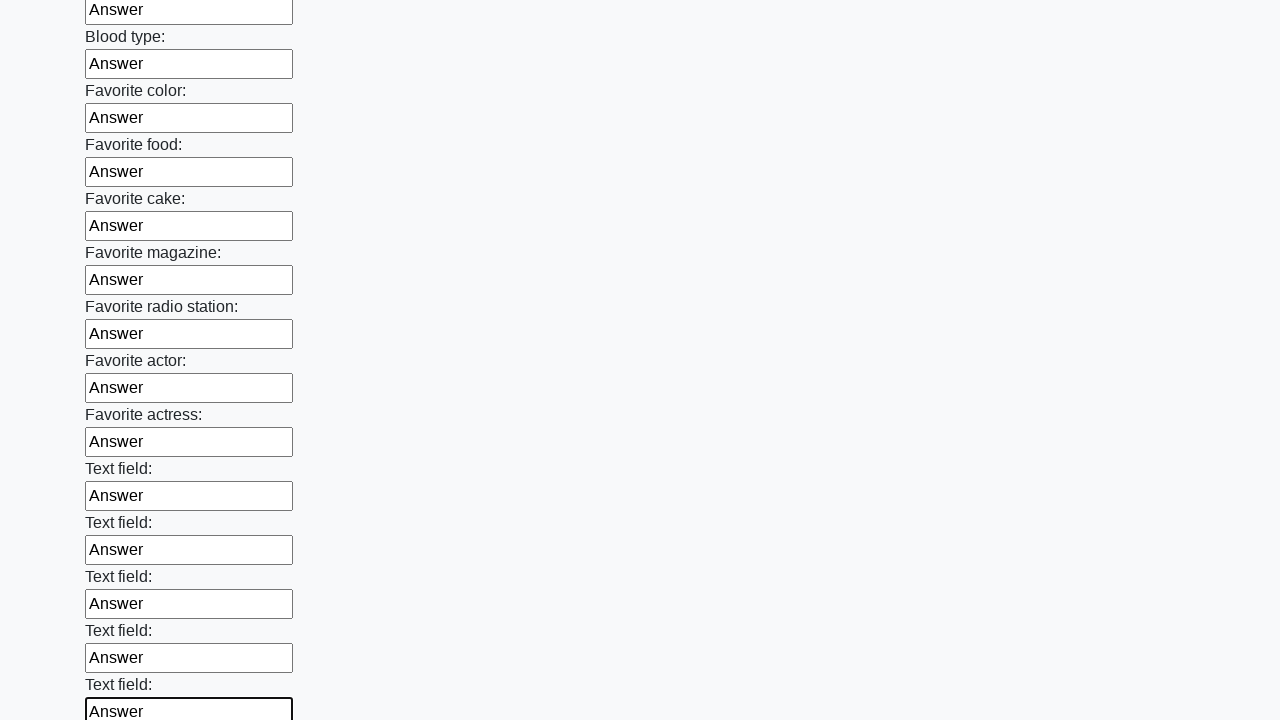

Filled an input field with 'Answer' on input >> nth=31
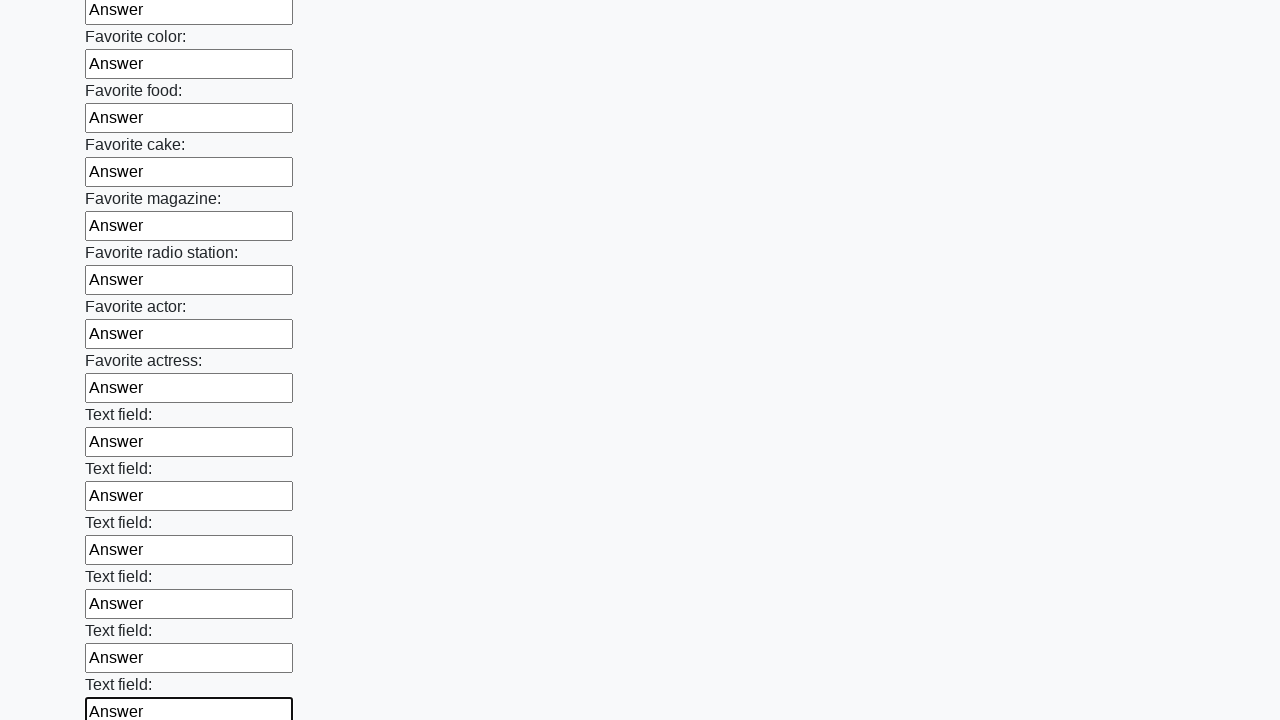

Filled an input field with 'Answer' on input >> nth=32
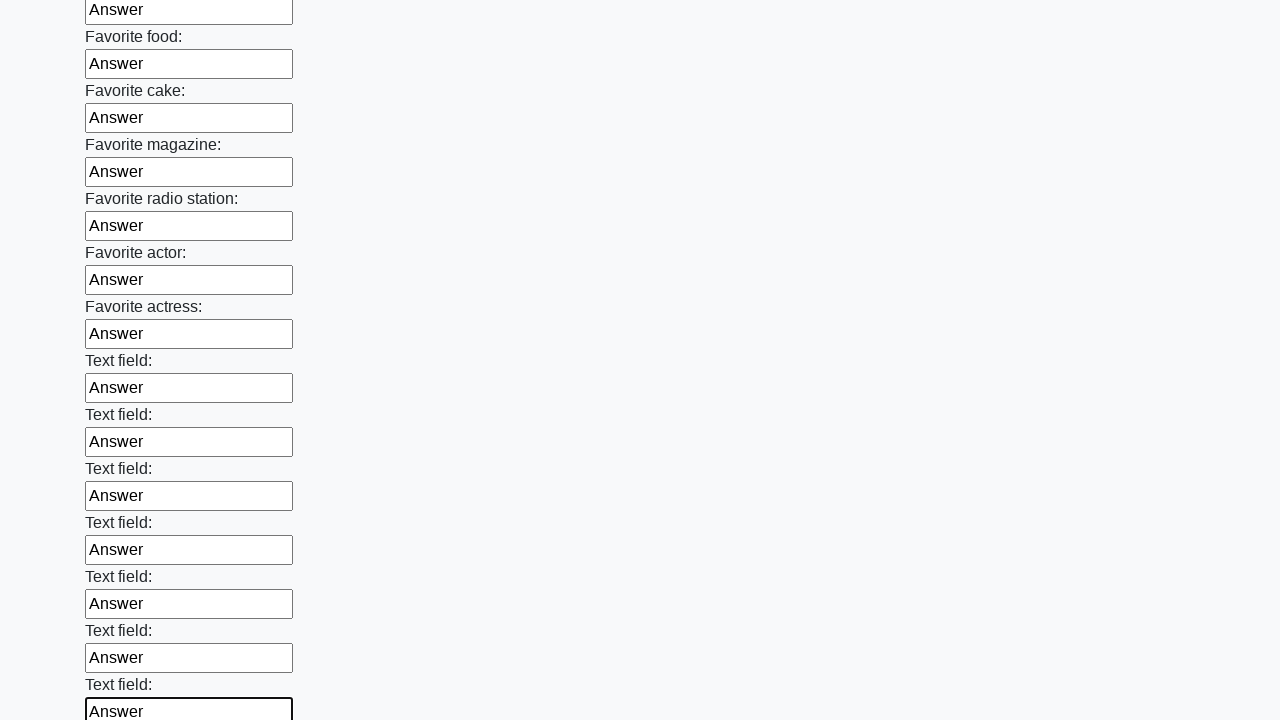

Filled an input field with 'Answer' on input >> nth=33
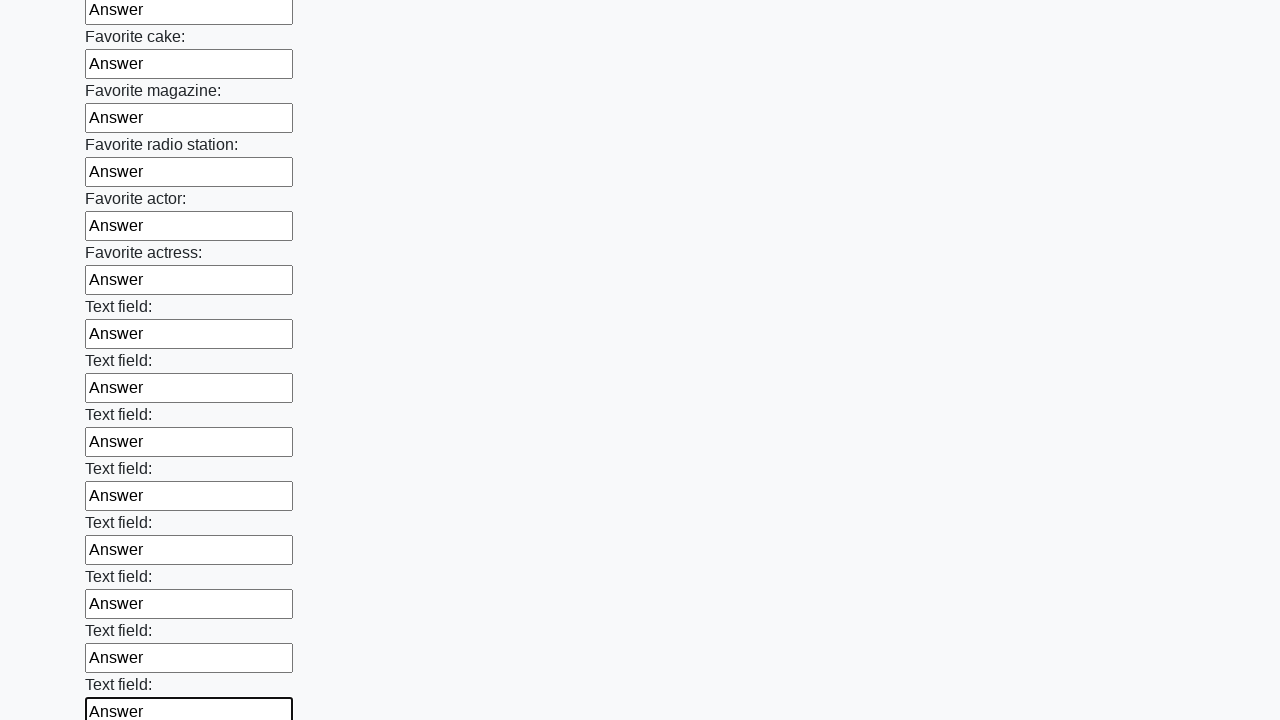

Filled an input field with 'Answer' on input >> nth=34
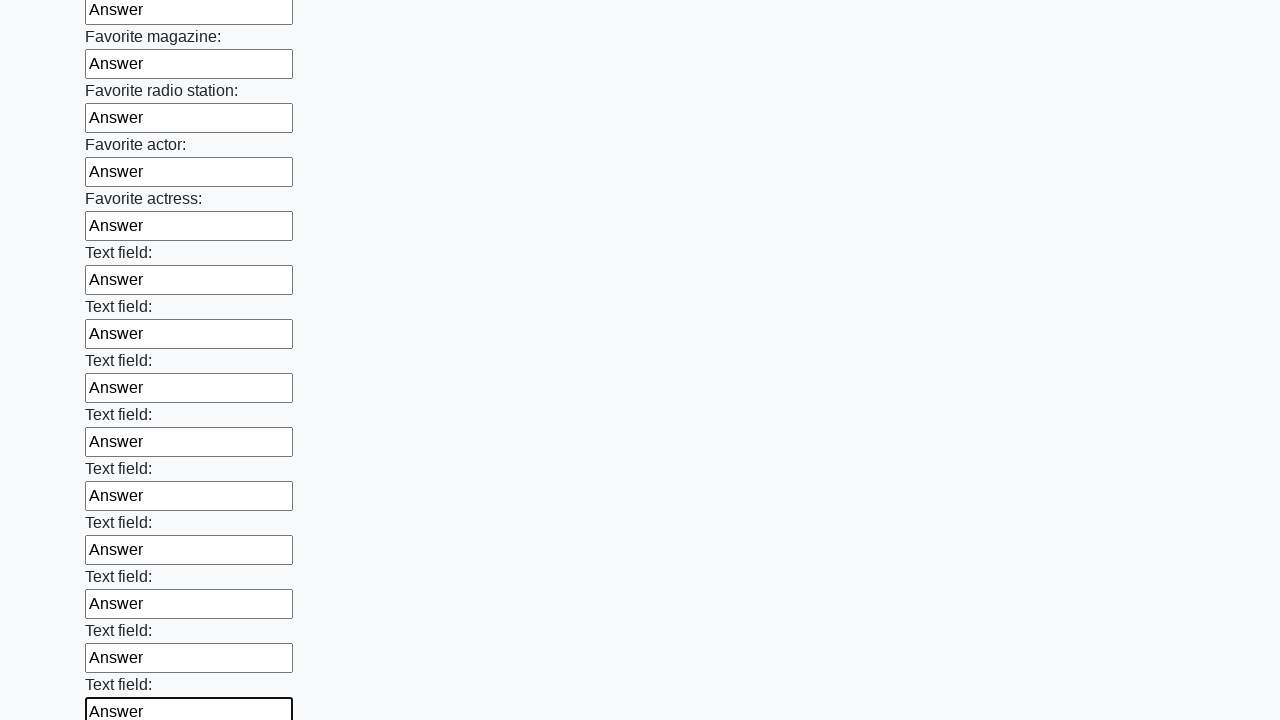

Filled an input field with 'Answer' on input >> nth=35
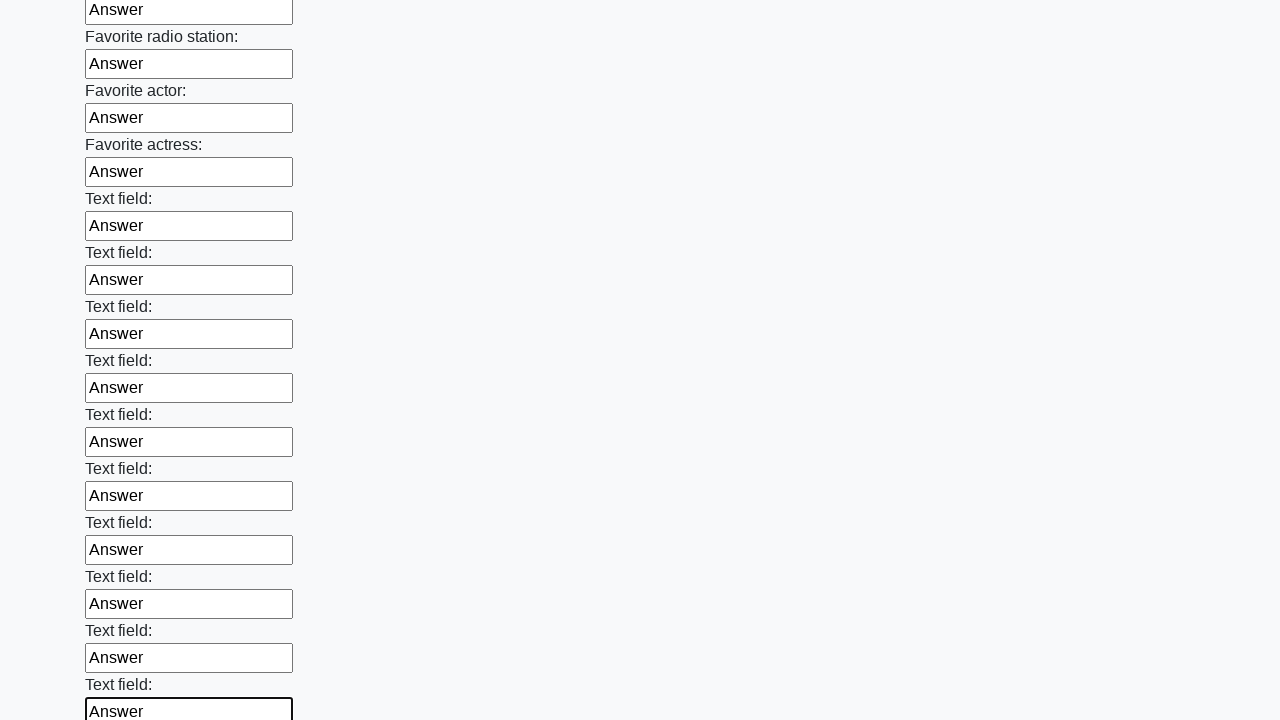

Filled an input field with 'Answer' on input >> nth=36
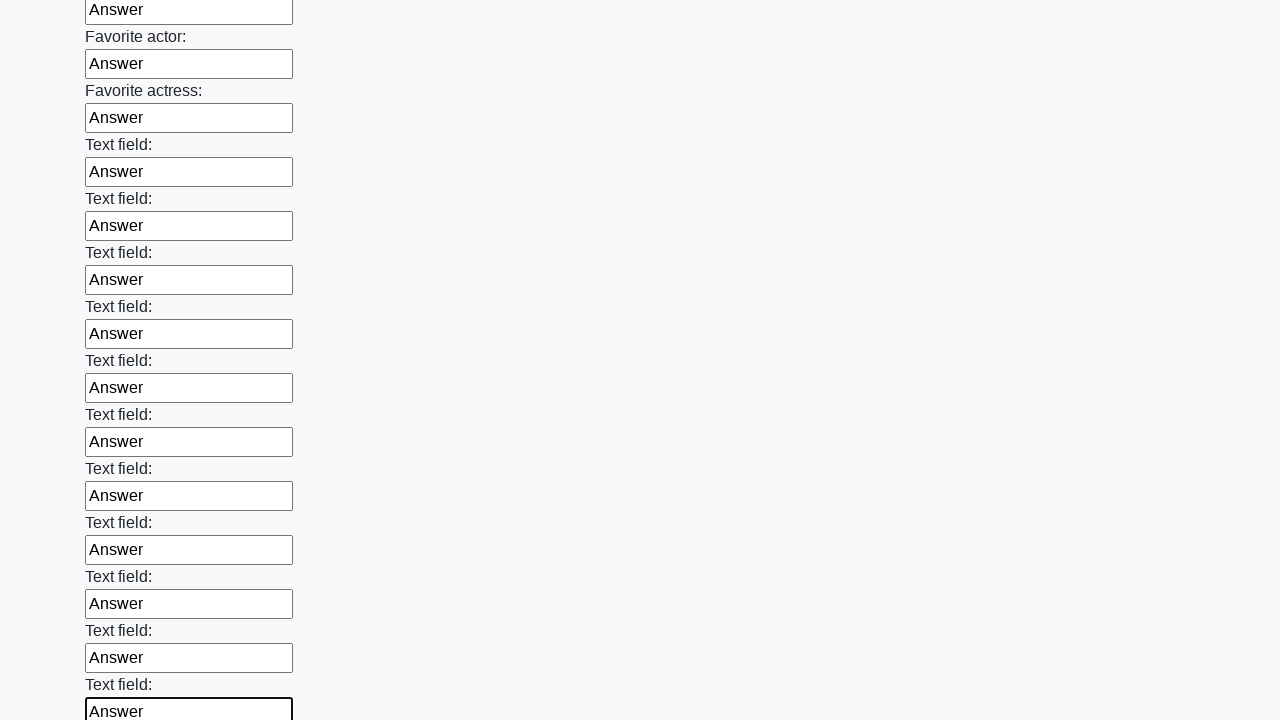

Filled an input field with 'Answer' on input >> nth=37
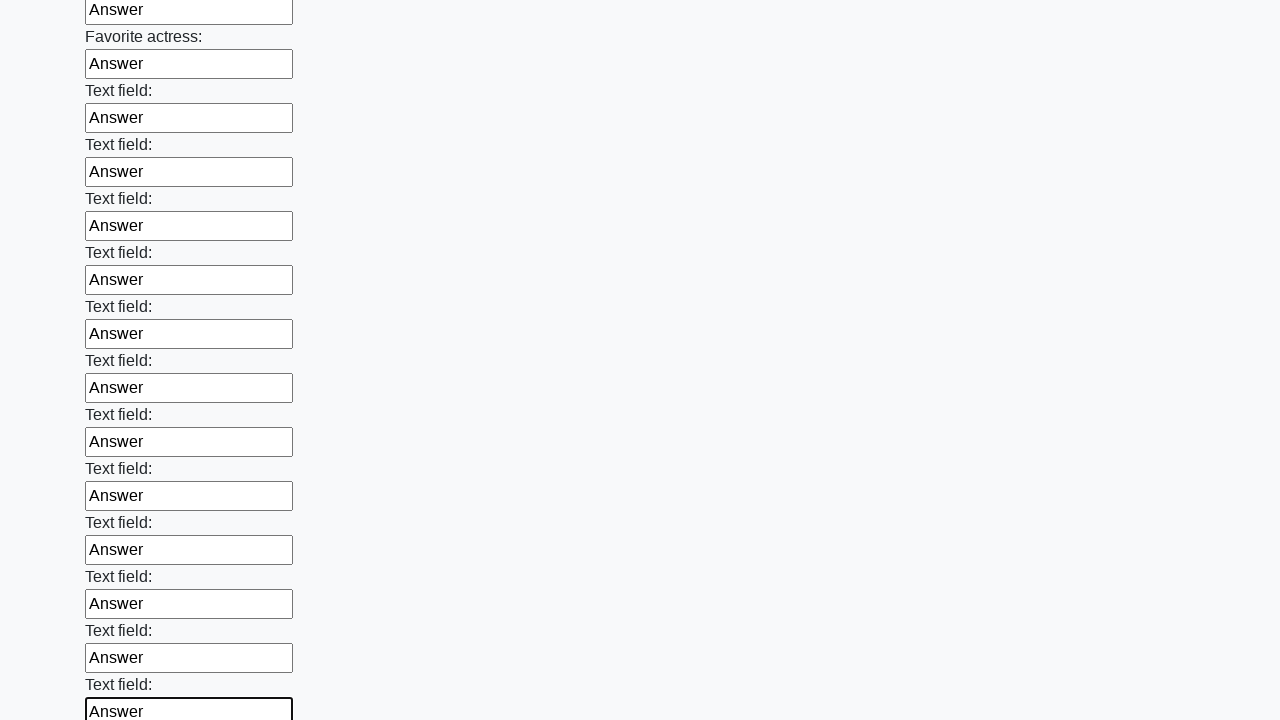

Filled an input field with 'Answer' on input >> nth=38
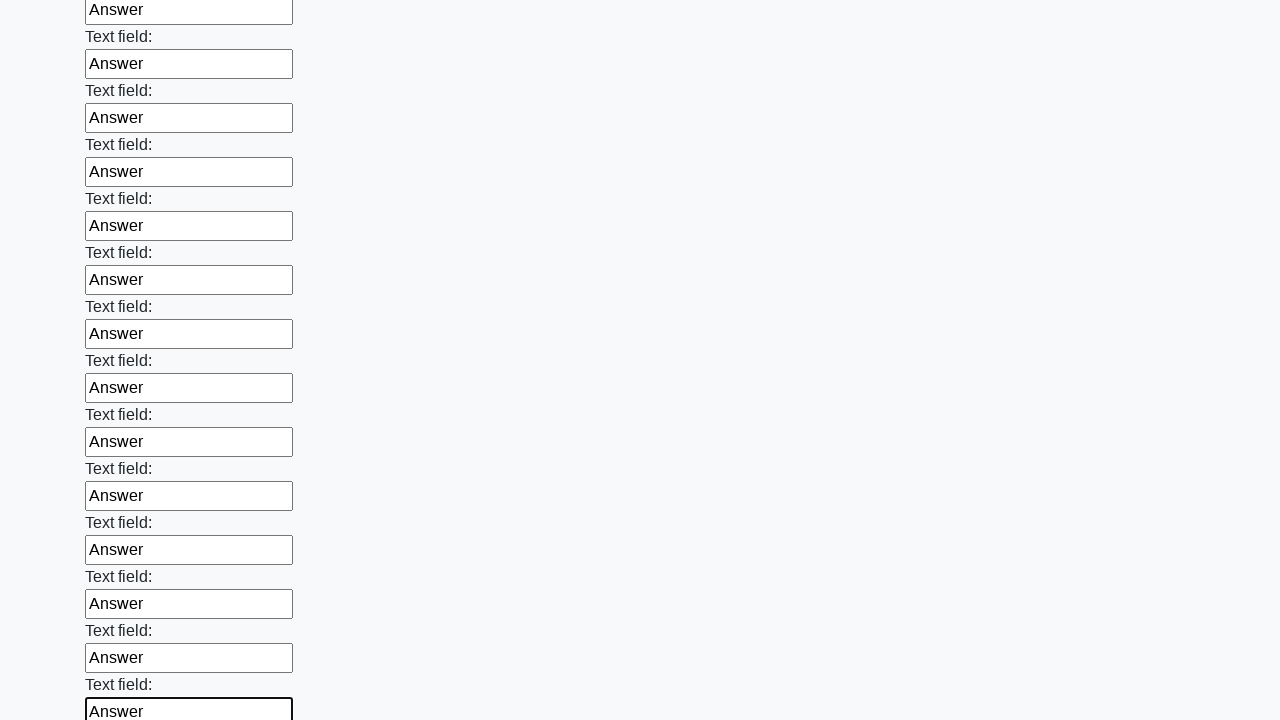

Filled an input field with 'Answer' on input >> nth=39
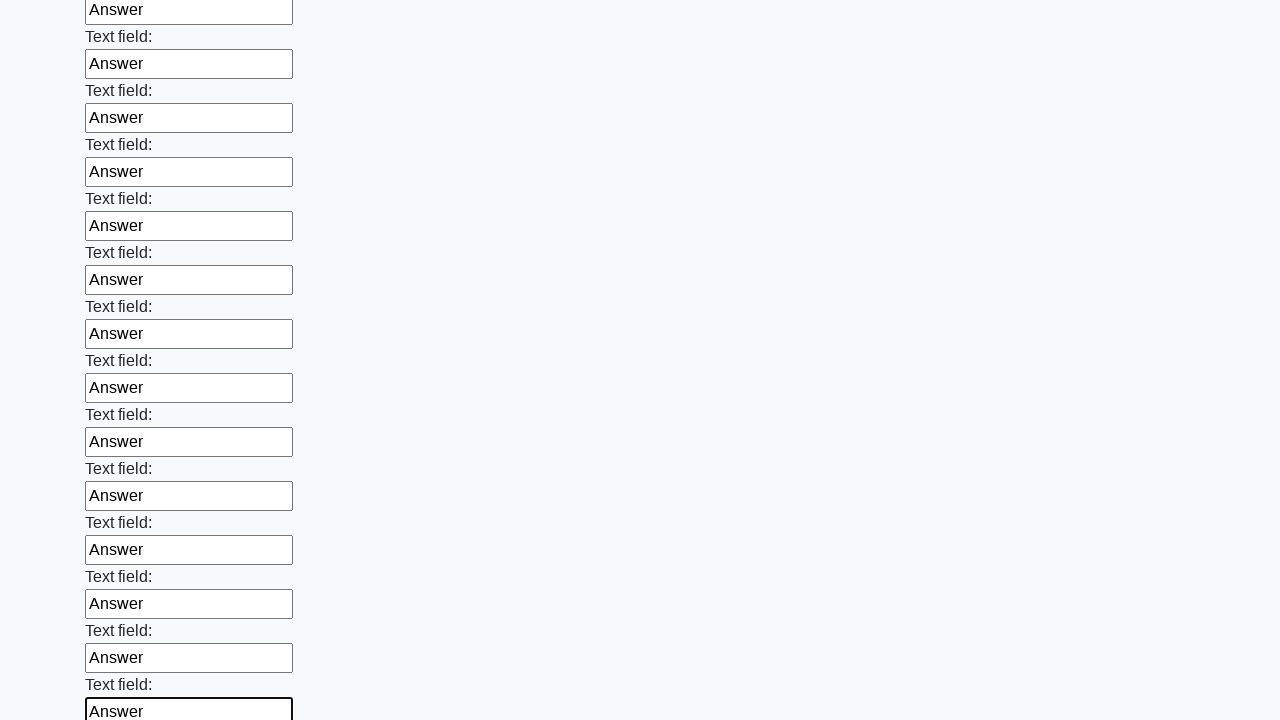

Filled an input field with 'Answer' on input >> nth=40
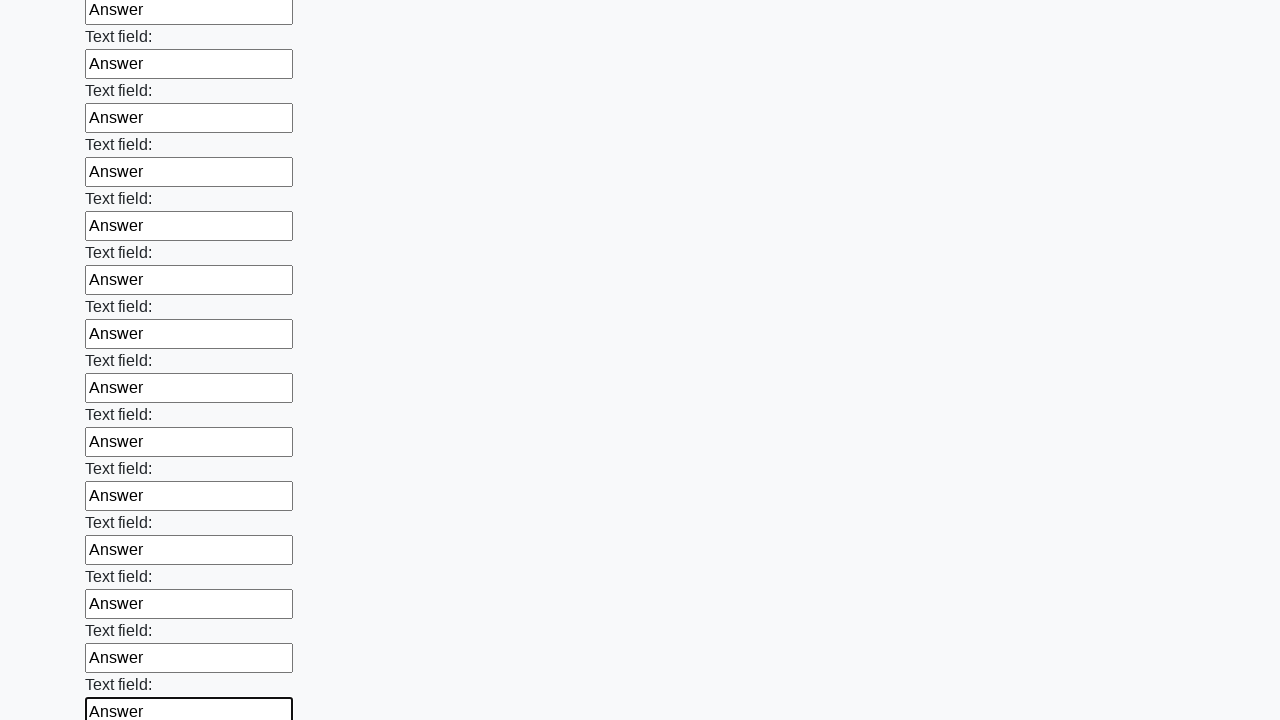

Filled an input field with 'Answer' on input >> nth=41
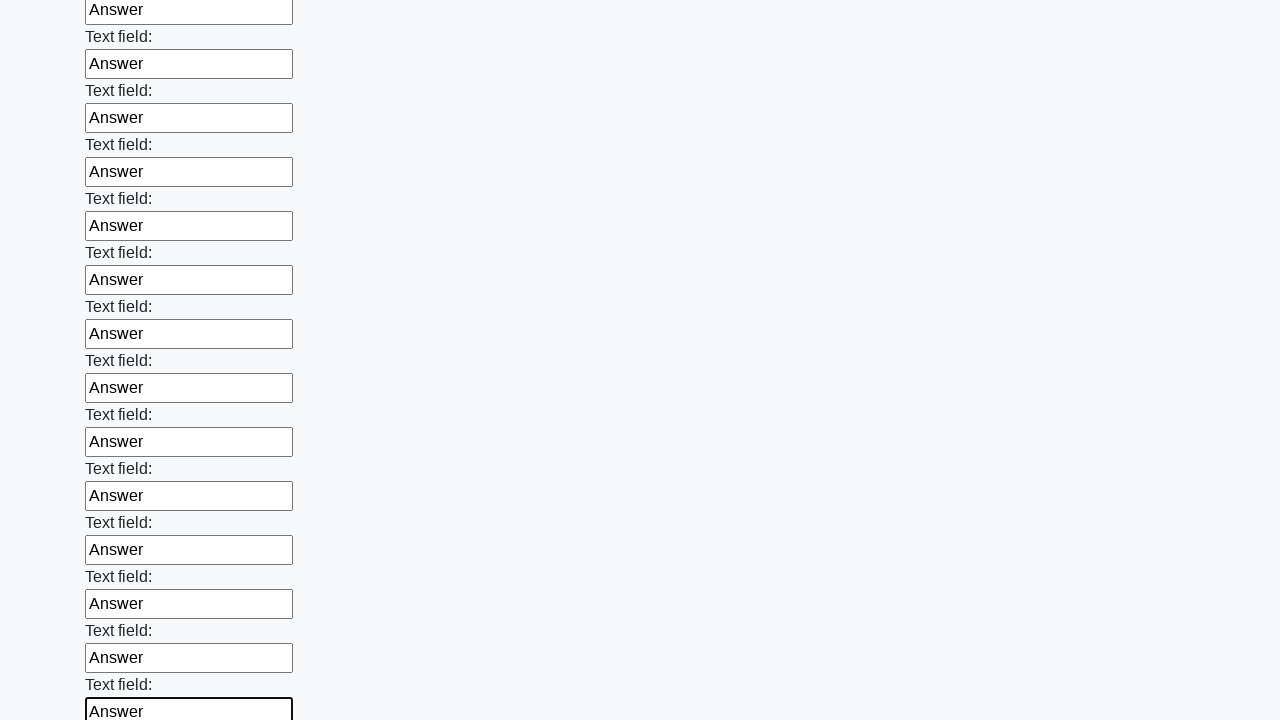

Filled an input field with 'Answer' on input >> nth=42
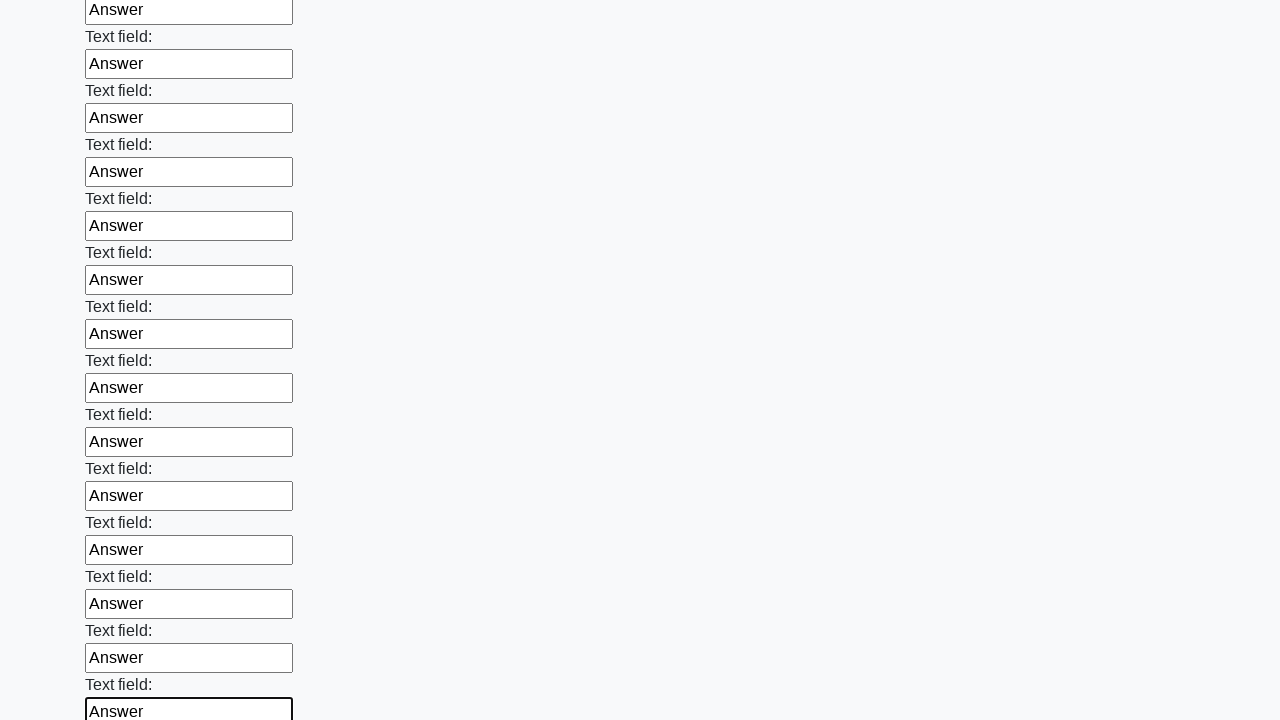

Filled an input field with 'Answer' on input >> nth=43
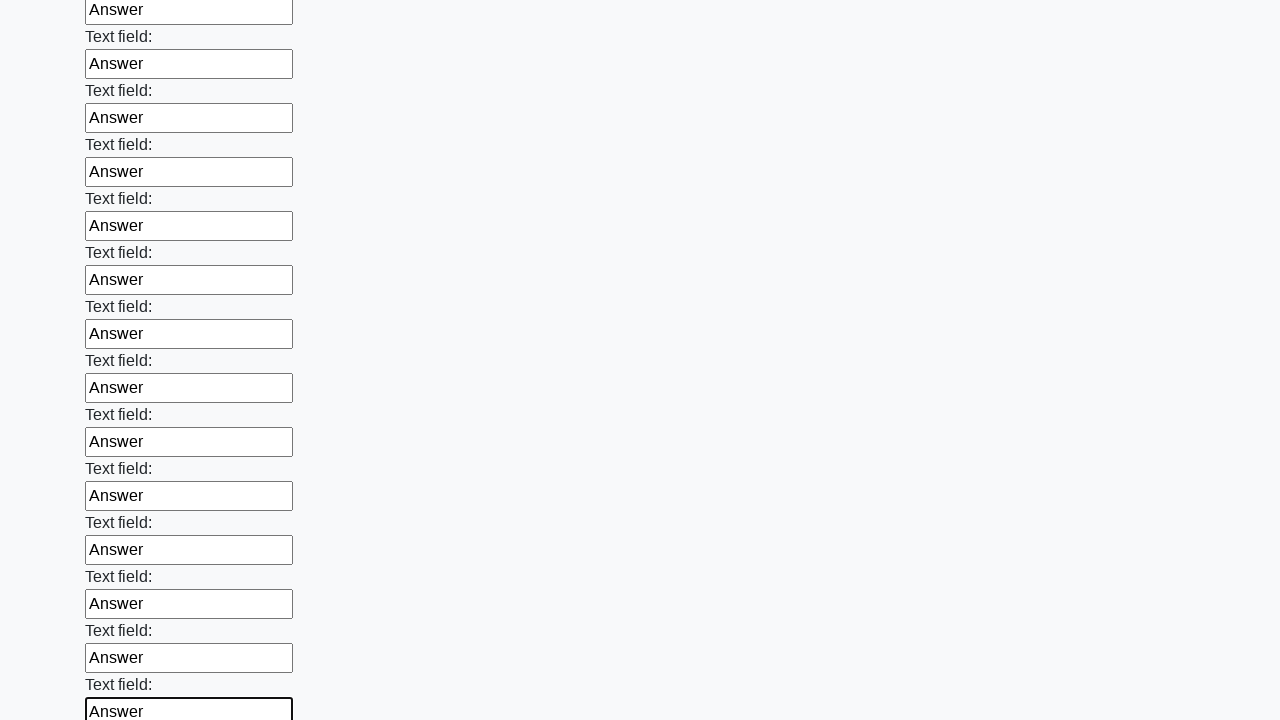

Filled an input field with 'Answer' on input >> nth=44
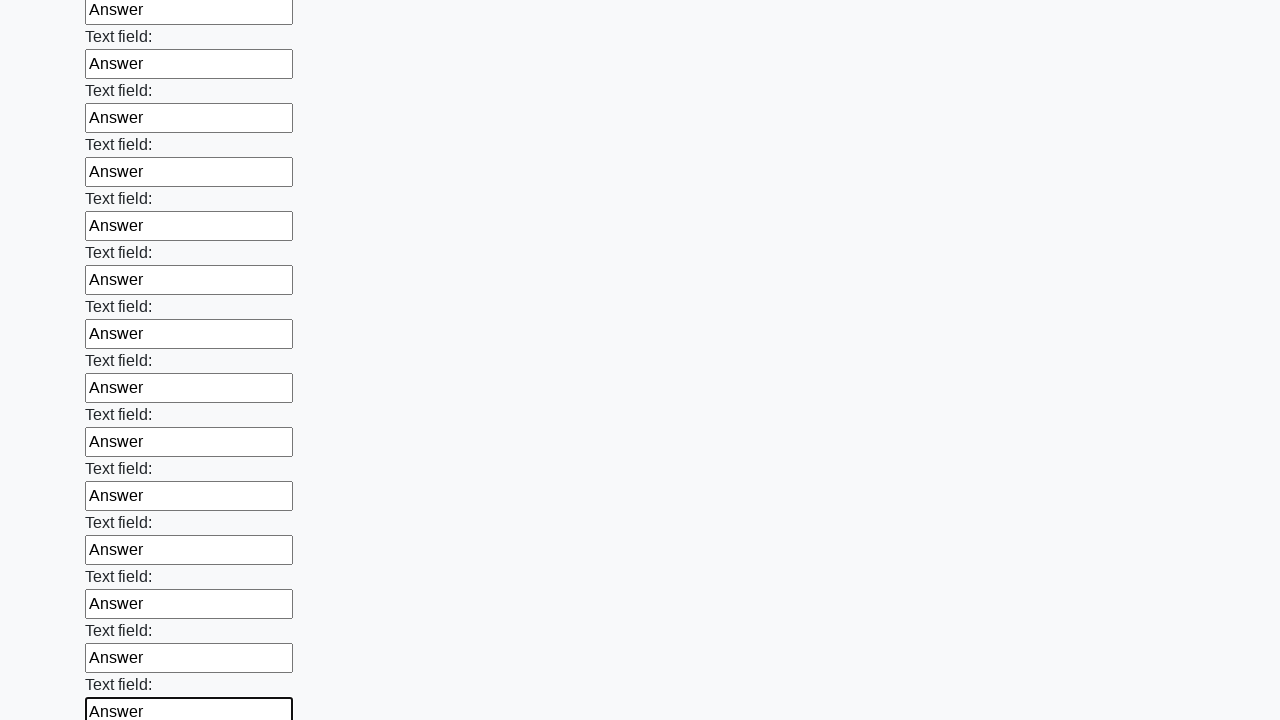

Filled an input field with 'Answer' on input >> nth=45
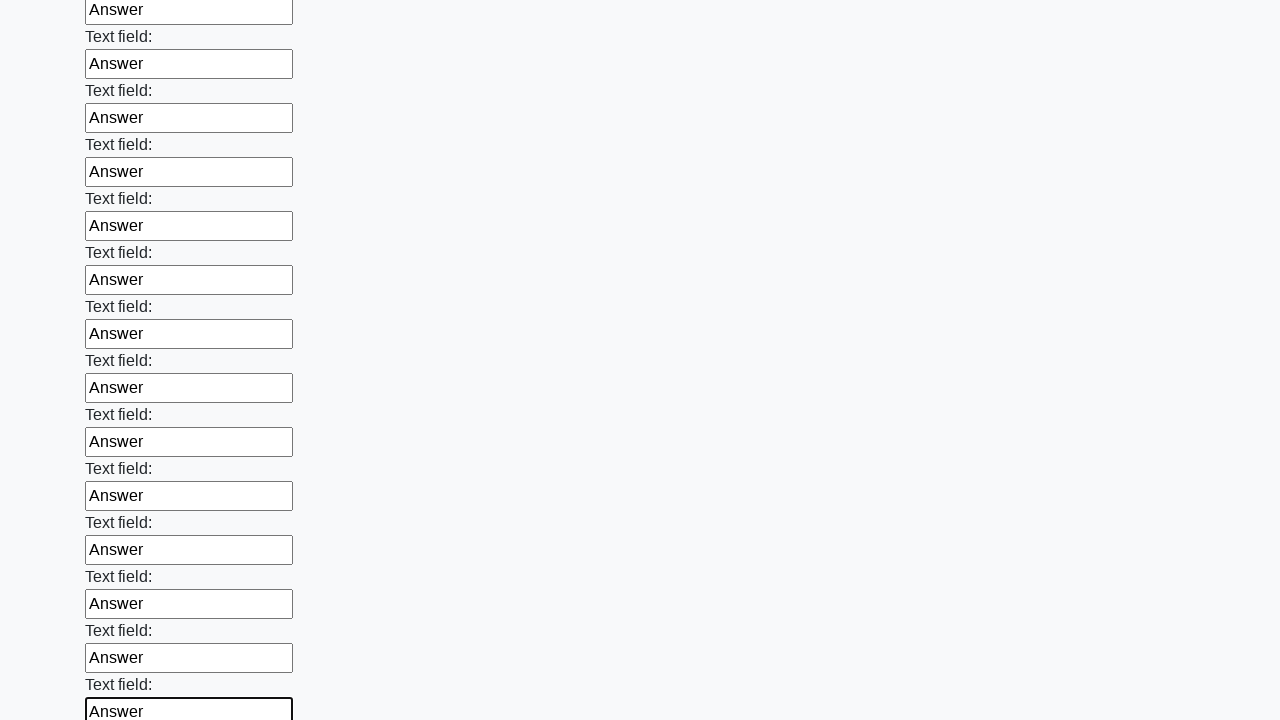

Filled an input field with 'Answer' on input >> nth=46
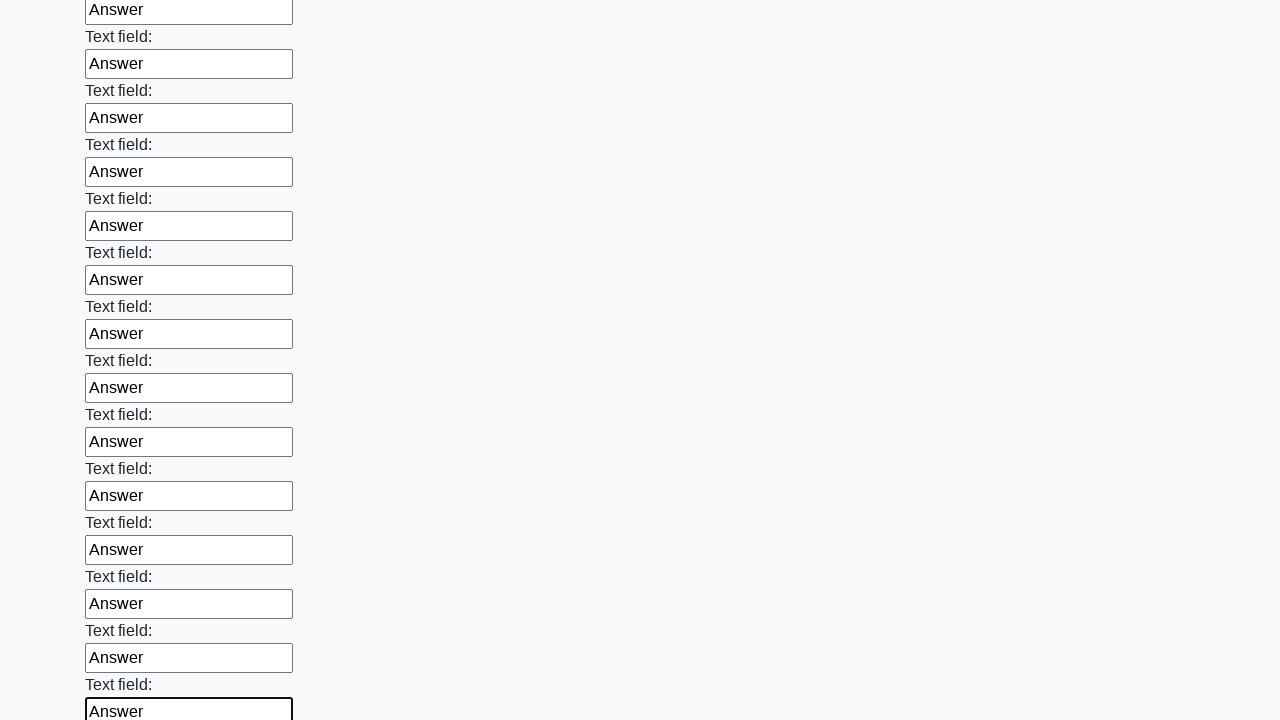

Filled an input field with 'Answer' on input >> nth=47
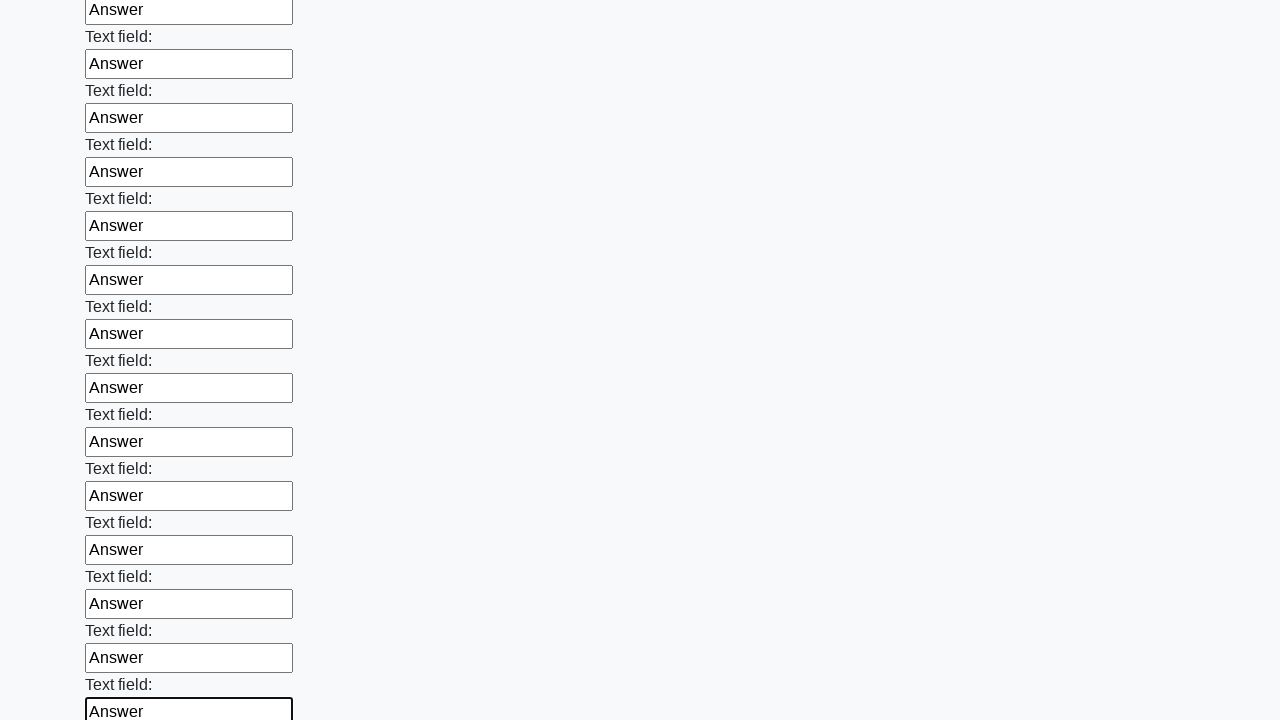

Filled an input field with 'Answer' on input >> nth=48
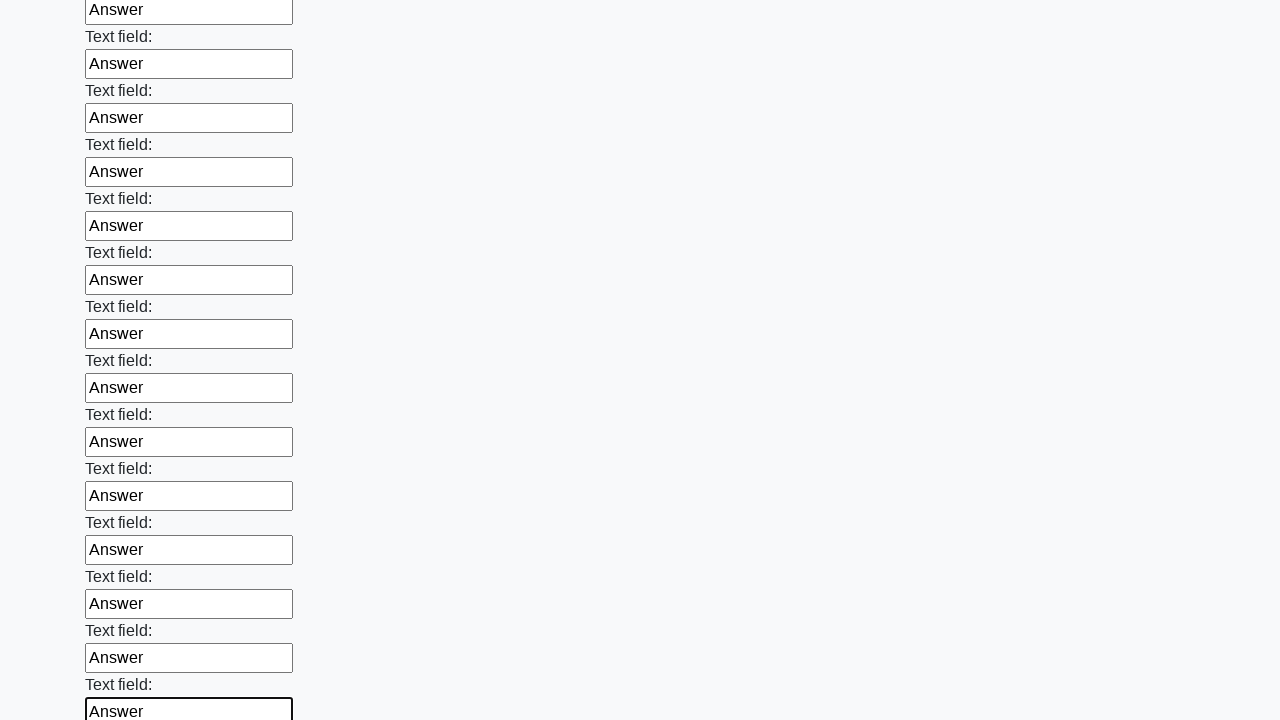

Filled an input field with 'Answer' on input >> nth=49
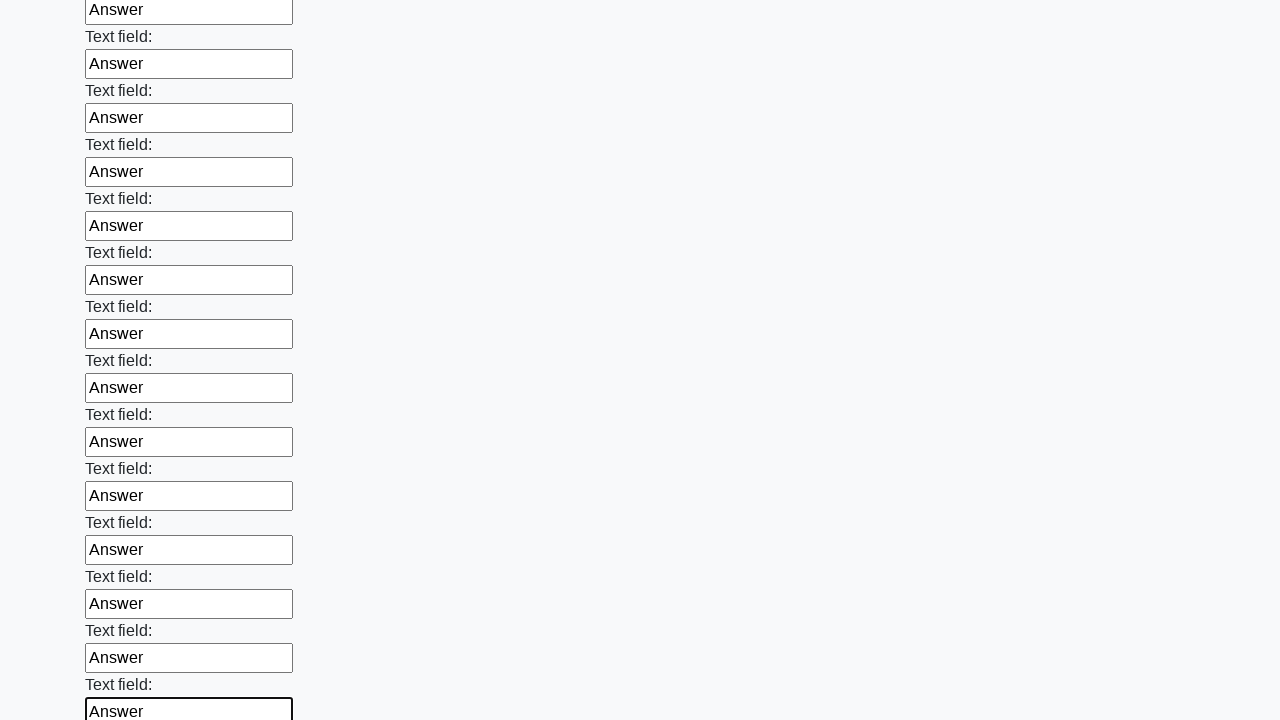

Filled an input field with 'Answer' on input >> nth=50
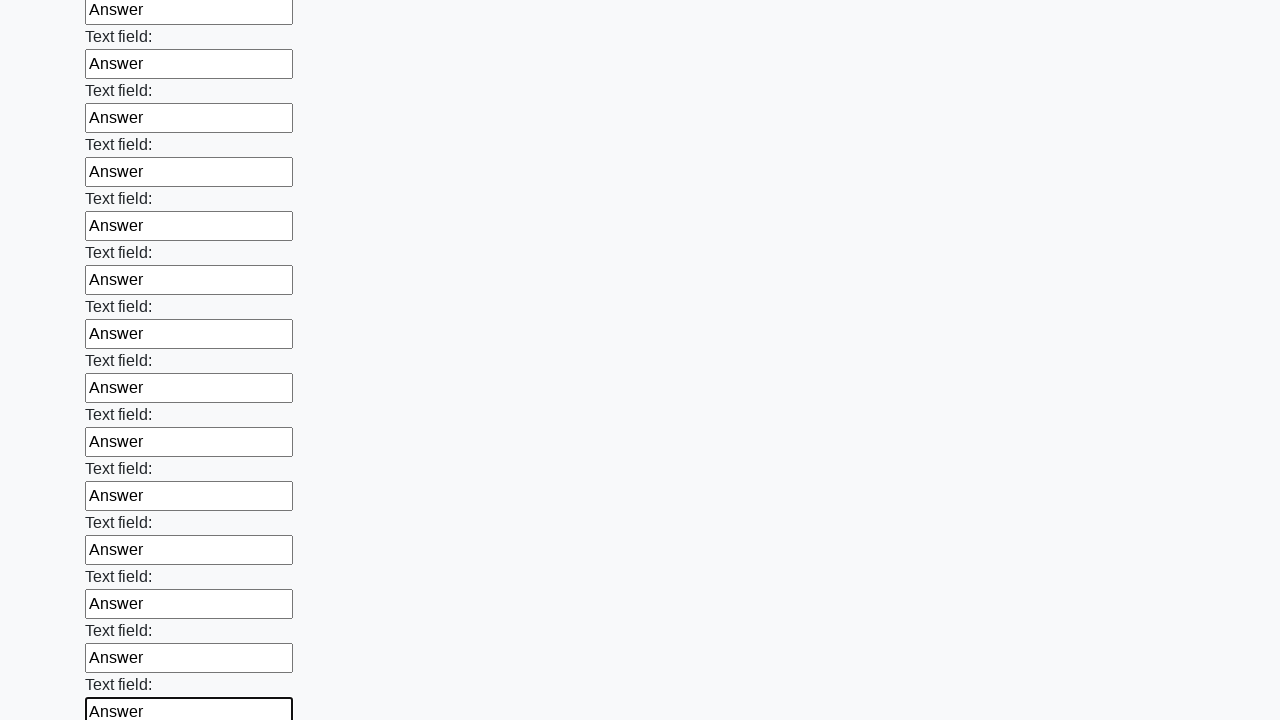

Filled an input field with 'Answer' on input >> nth=51
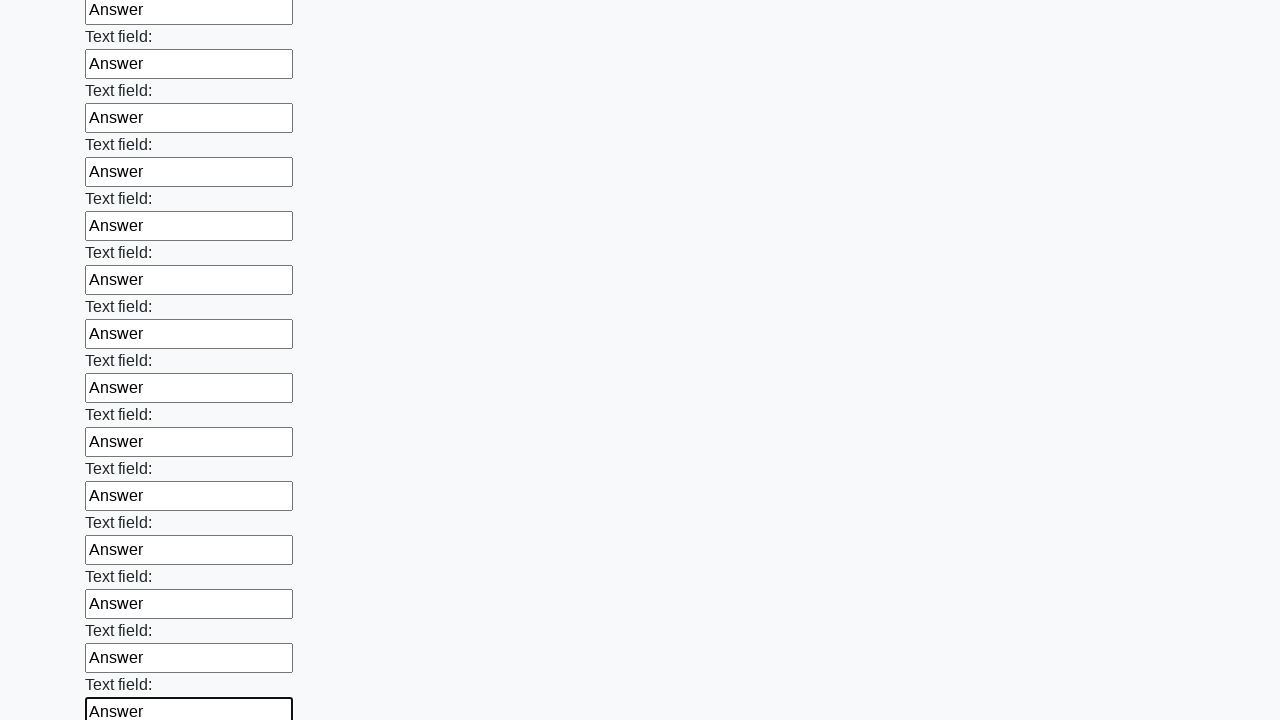

Filled an input field with 'Answer' on input >> nth=52
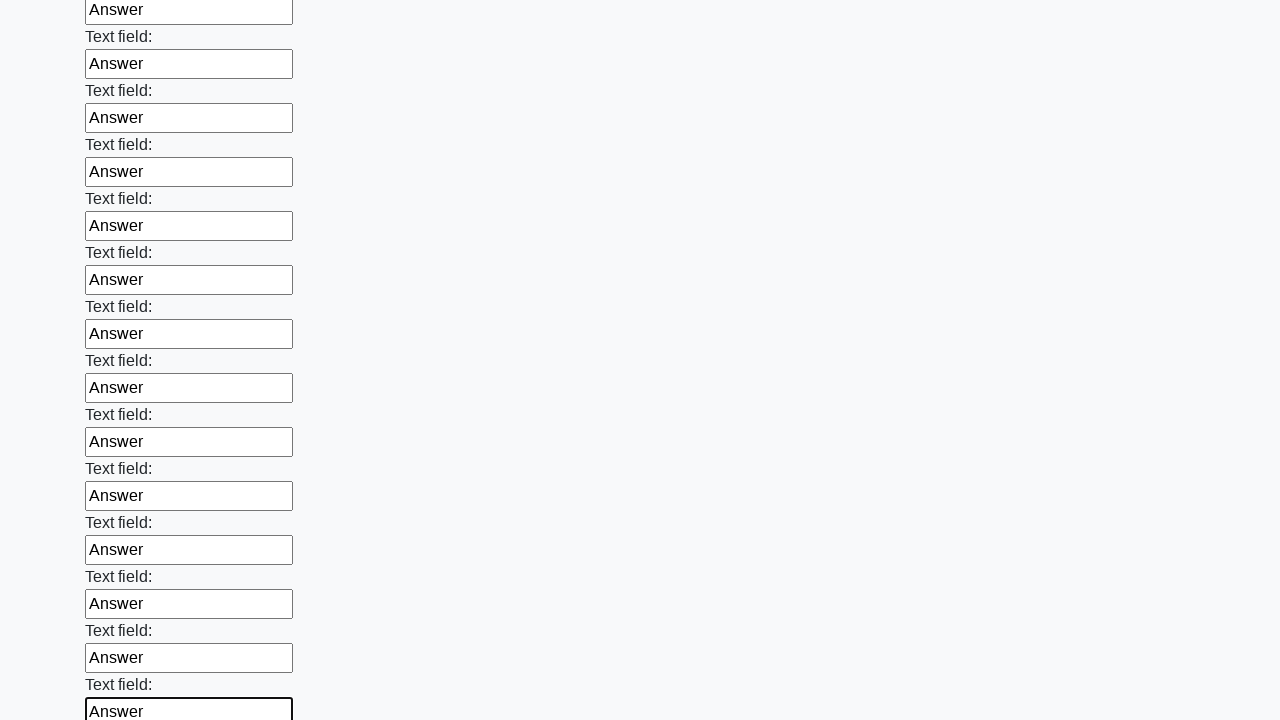

Filled an input field with 'Answer' on input >> nth=53
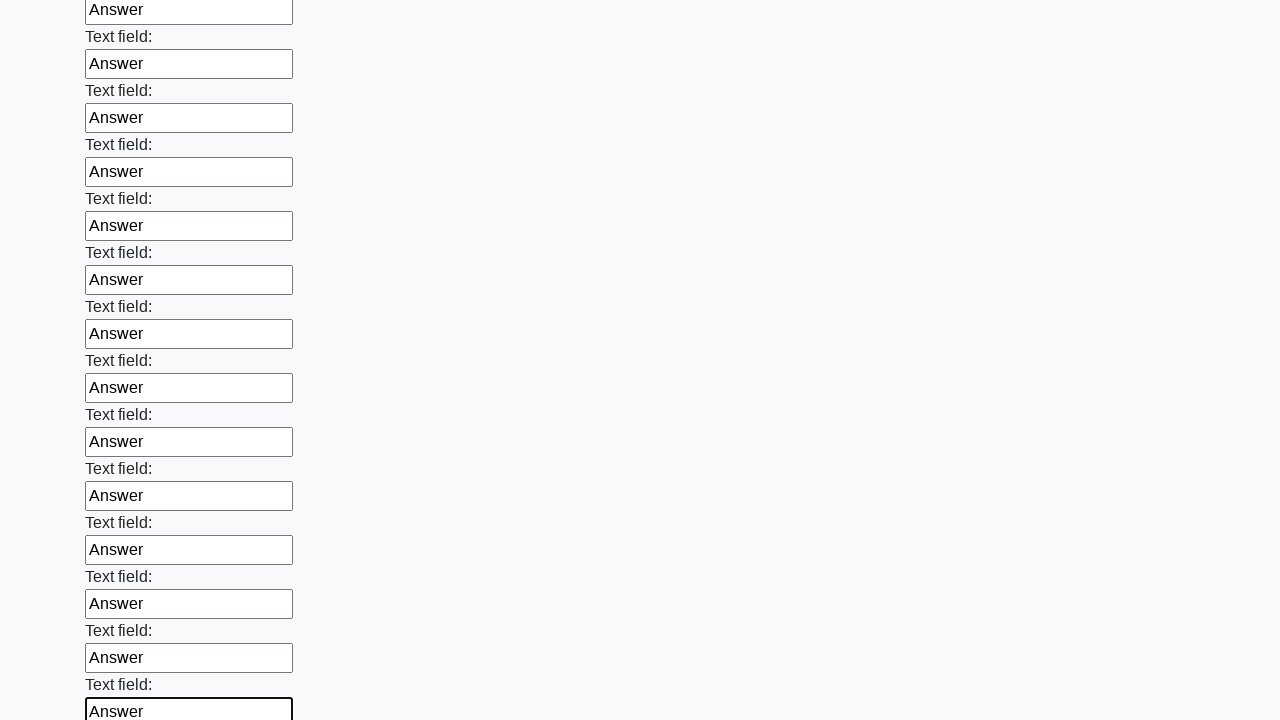

Filled an input field with 'Answer' on input >> nth=54
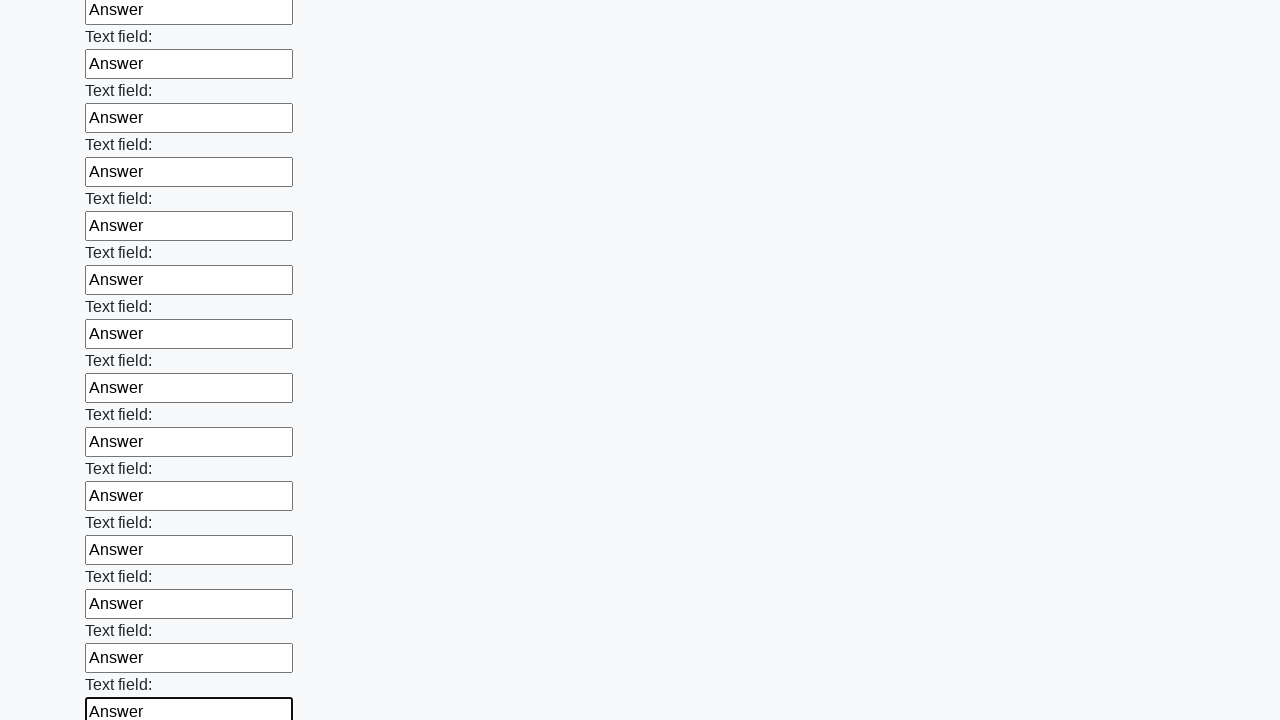

Filled an input field with 'Answer' on input >> nth=55
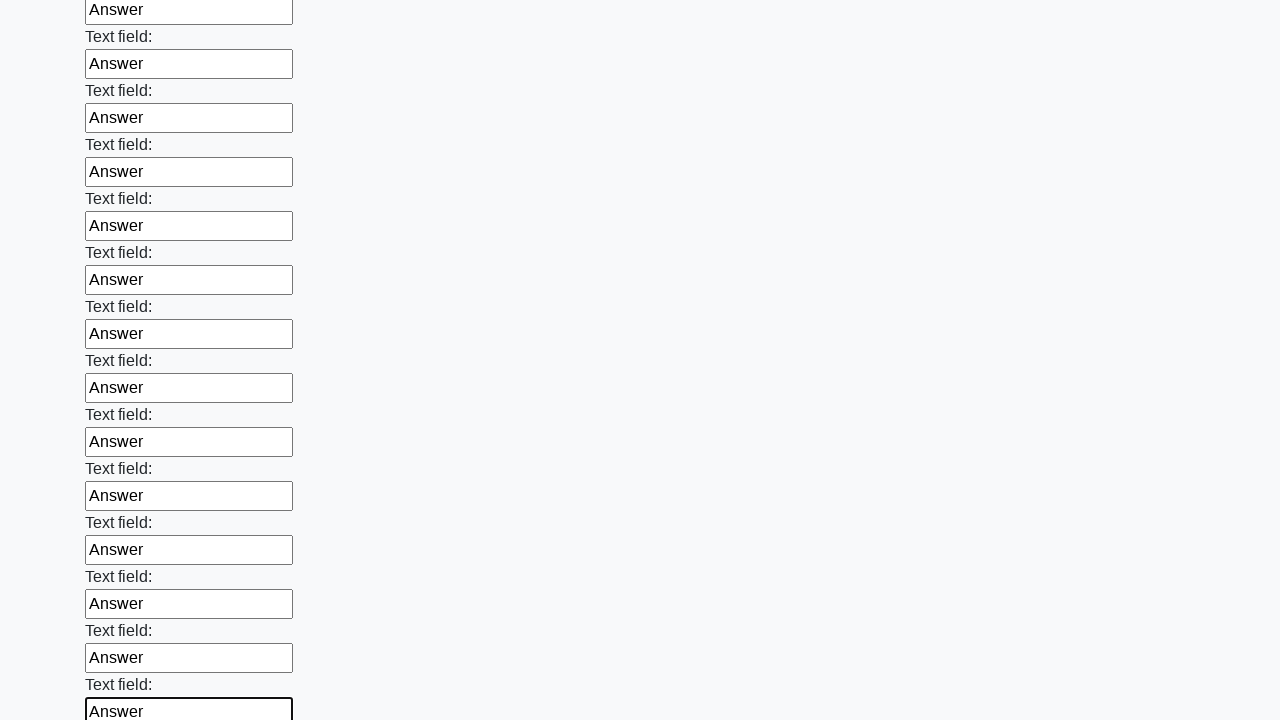

Filled an input field with 'Answer' on input >> nth=56
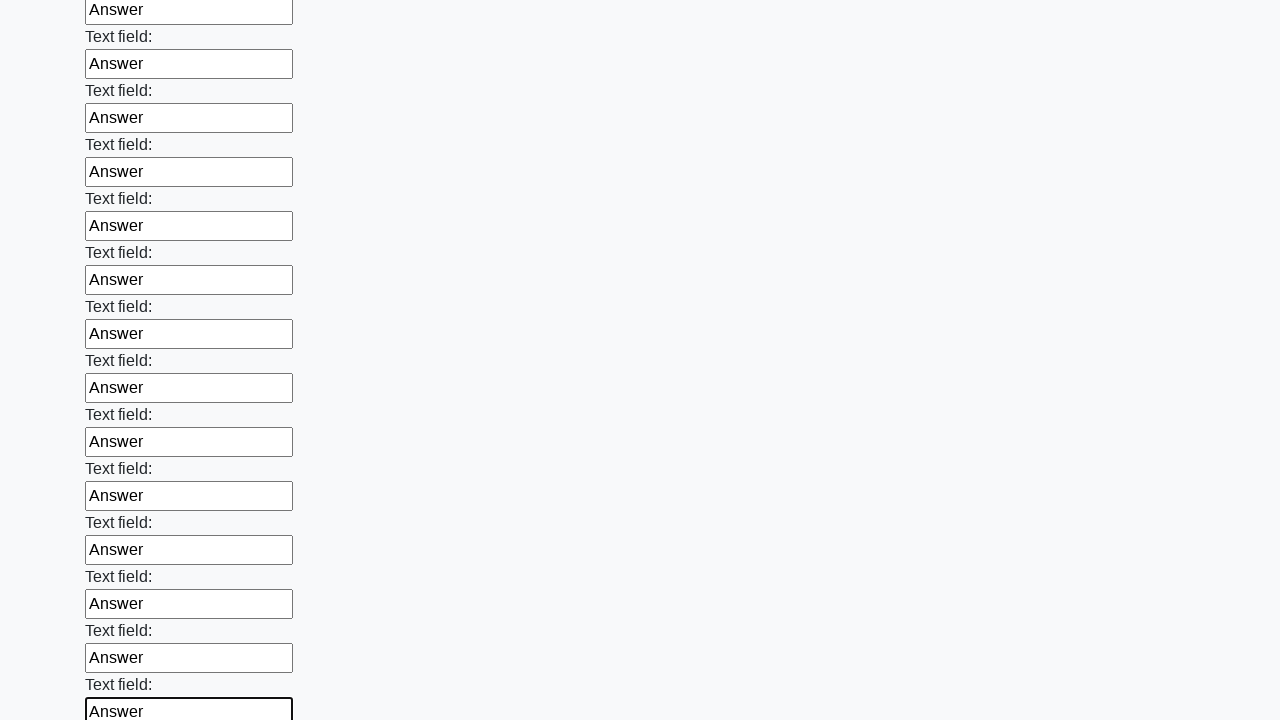

Filled an input field with 'Answer' on input >> nth=57
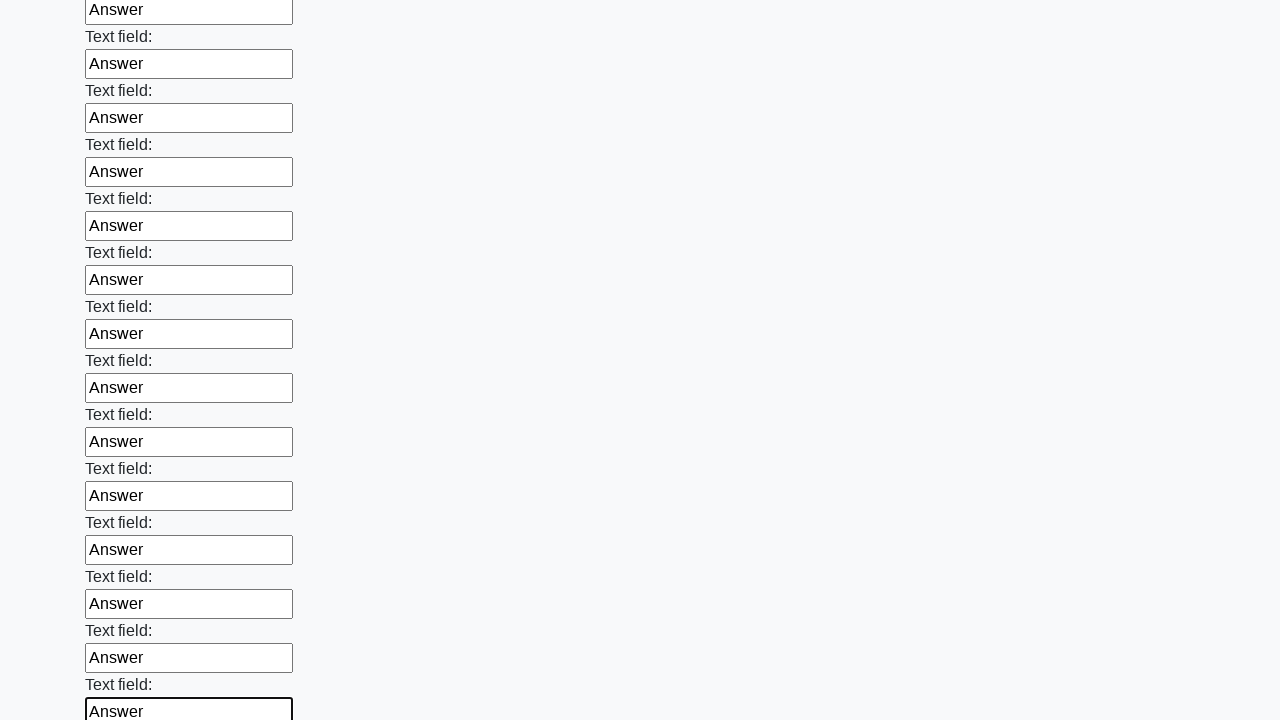

Filled an input field with 'Answer' on input >> nth=58
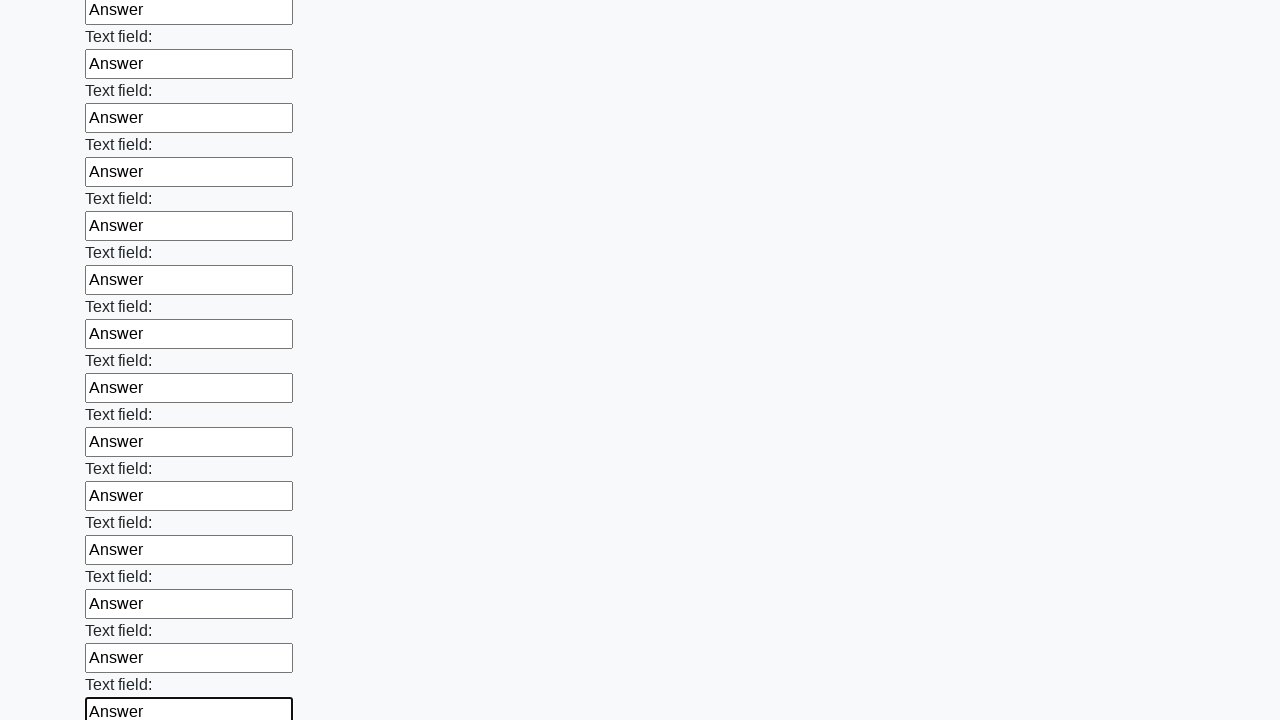

Filled an input field with 'Answer' on input >> nth=59
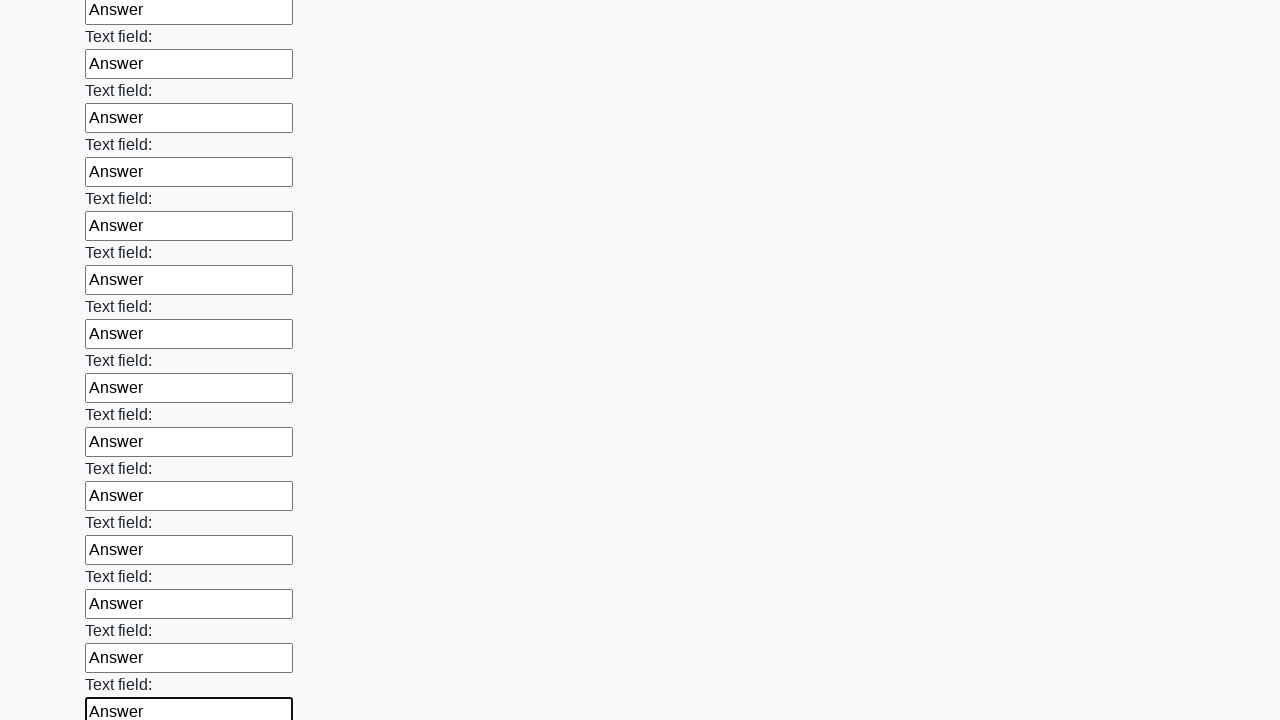

Filled an input field with 'Answer' on input >> nth=60
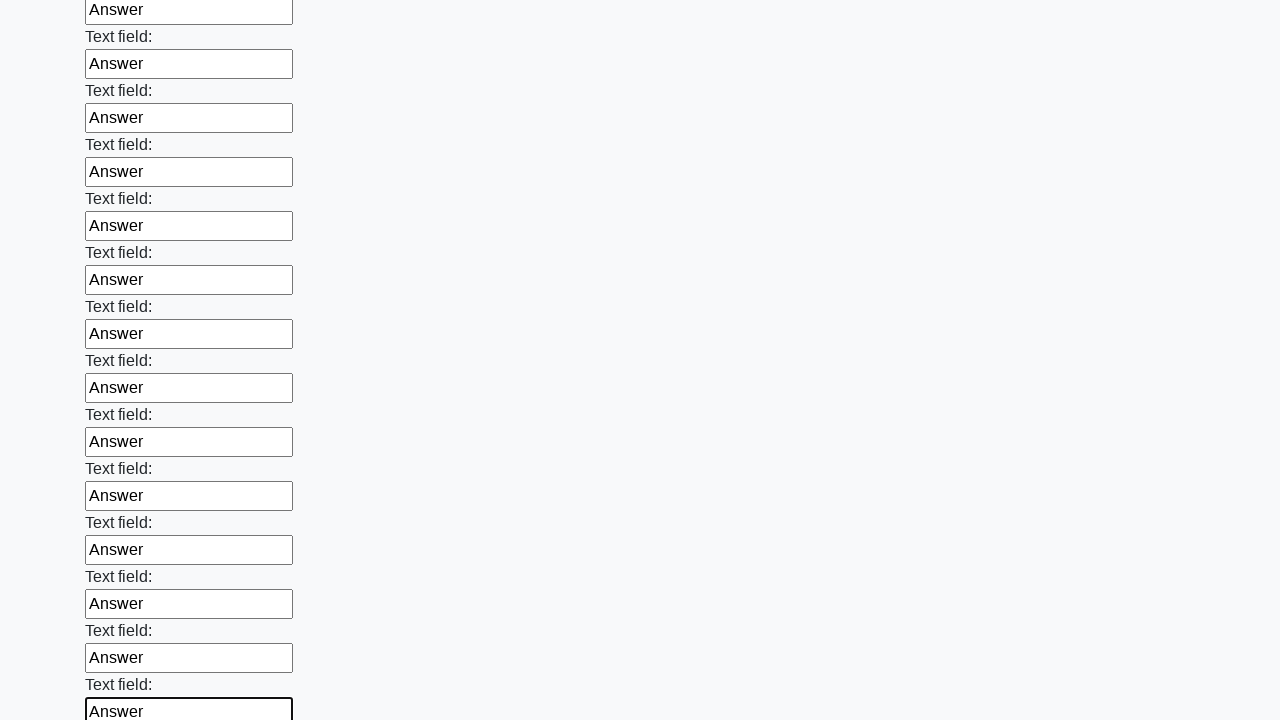

Filled an input field with 'Answer' on input >> nth=61
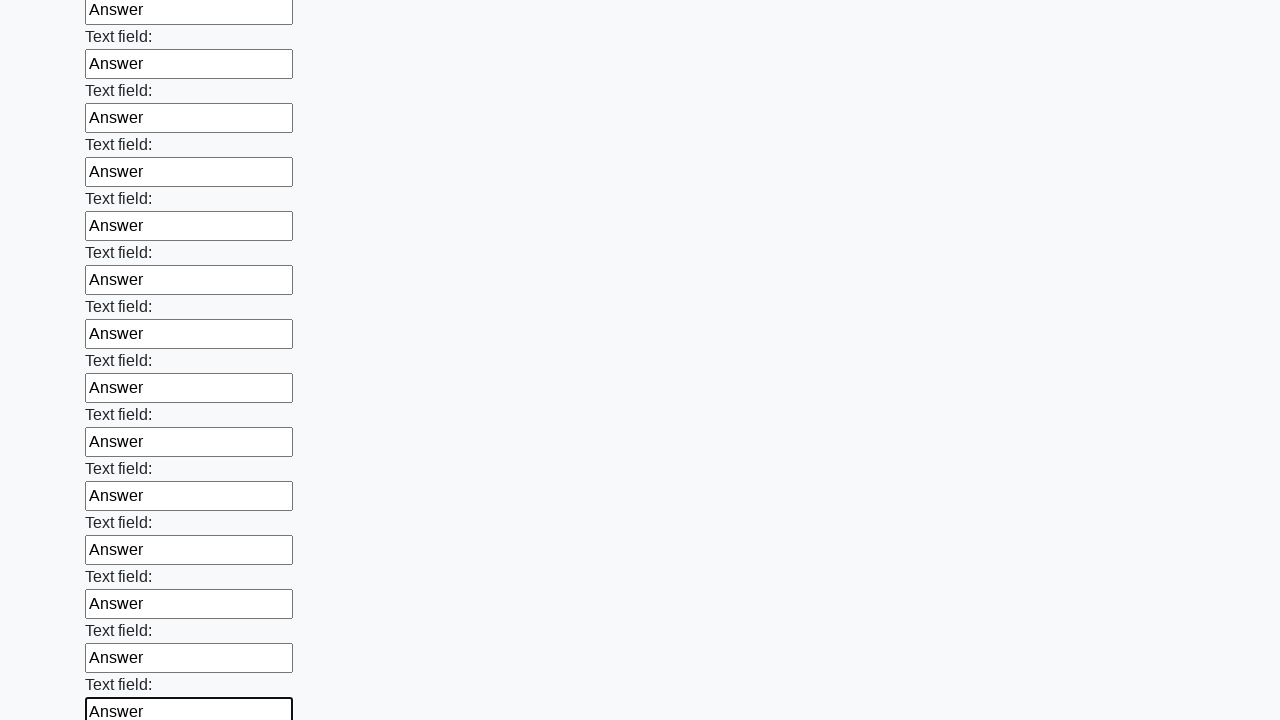

Filled an input field with 'Answer' on input >> nth=62
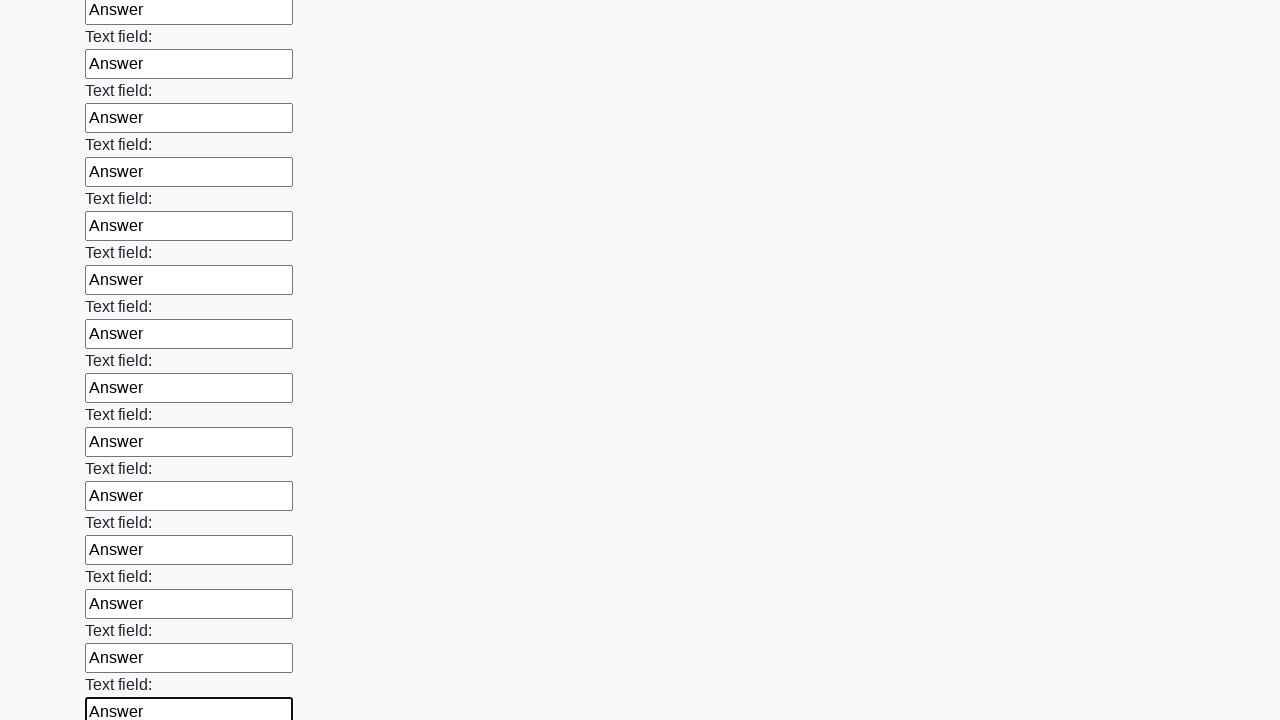

Filled an input field with 'Answer' on input >> nth=63
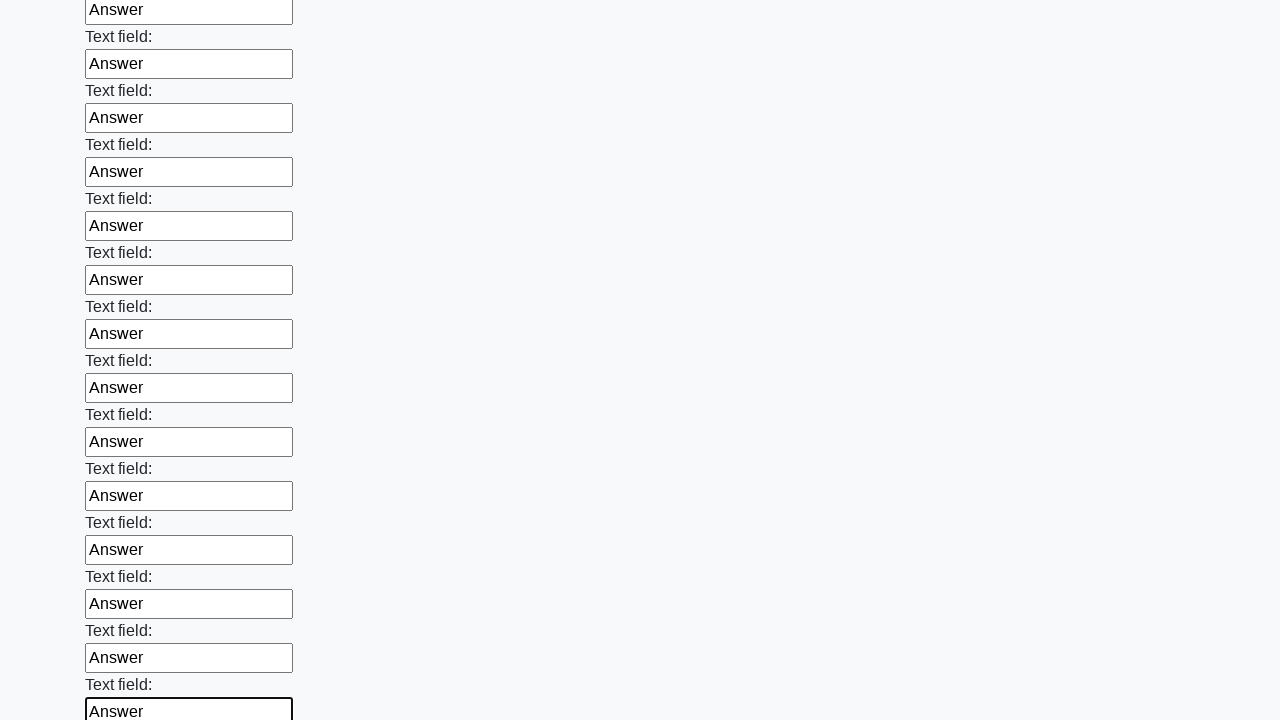

Filled an input field with 'Answer' on input >> nth=64
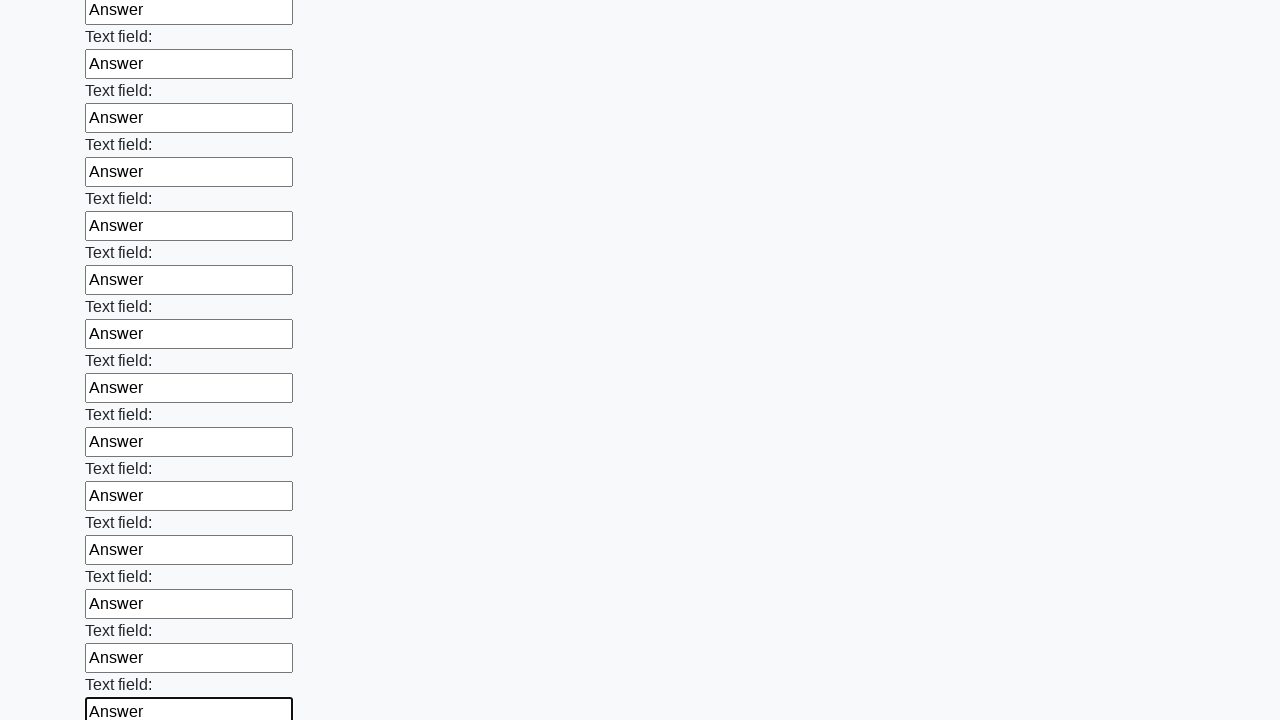

Filled an input field with 'Answer' on input >> nth=65
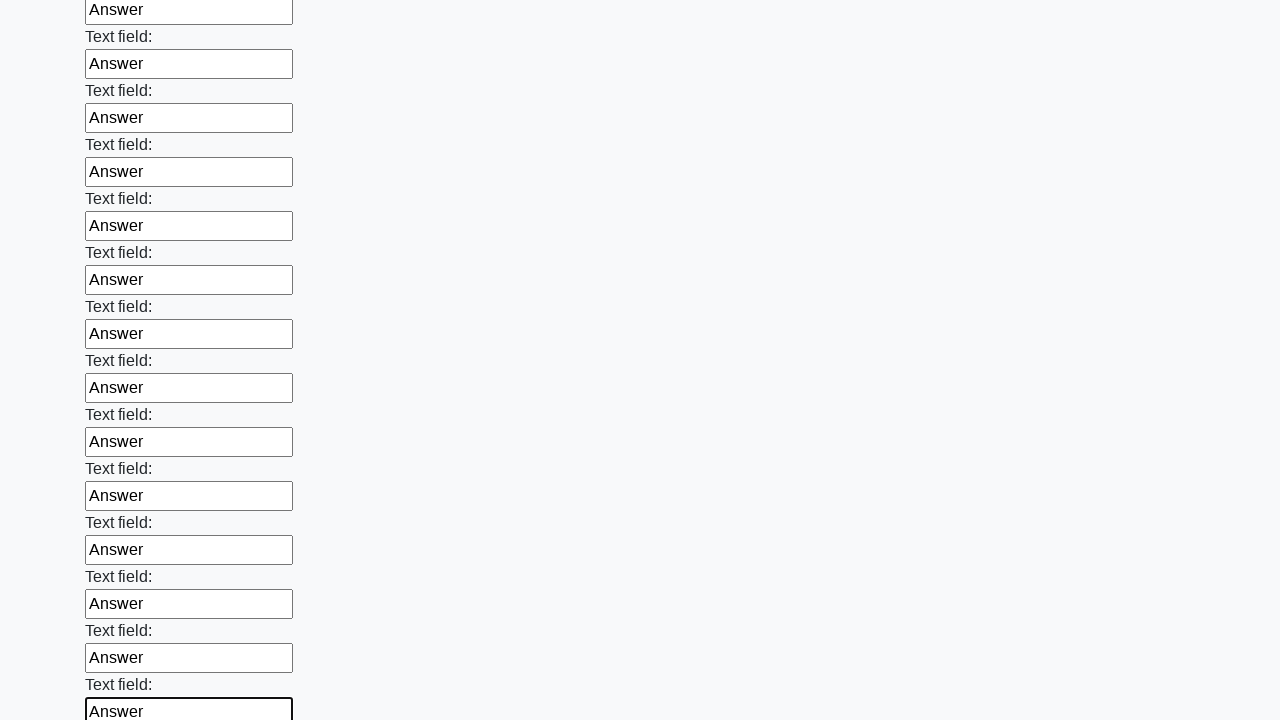

Filled an input field with 'Answer' on input >> nth=66
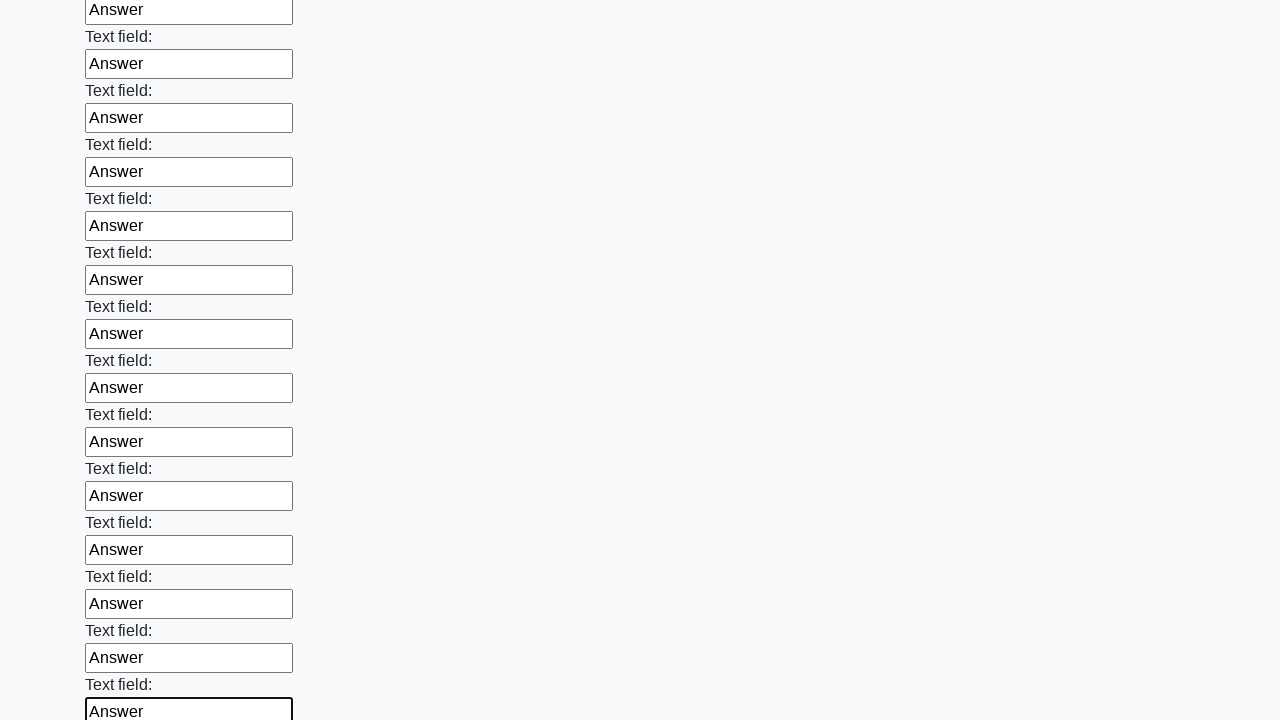

Filled an input field with 'Answer' on input >> nth=67
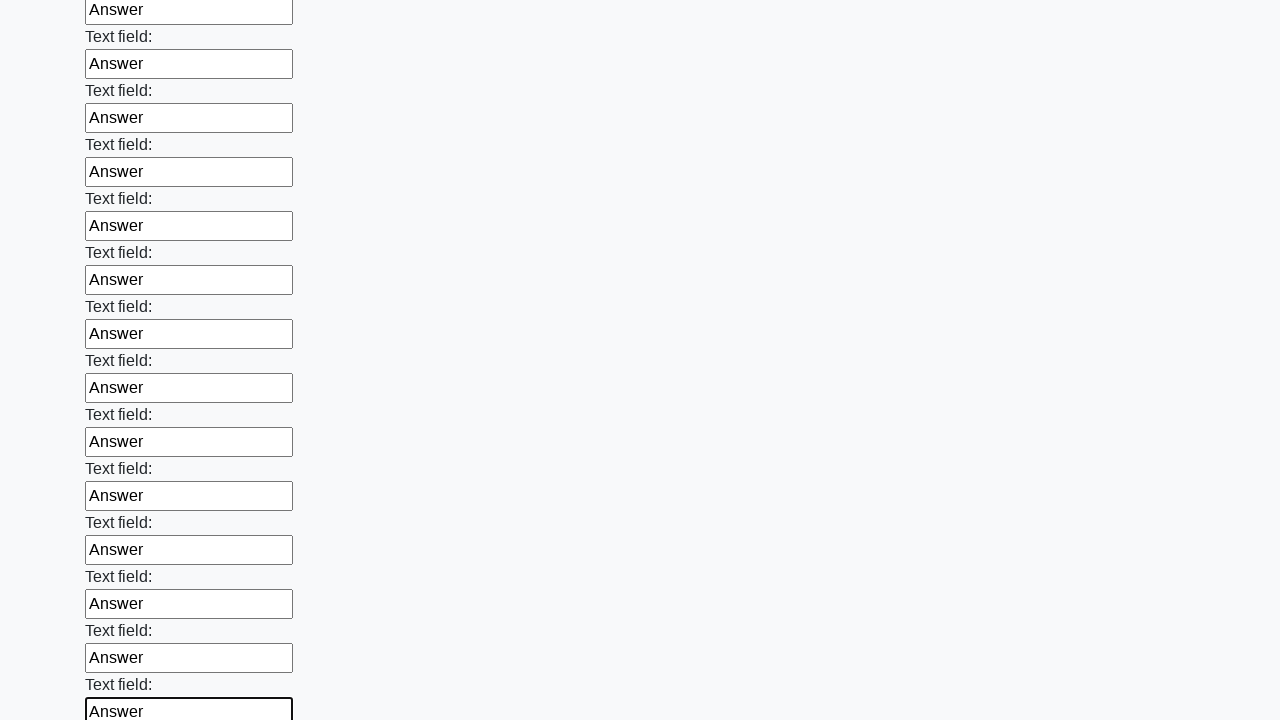

Filled an input field with 'Answer' on input >> nth=68
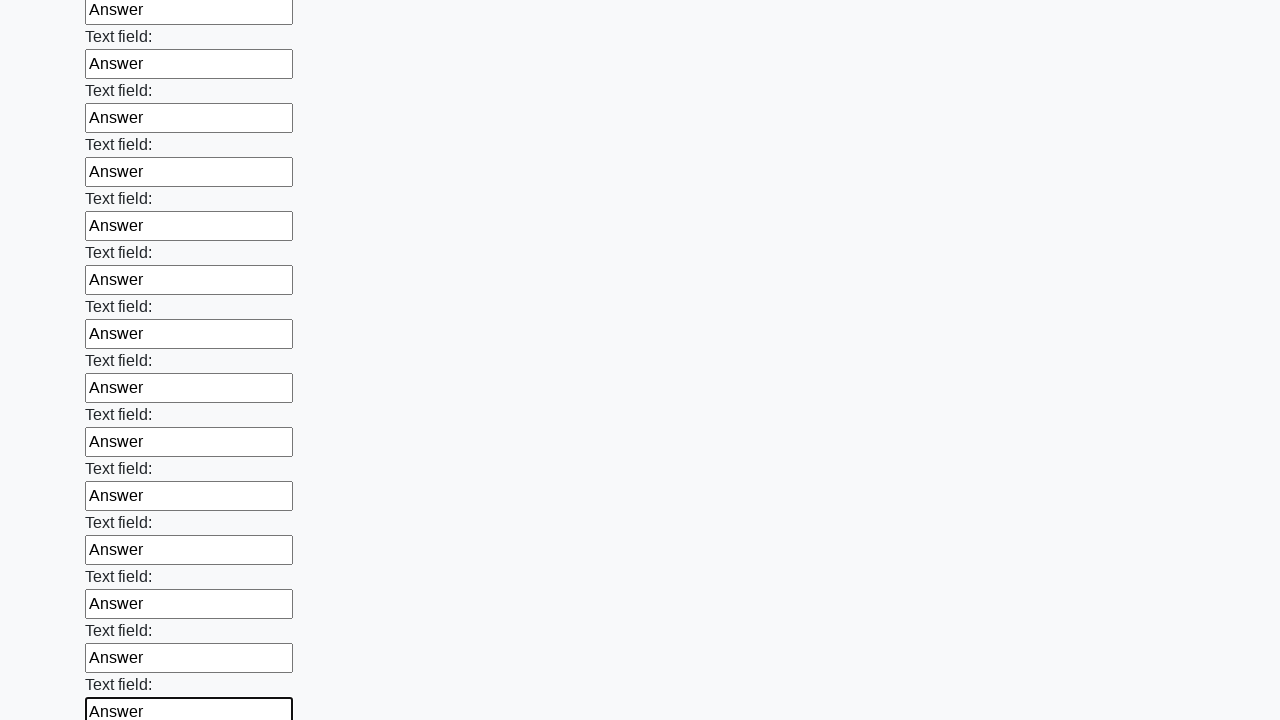

Filled an input field with 'Answer' on input >> nth=69
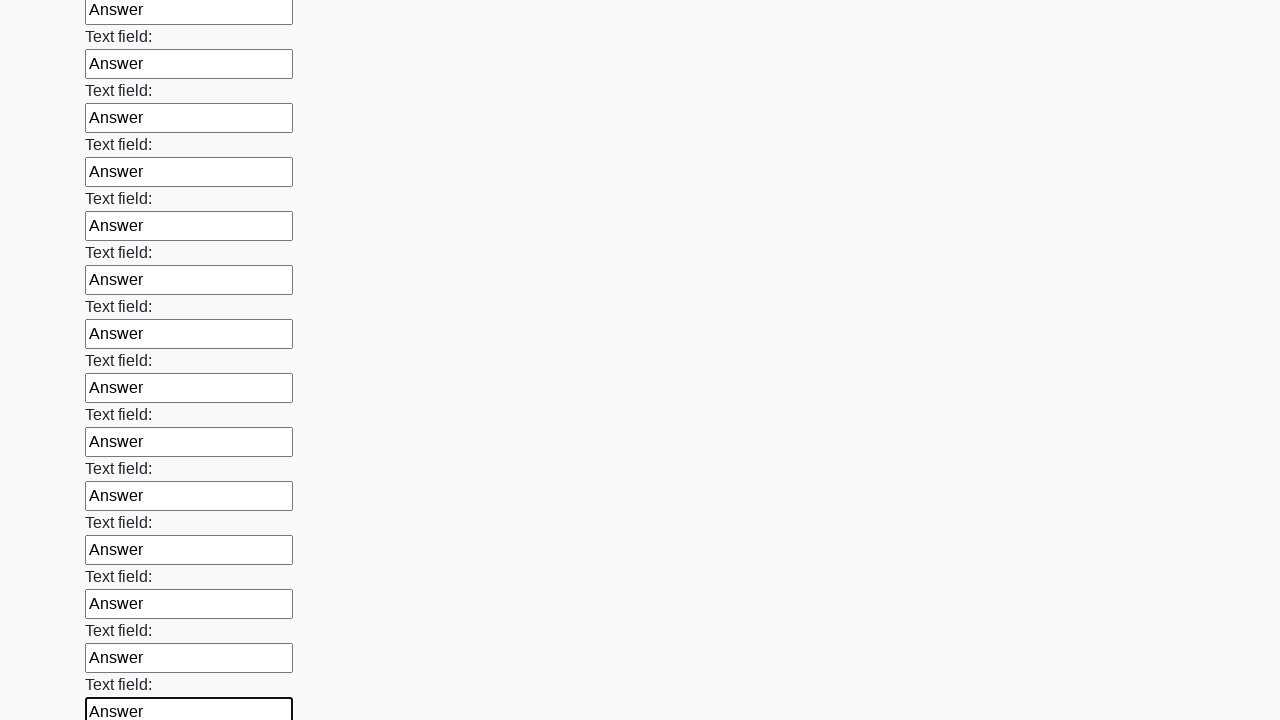

Filled an input field with 'Answer' on input >> nth=70
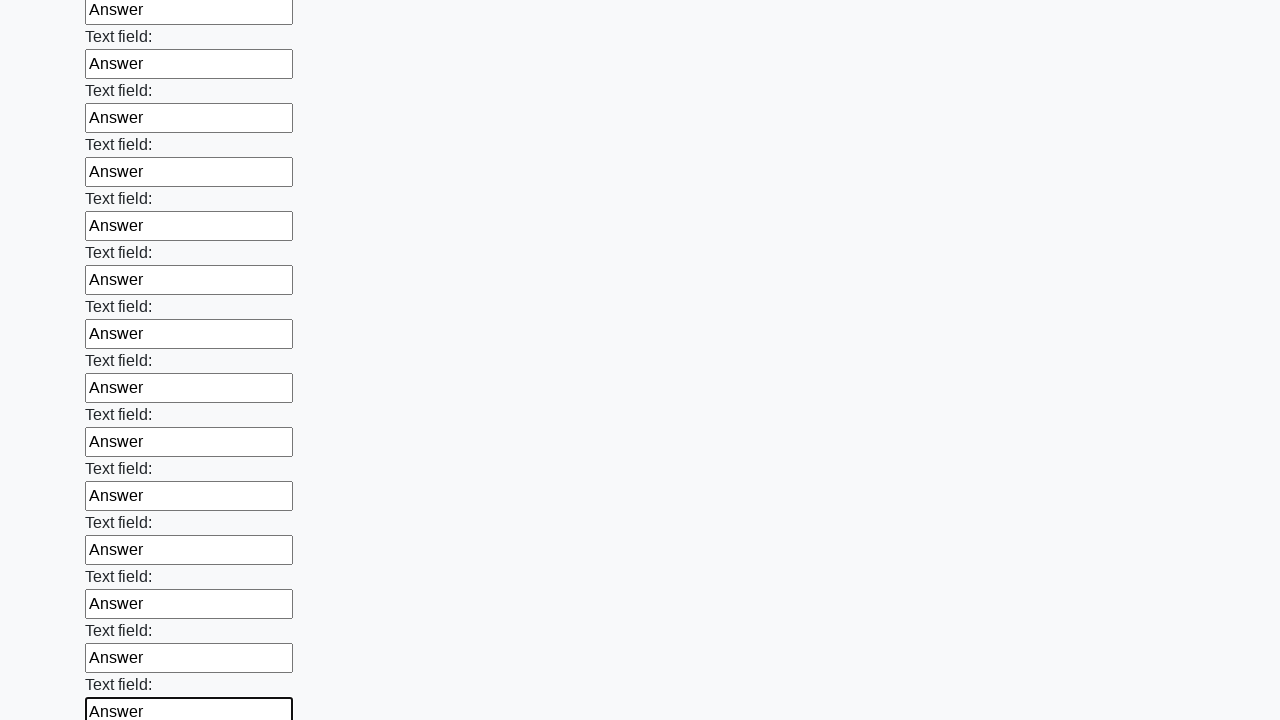

Filled an input field with 'Answer' on input >> nth=71
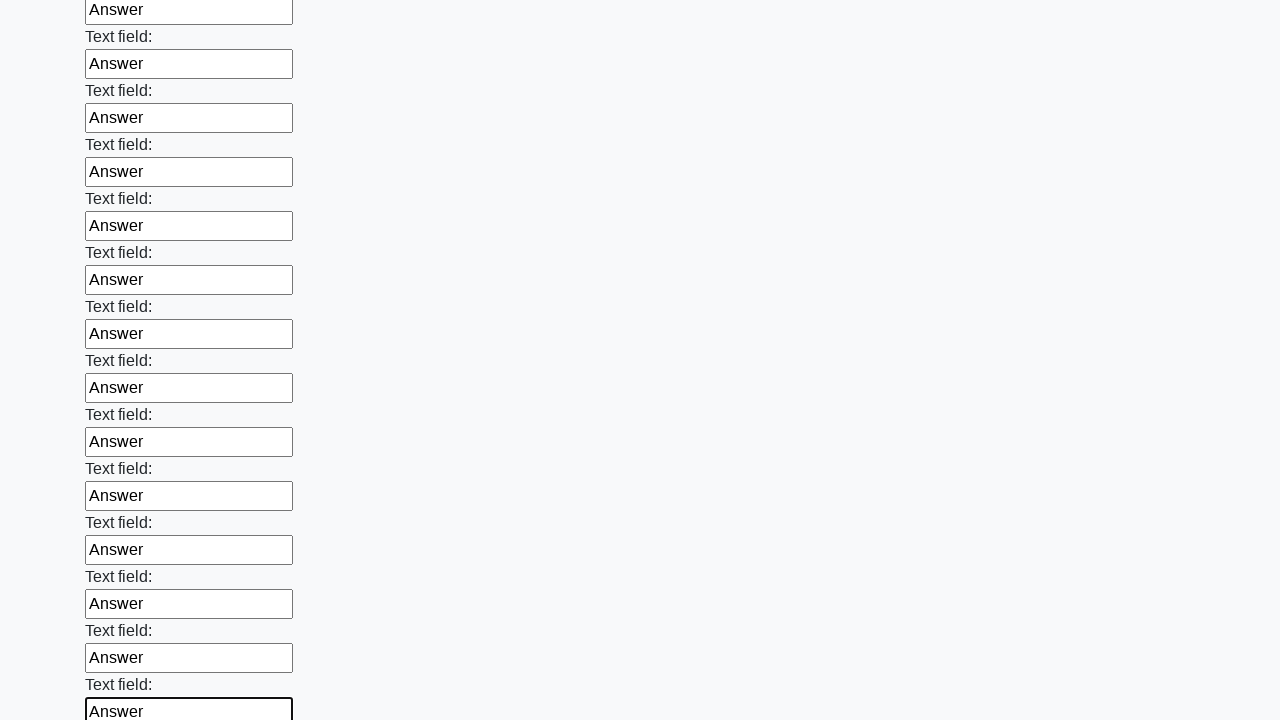

Filled an input field with 'Answer' on input >> nth=72
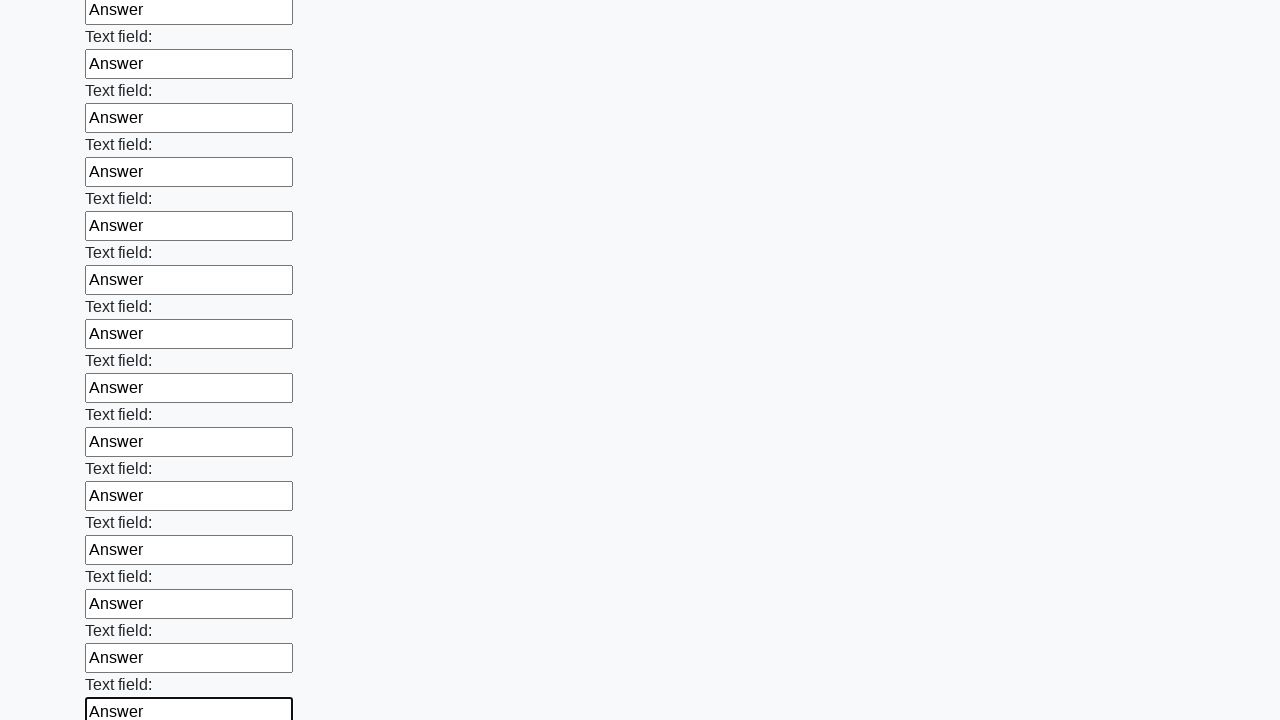

Filled an input field with 'Answer' on input >> nth=73
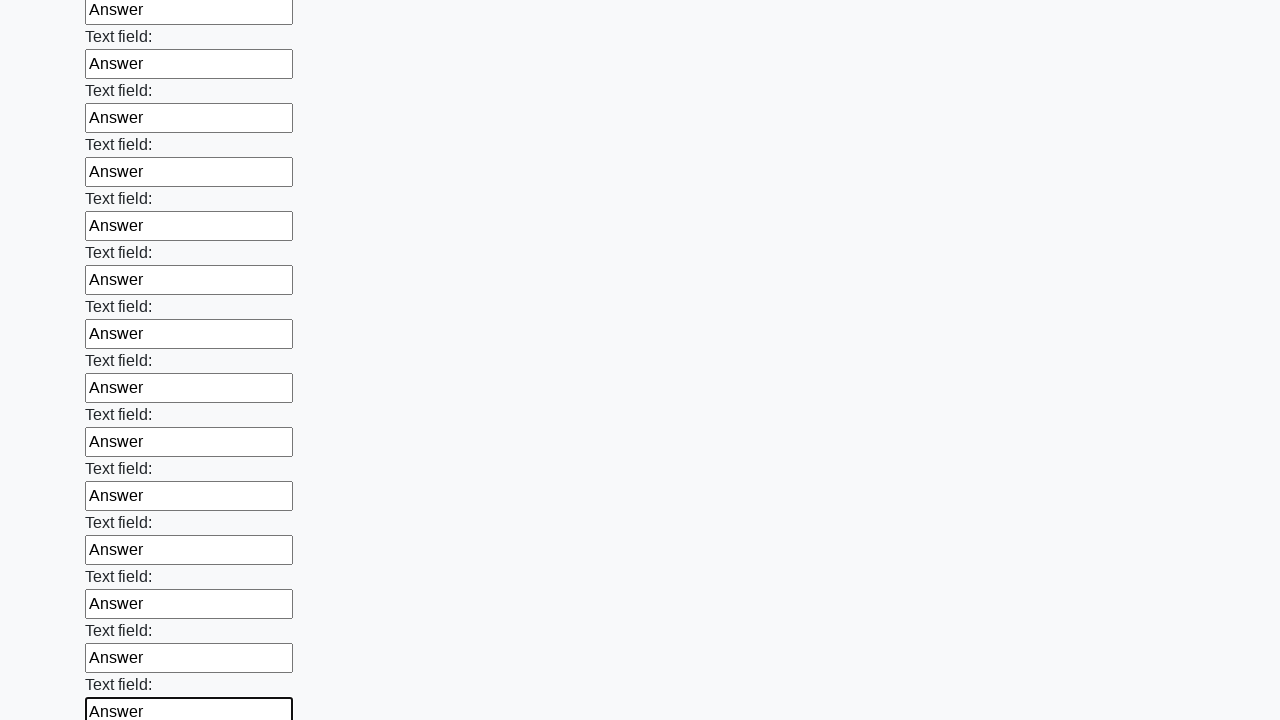

Filled an input field with 'Answer' on input >> nth=74
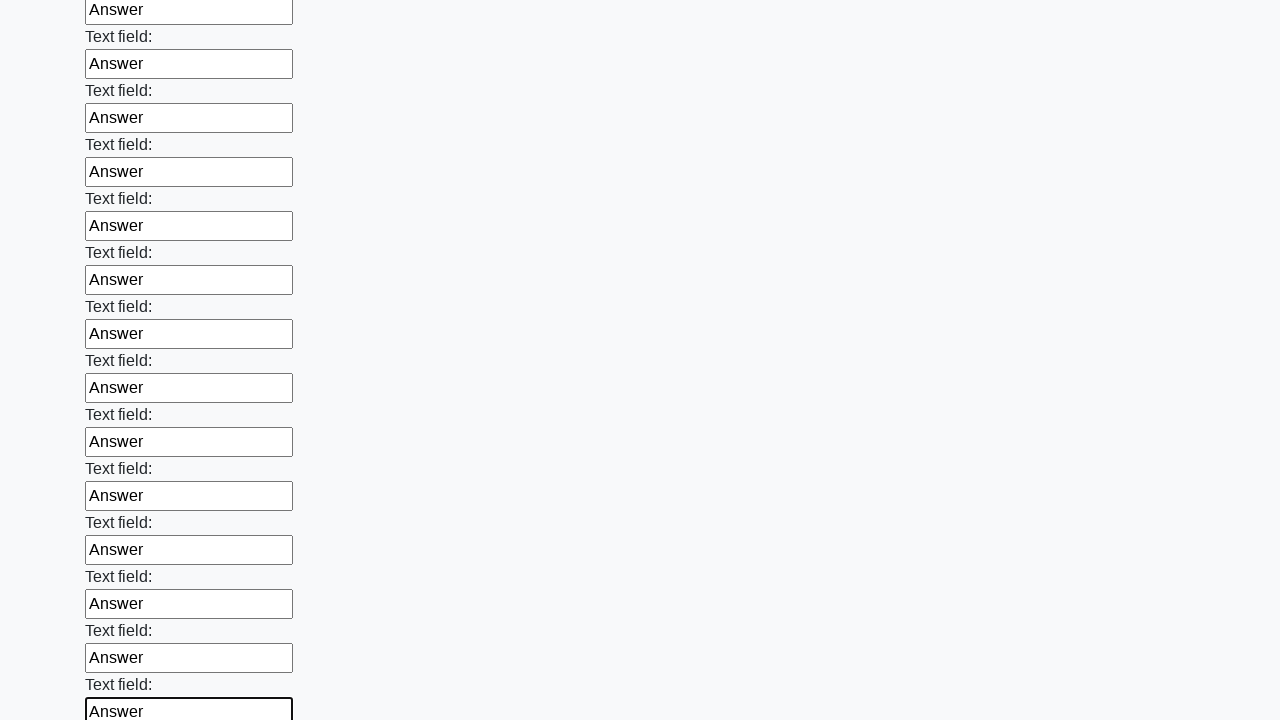

Filled an input field with 'Answer' on input >> nth=75
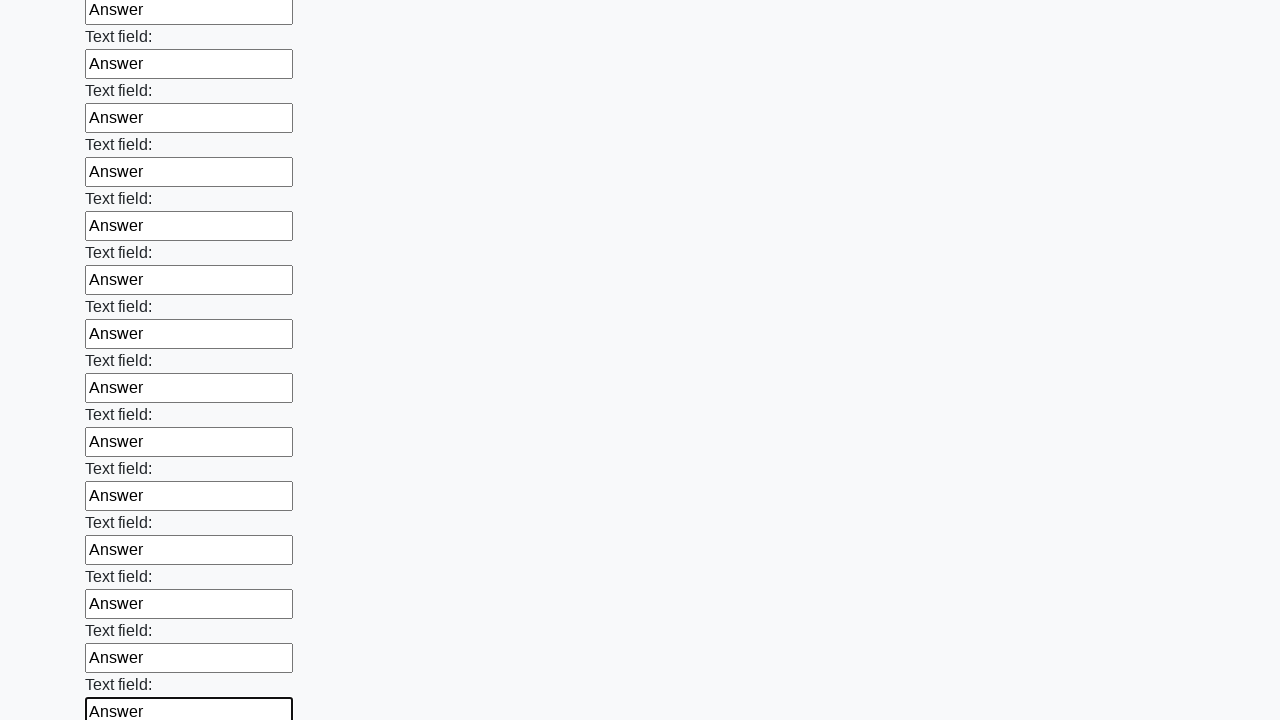

Filled an input field with 'Answer' on input >> nth=76
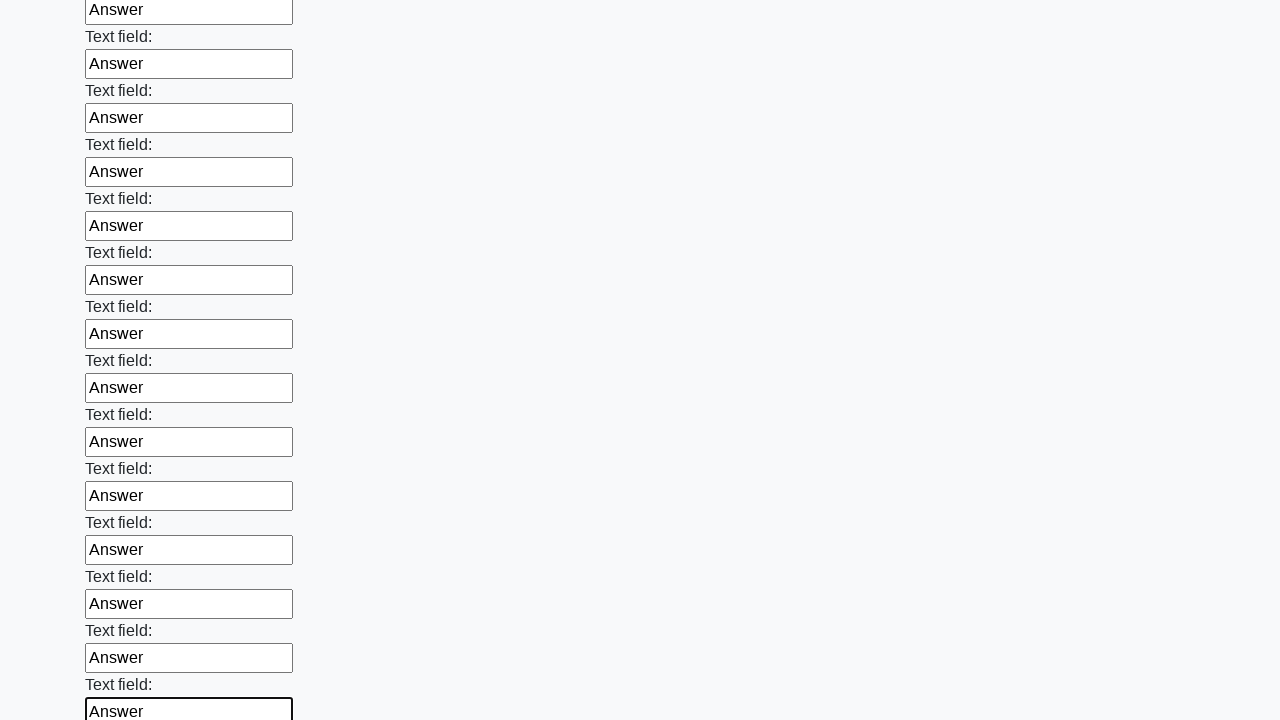

Filled an input field with 'Answer' on input >> nth=77
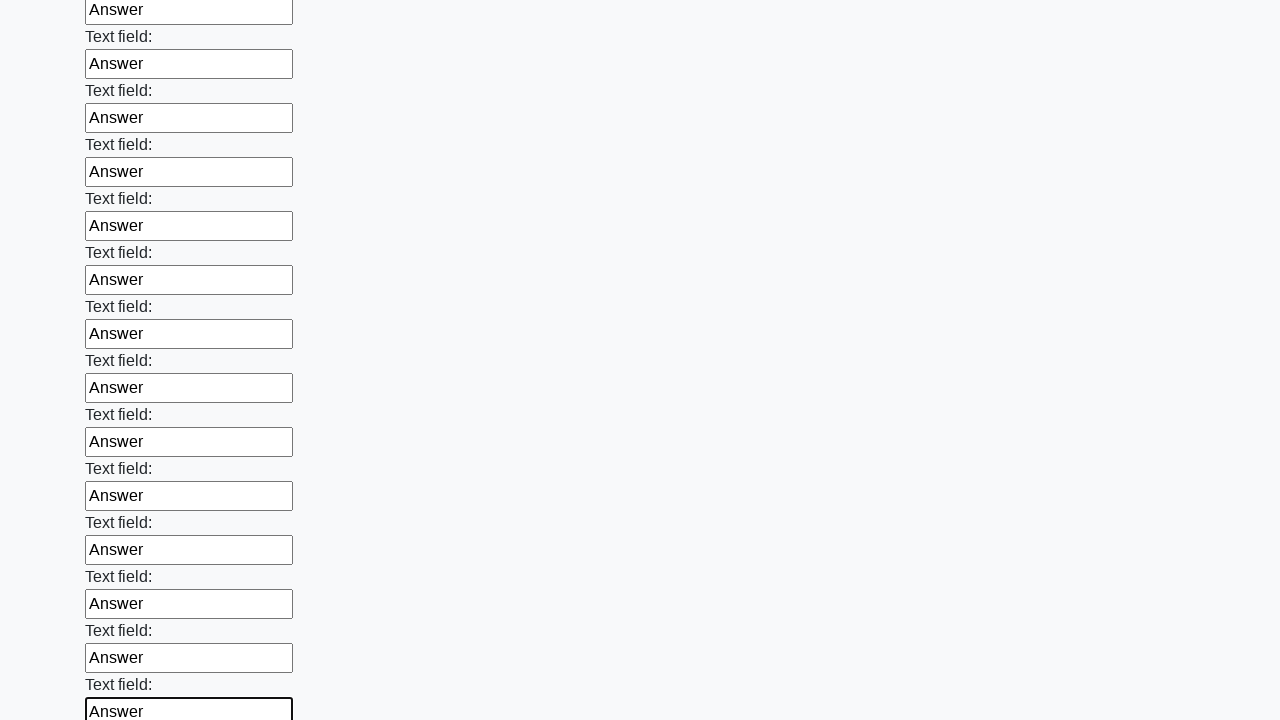

Filled an input field with 'Answer' on input >> nth=78
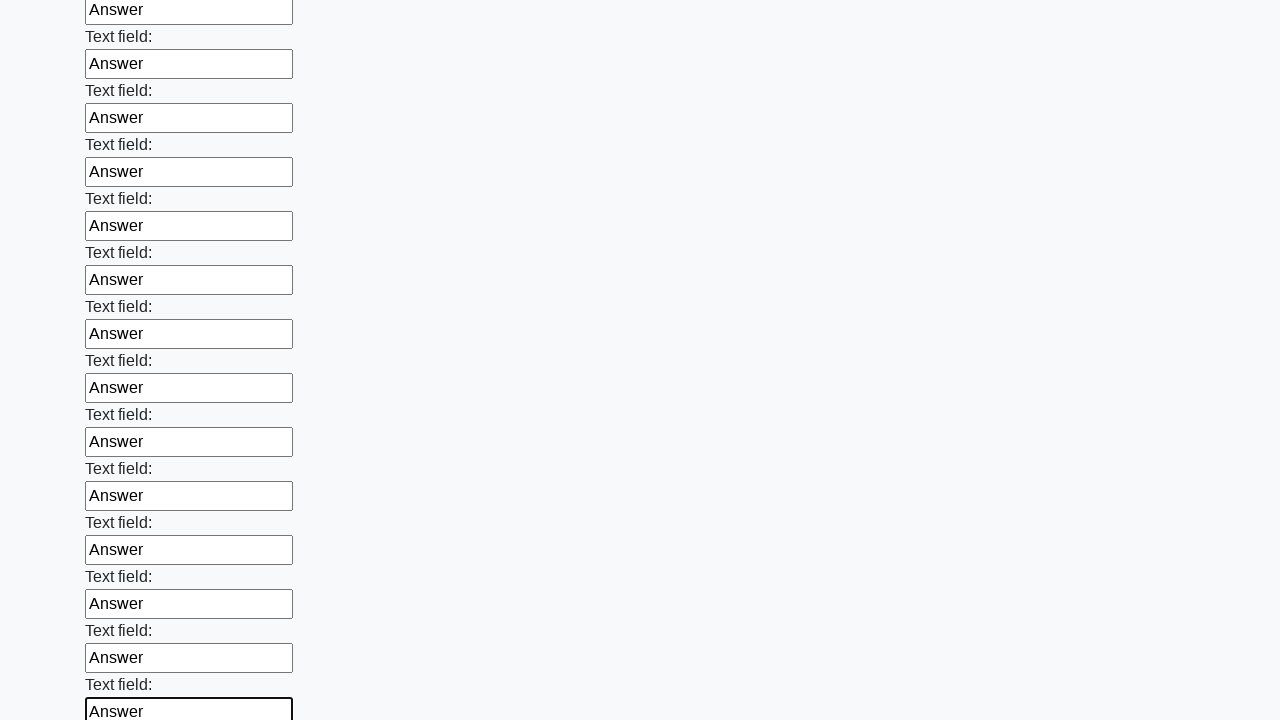

Filled an input field with 'Answer' on input >> nth=79
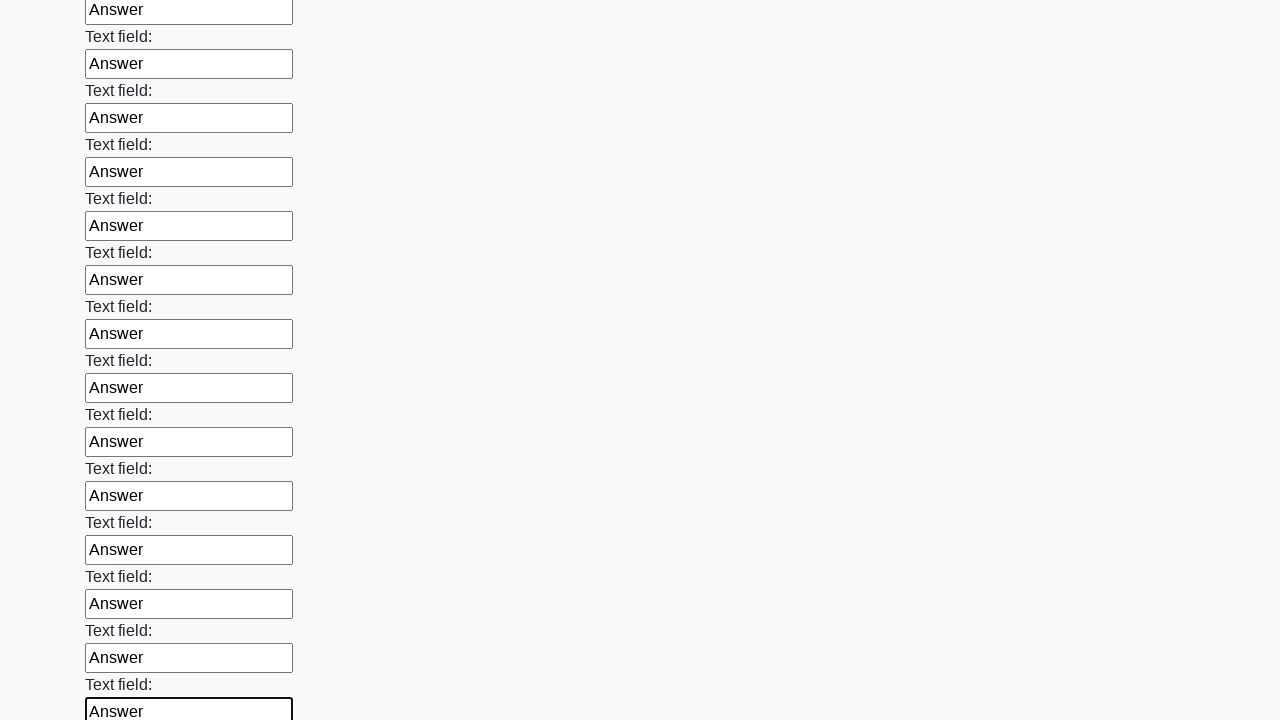

Filled an input field with 'Answer' on input >> nth=80
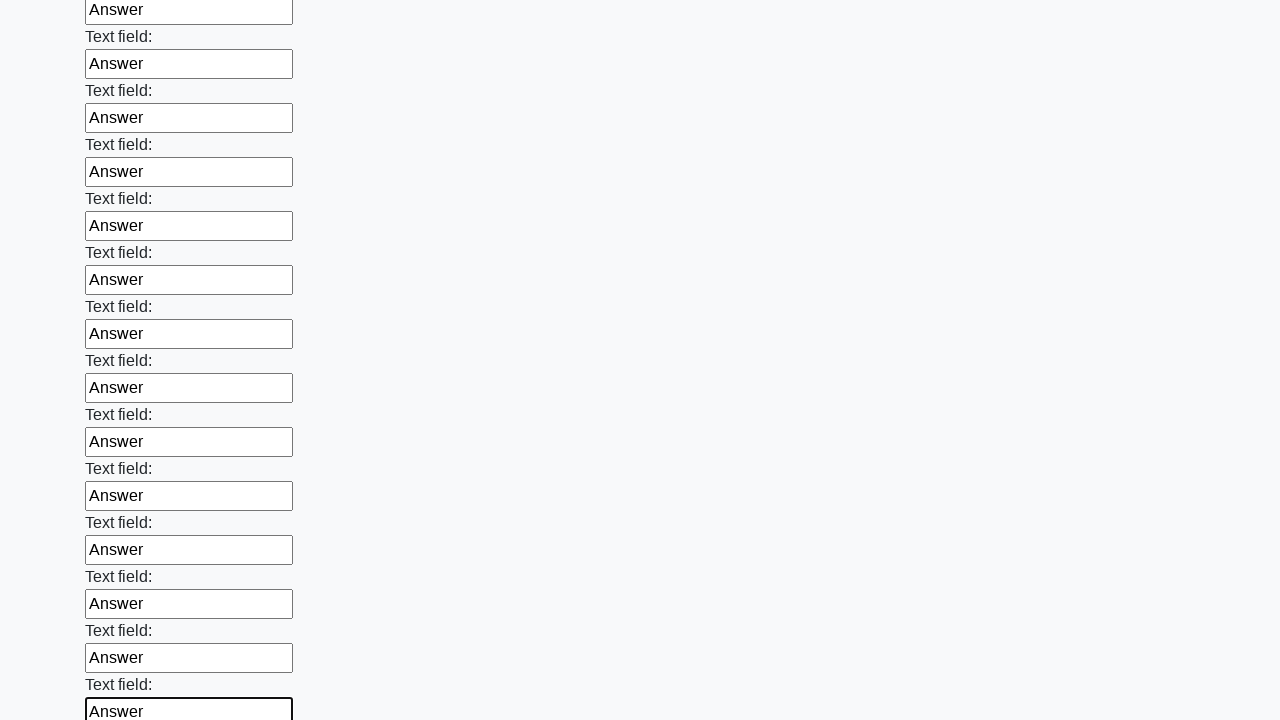

Filled an input field with 'Answer' on input >> nth=81
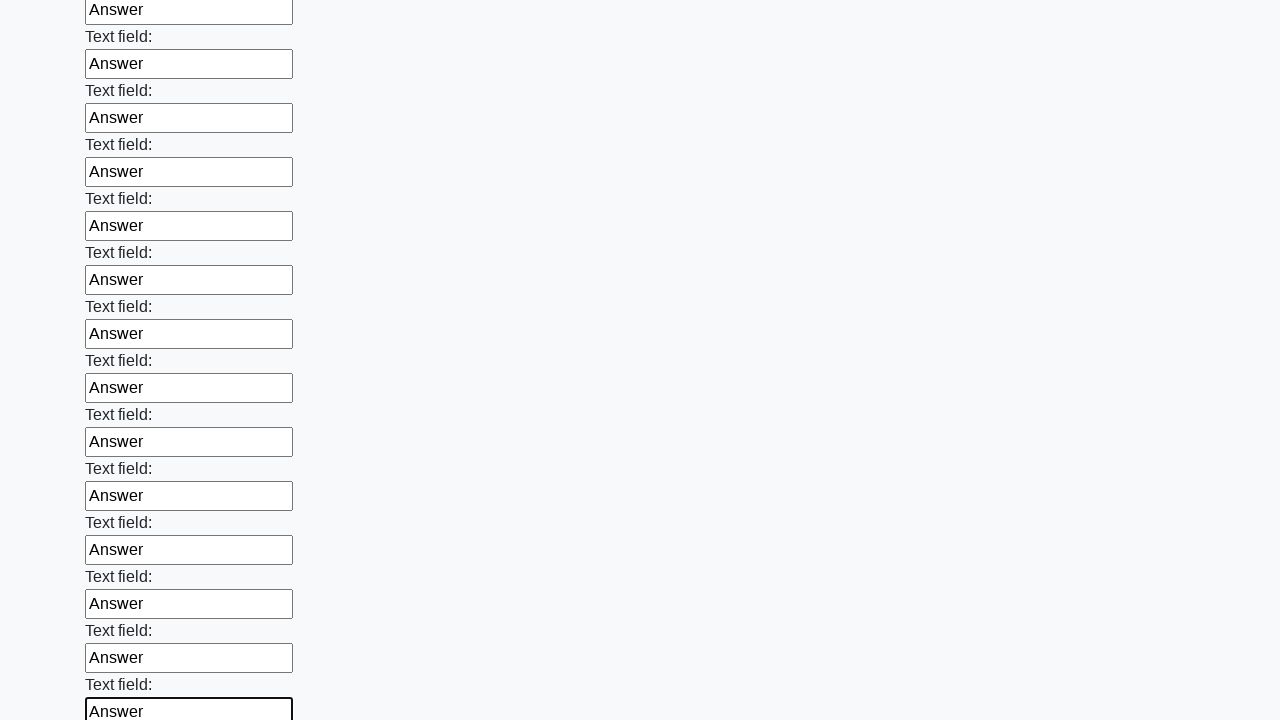

Filled an input field with 'Answer' on input >> nth=82
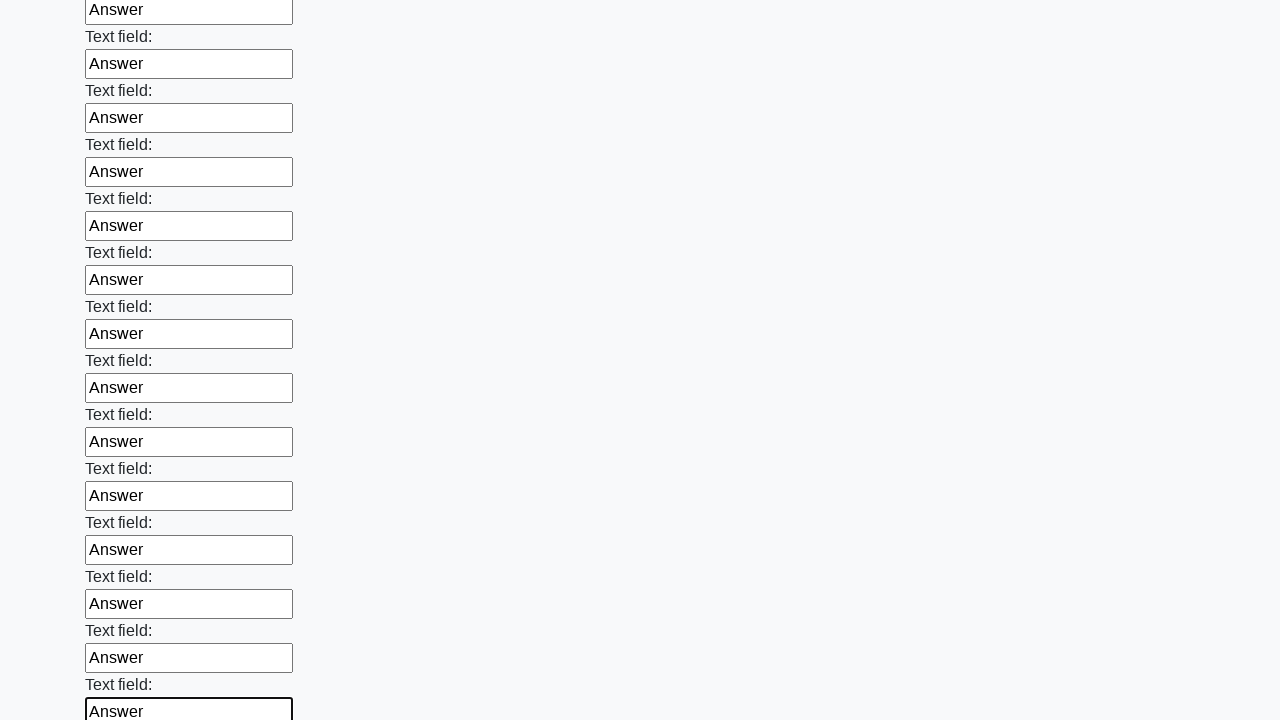

Filled an input field with 'Answer' on input >> nth=83
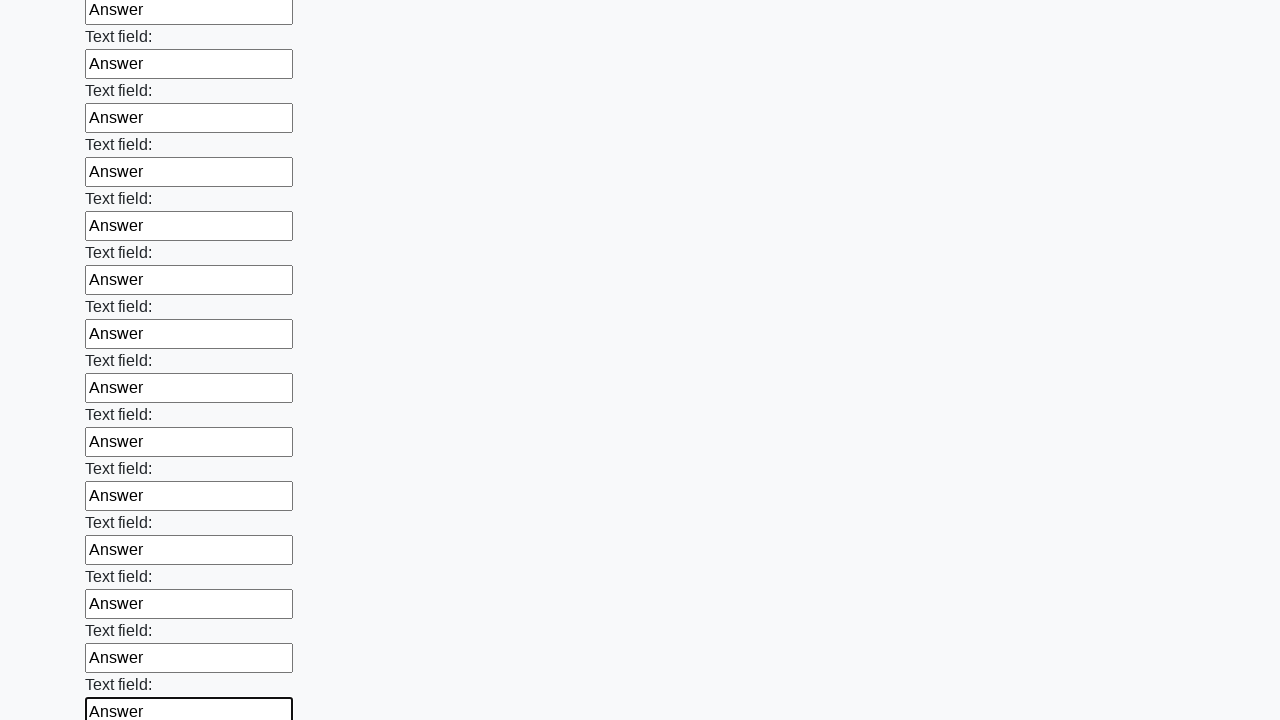

Filled an input field with 'Answer' on input >> nth=84
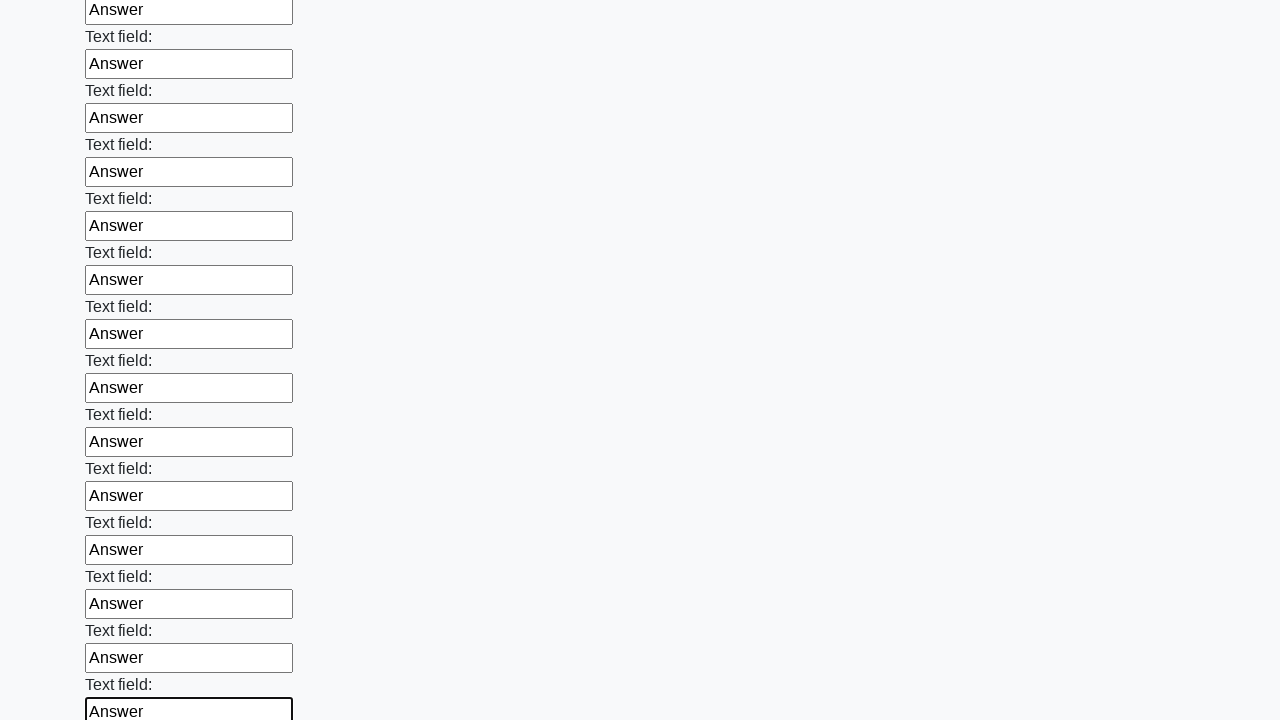

Filled an input field with 'Answer' on input >> nth=85
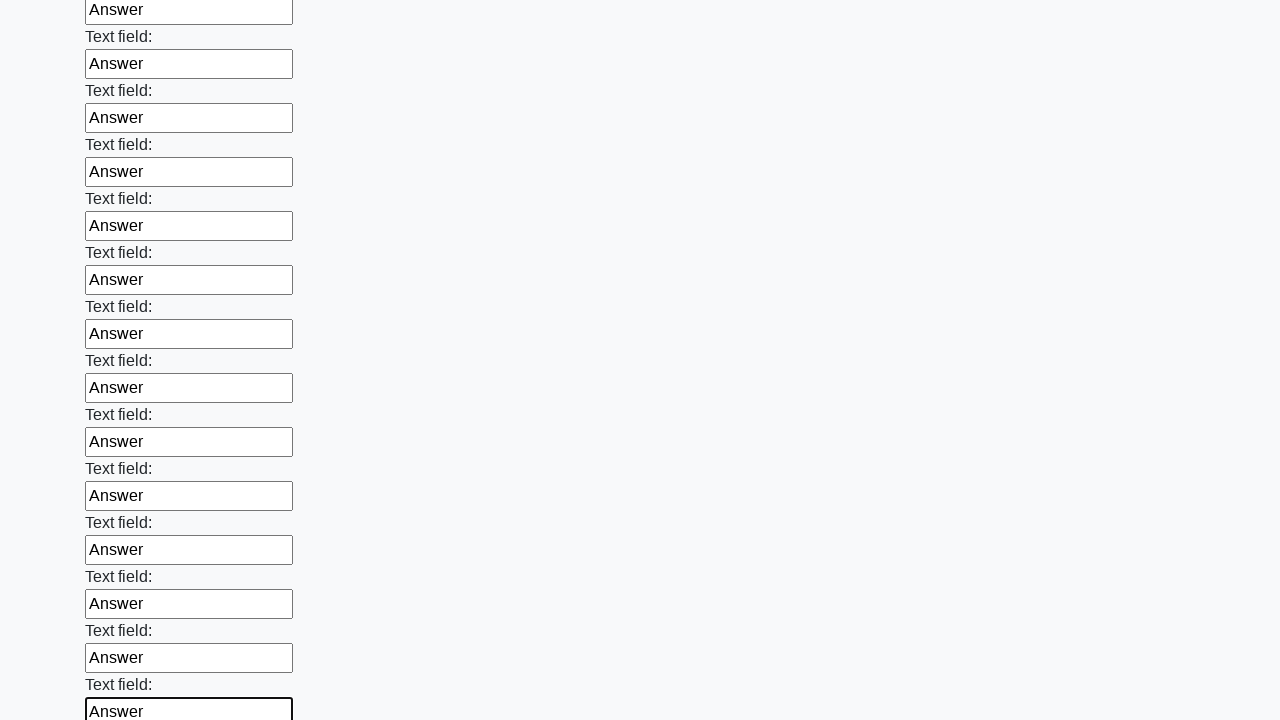

Filled an input field with 'Answer' on input >> nth=86
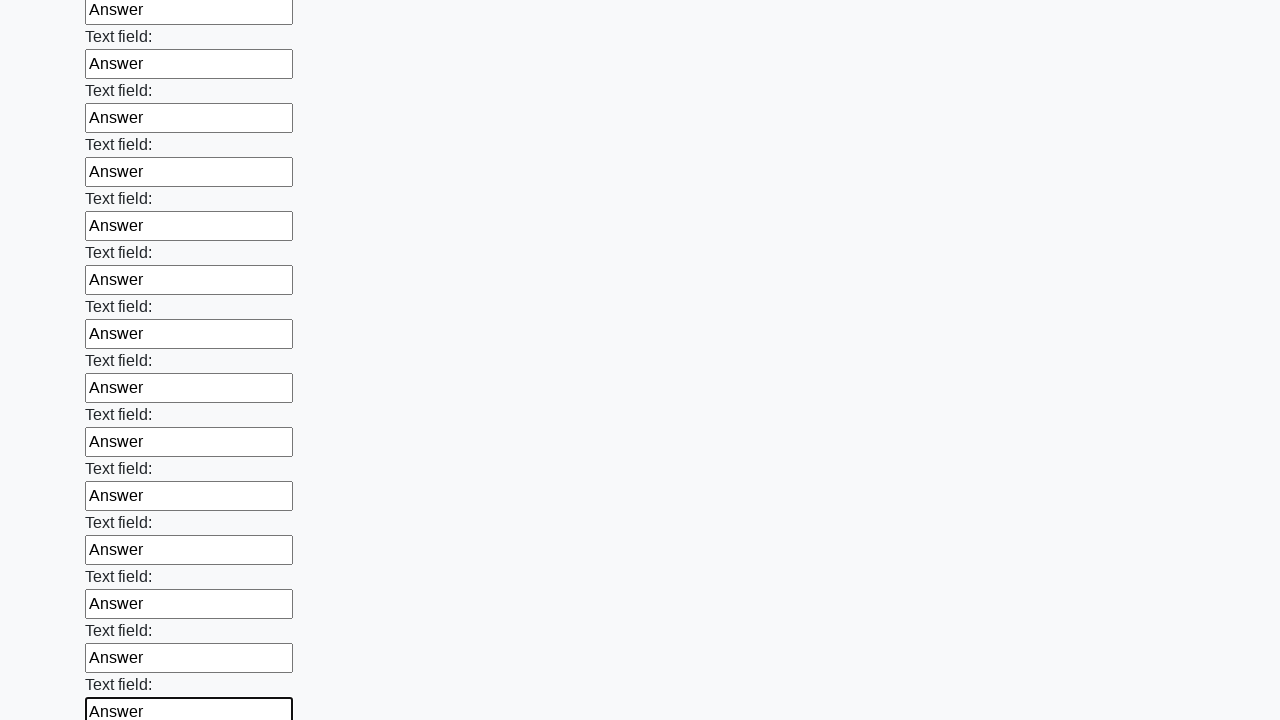

Filled an input field with 'Answer' on input >> nth=87
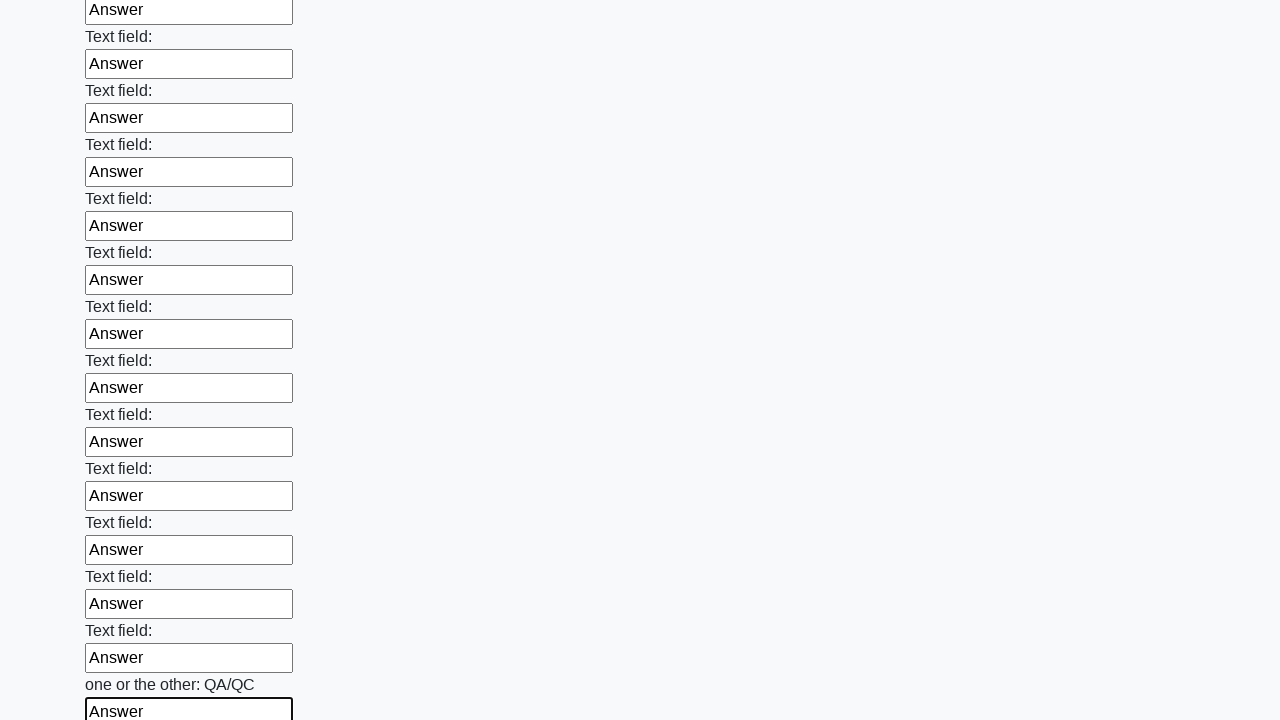

Filled an input field with 'Answer' on input >> nth=88
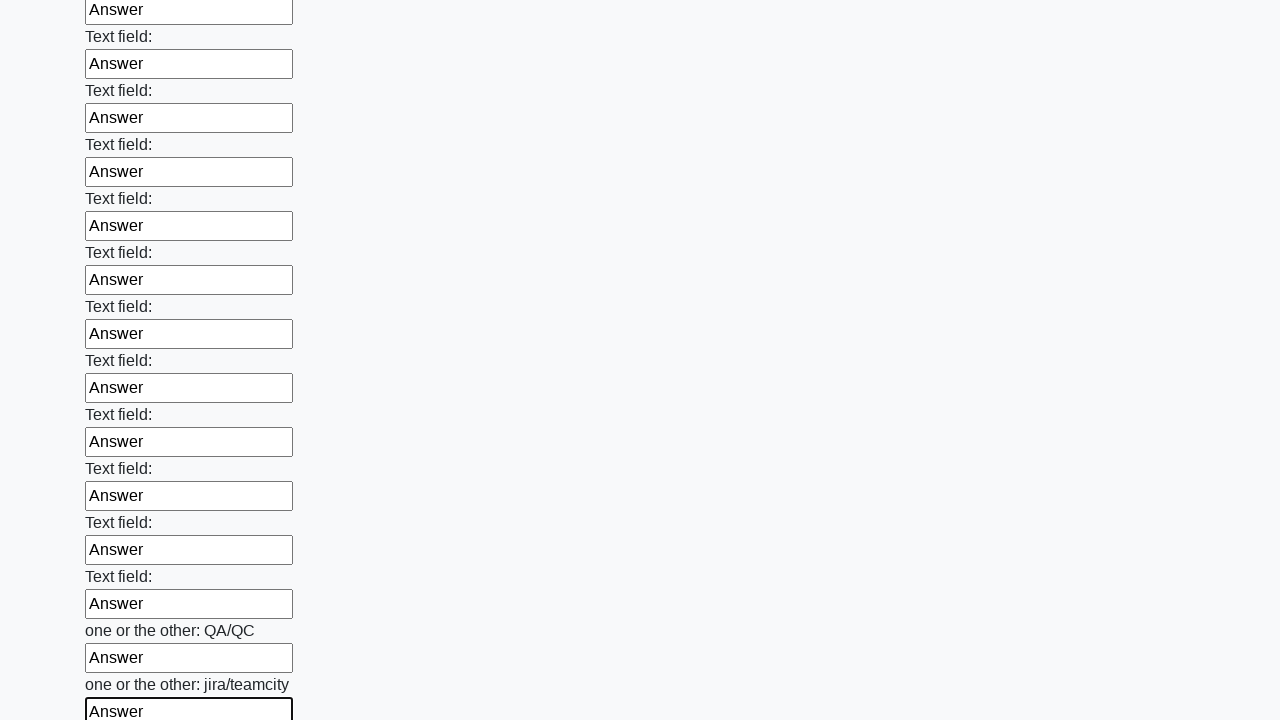

Filled an input field with 'Answer' on input >> nth=89
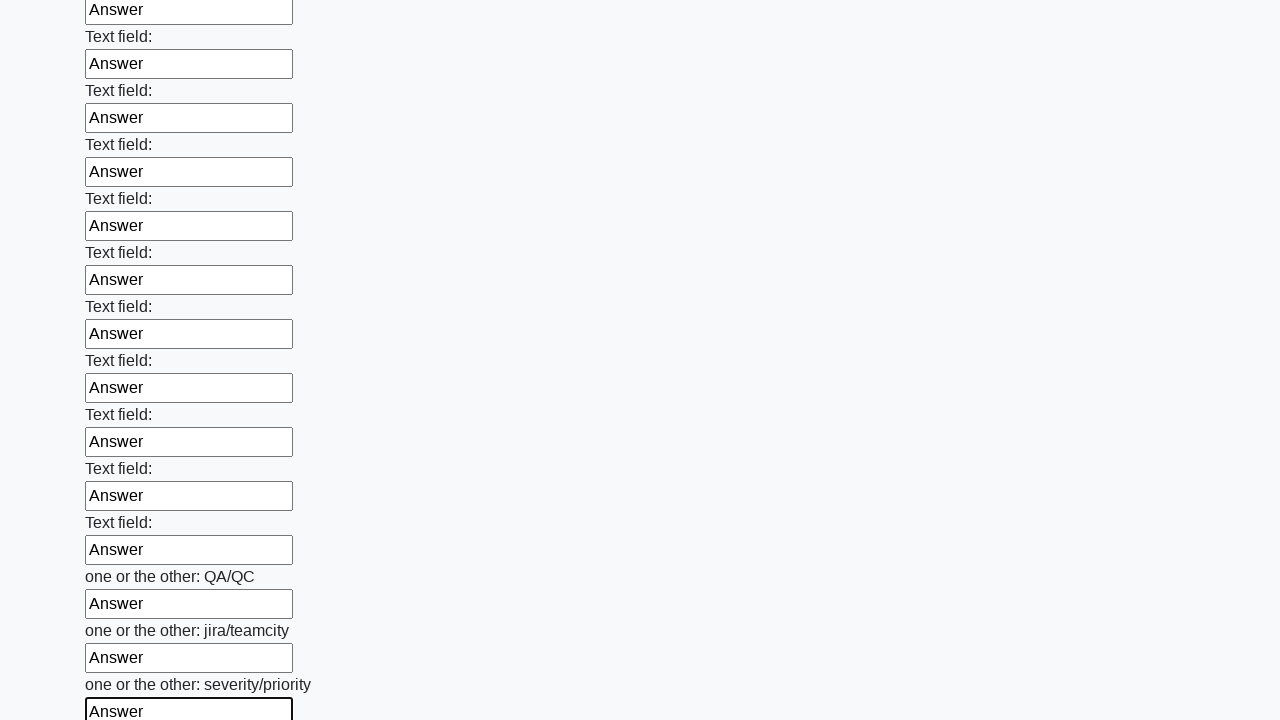

Filled an input field with 'Answer' on input >> nth=90
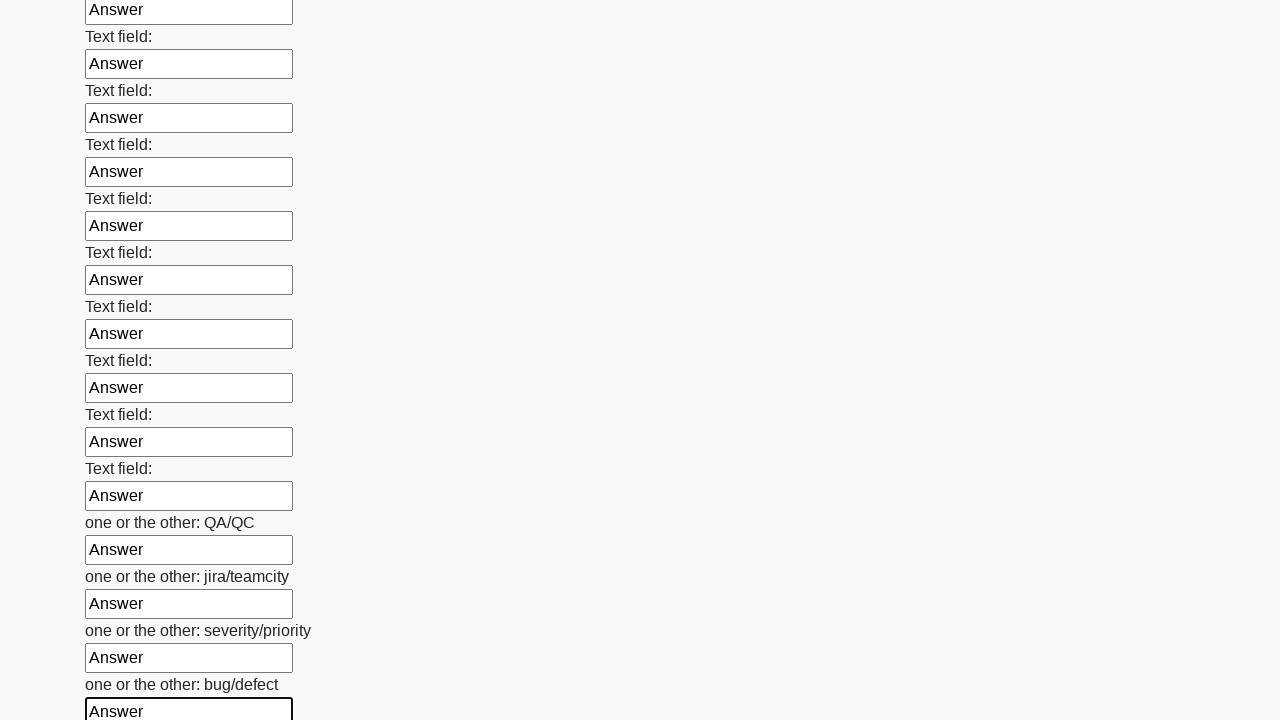

Filled an input field with 'Answer' on input >> nth=91
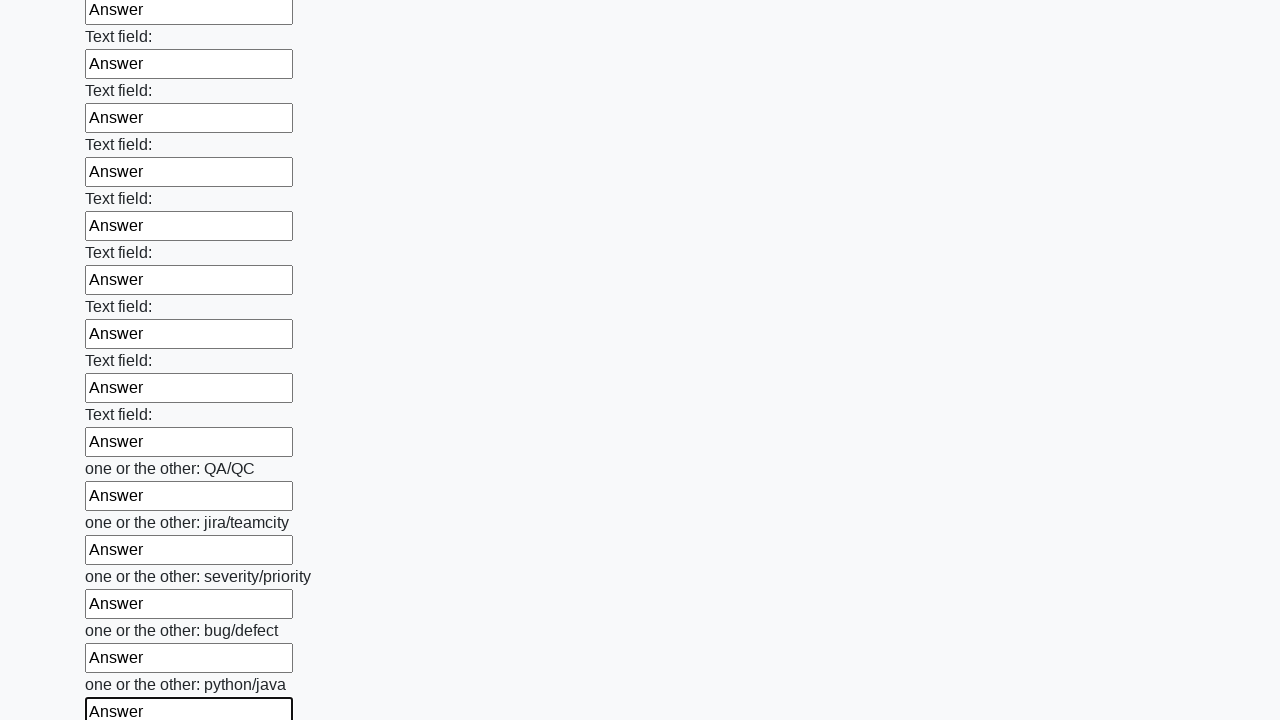

Filled an input field with 'Answer' on input >> nth=92
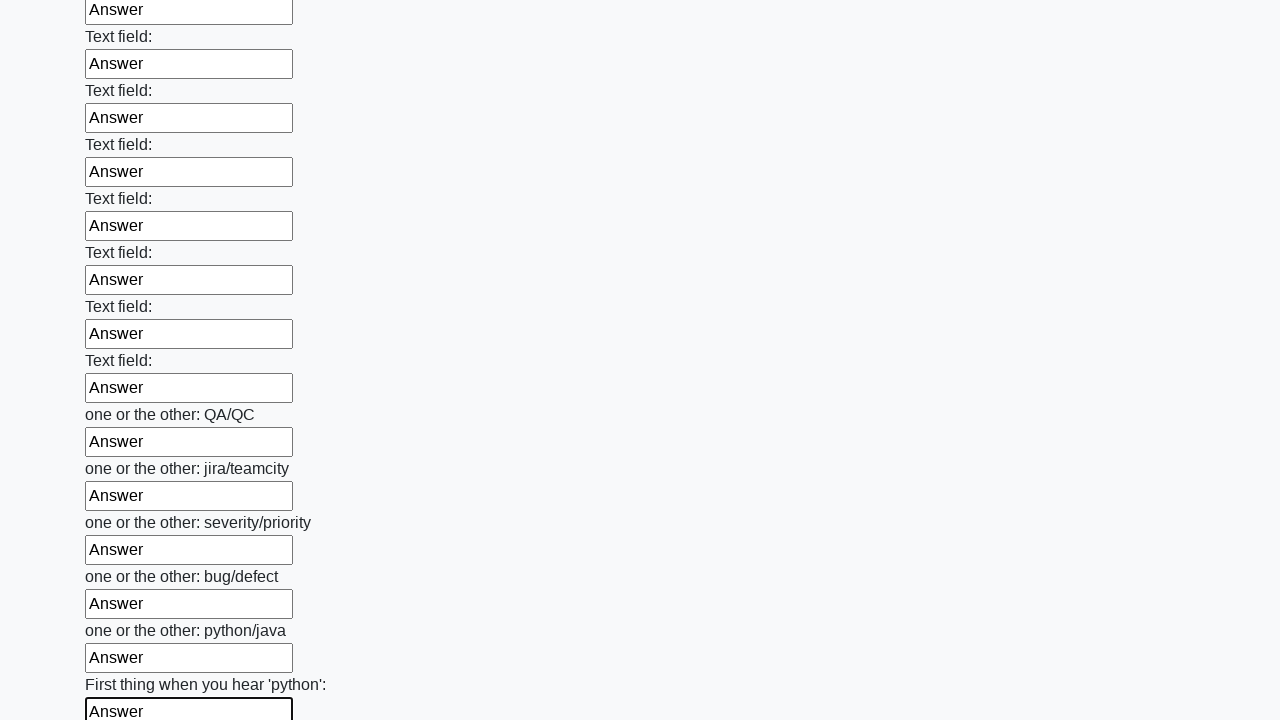

Filled an input field with 'Answer' on input >> nth=93
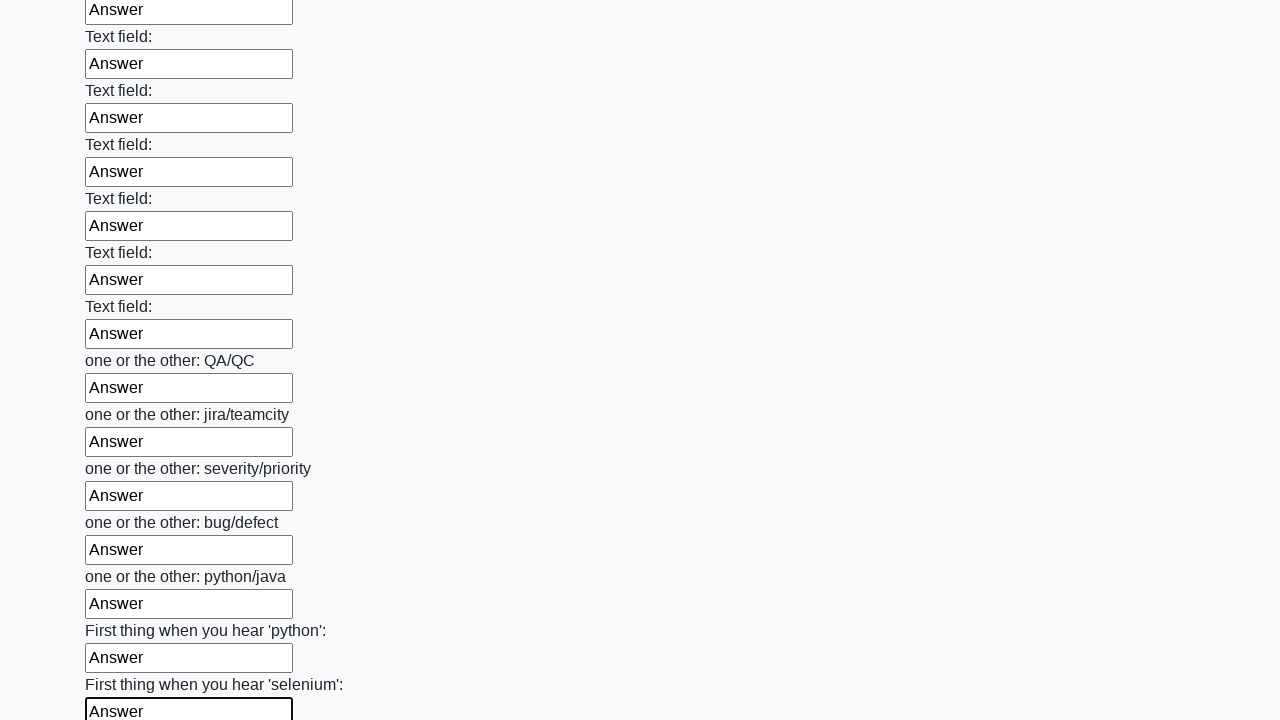

Filled an input field with 'Answer' on input >> nth=94
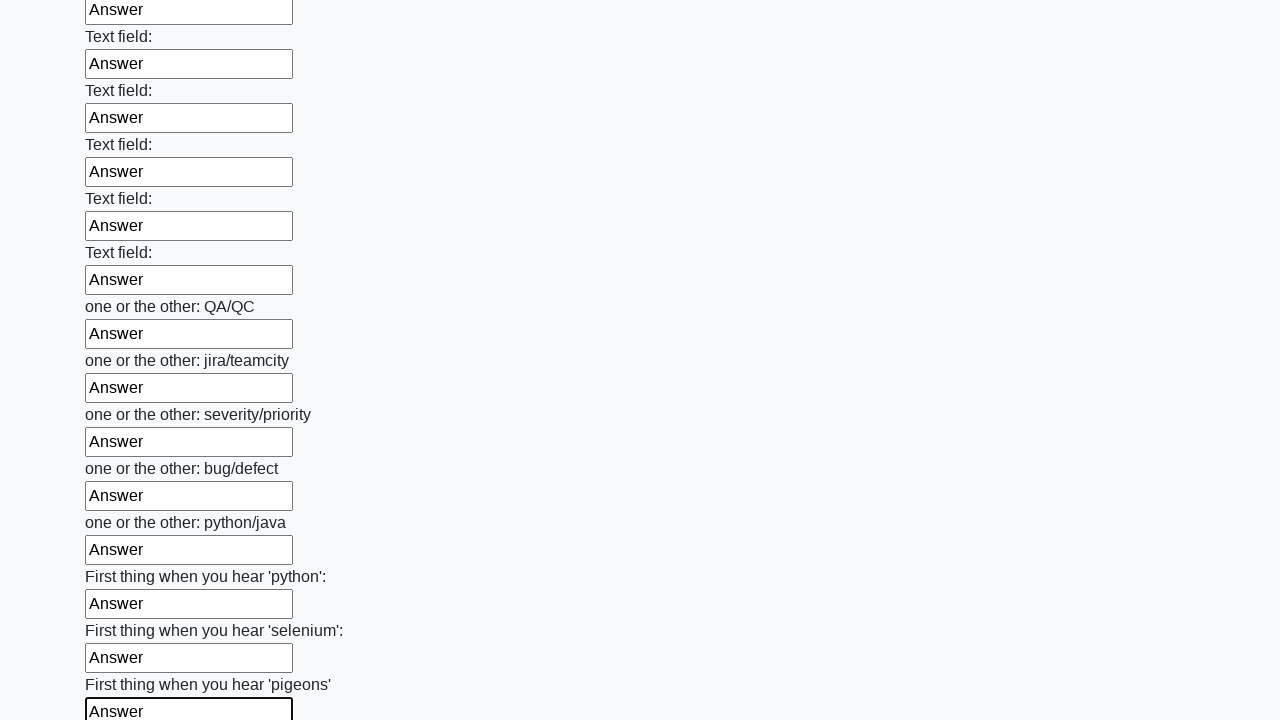

Filled an input field with 'Answer' on input >> nth=95
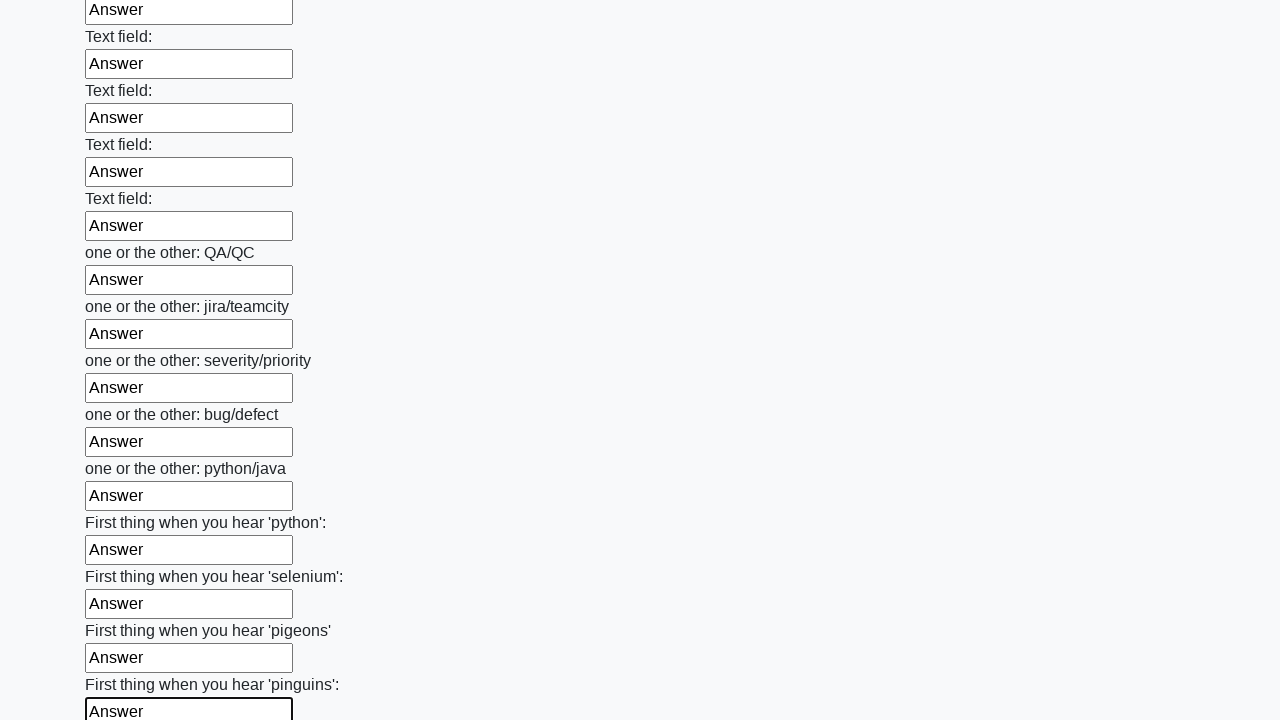

Filled an input field with 'Answer' on input >> nth=96
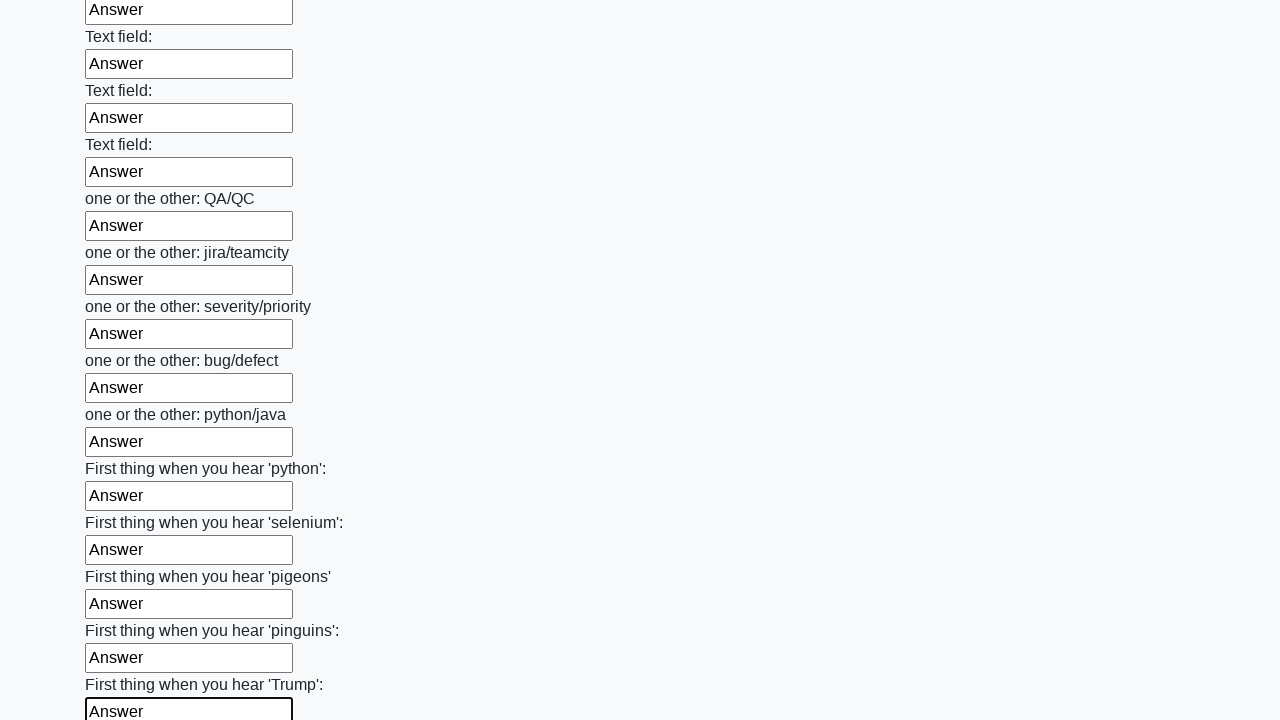

Filled an input field with 'Answer' on input >> nth=97
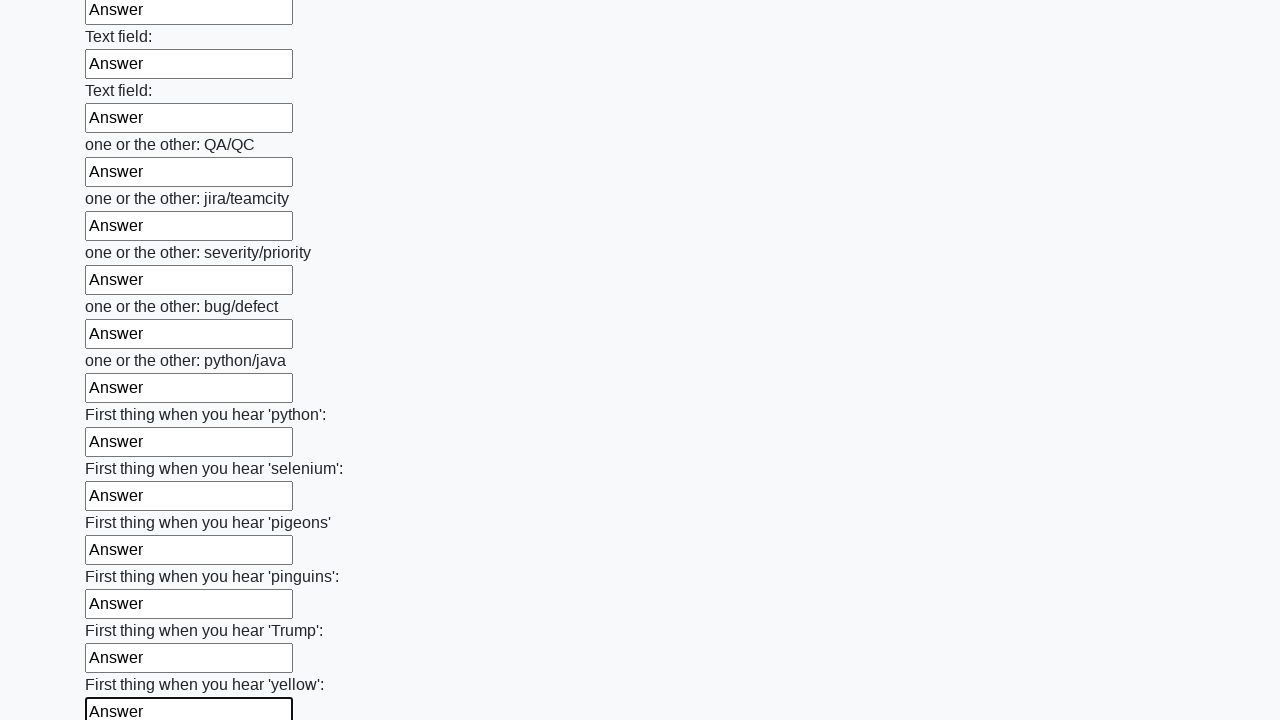

Filled an input field with 'Answer' on input >> nth=98
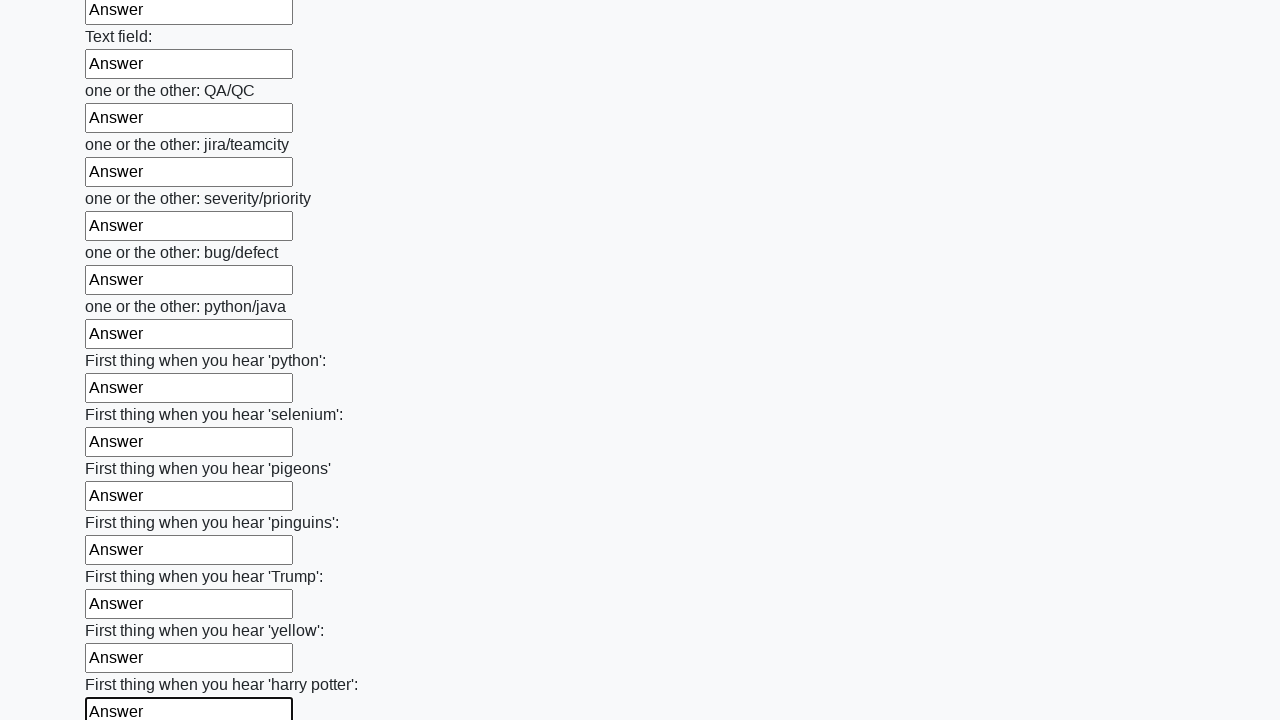

Filled an input field with 'Answer' on input >> nth=99
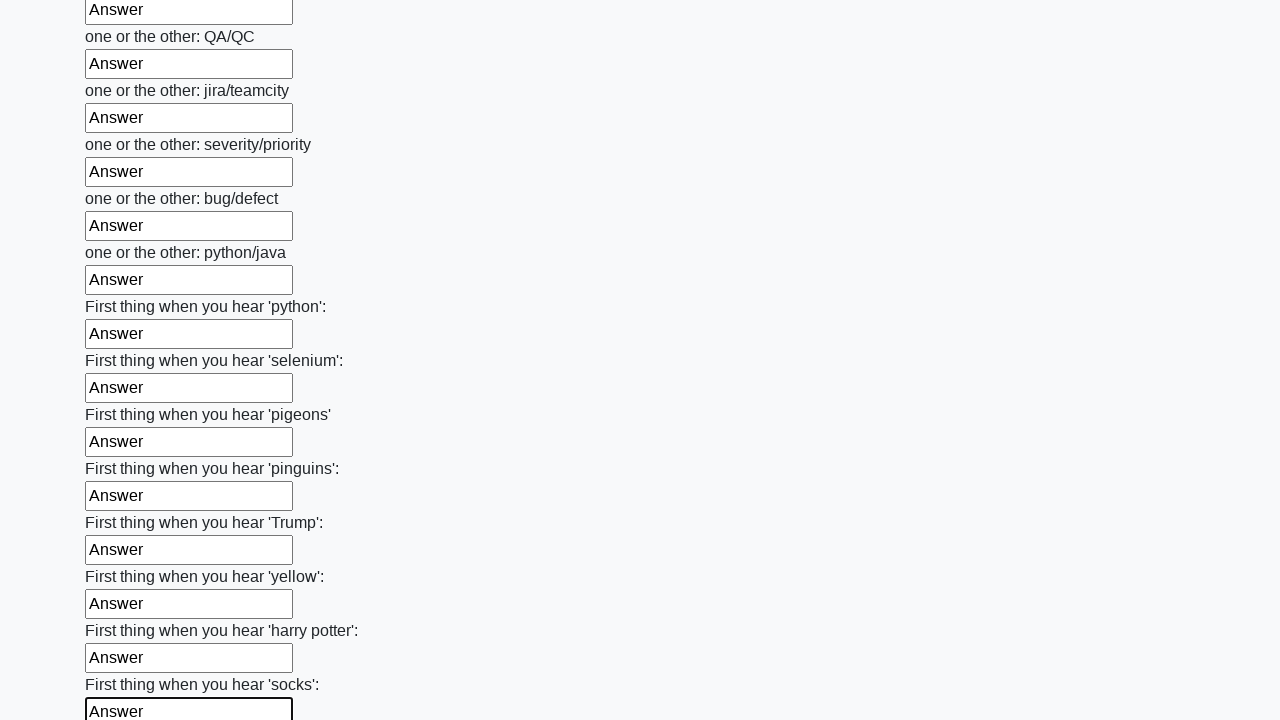

Clicked the submit button to submit the form at (123, 611) on button.btn
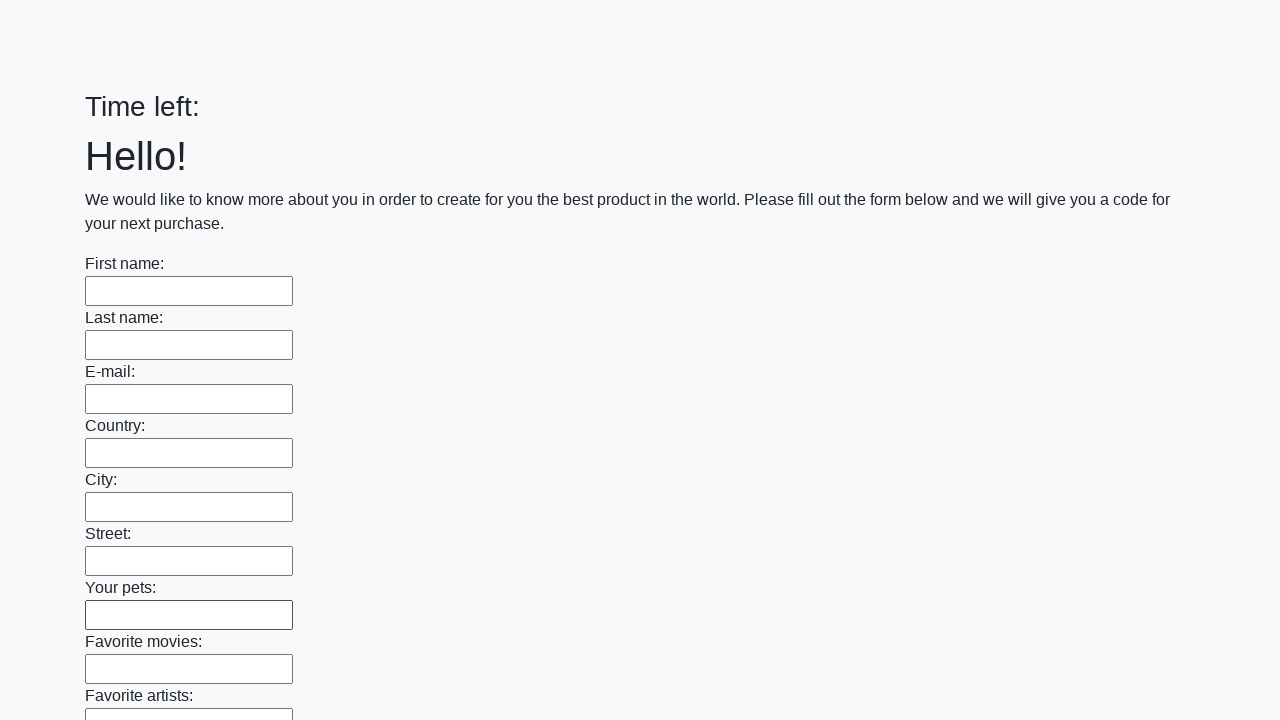

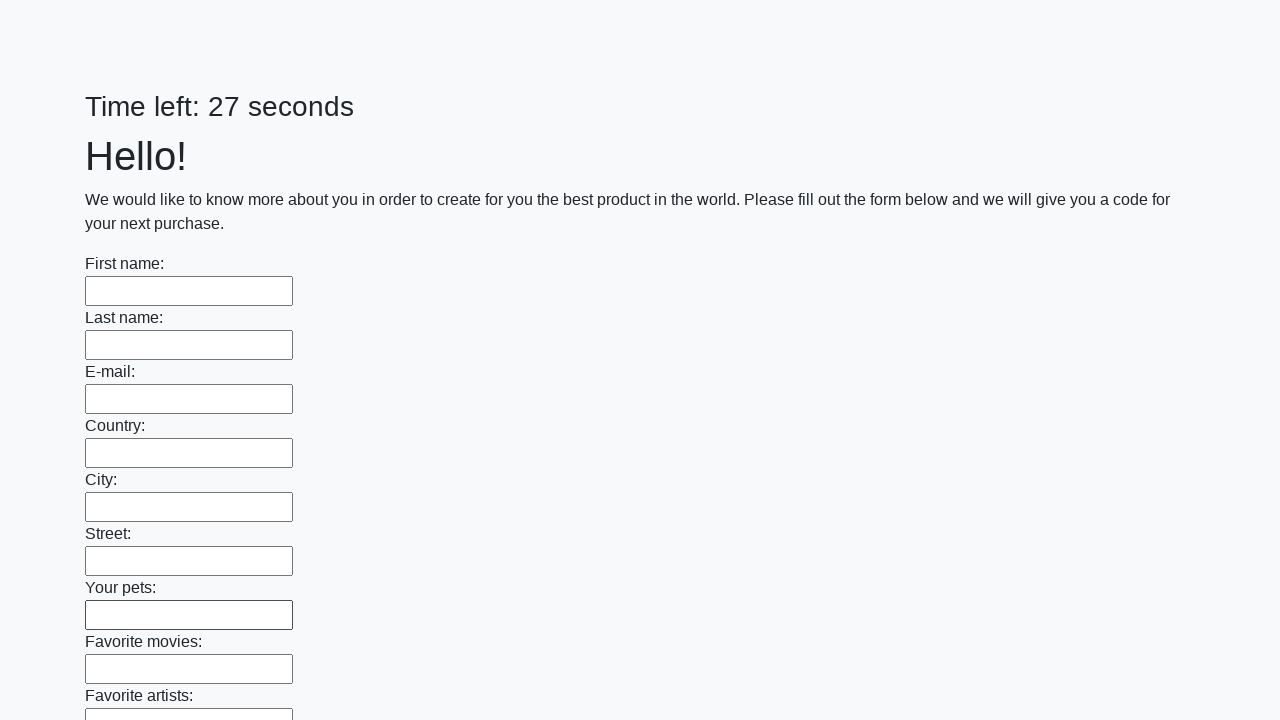